Tests all developer links on jQuery UI website by clicking each link, verifying navigation, and returning to the main page

Starting URL: https://jqueryui.com/

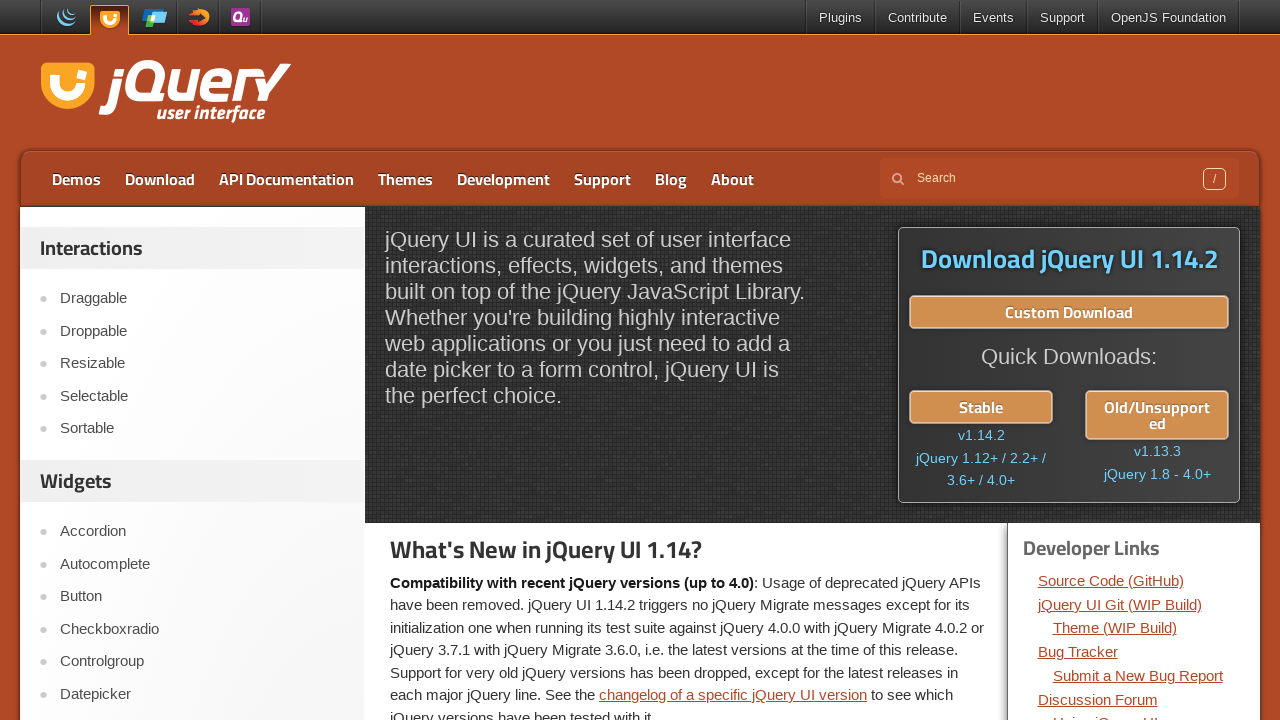

Located dev-links container on jQuery UI homepage
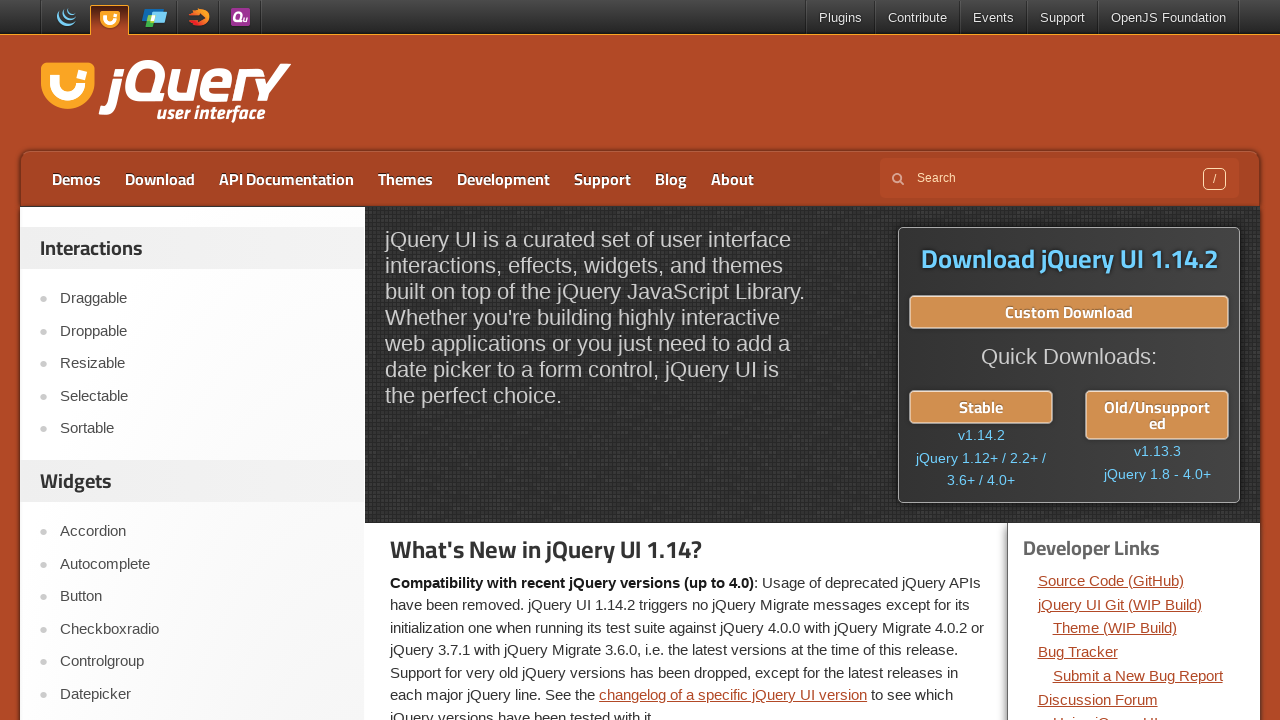

Retrieved all links from dev-links container
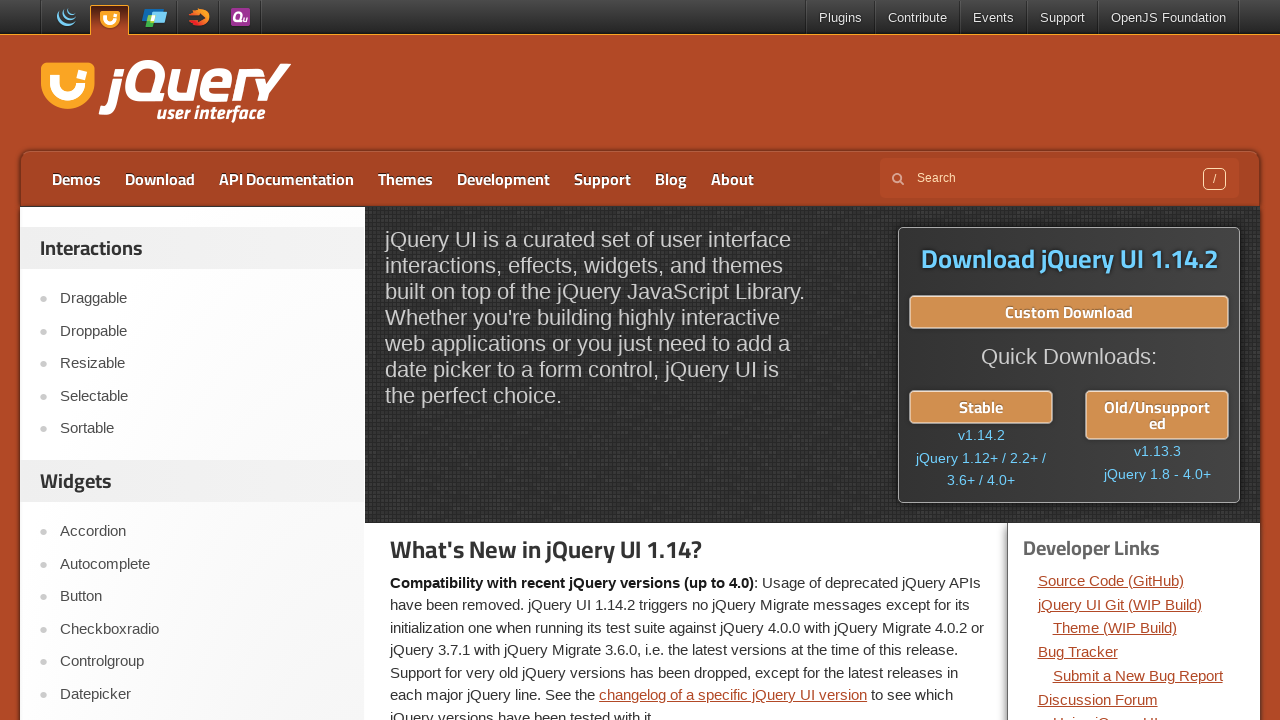

Found 14 developer links to test
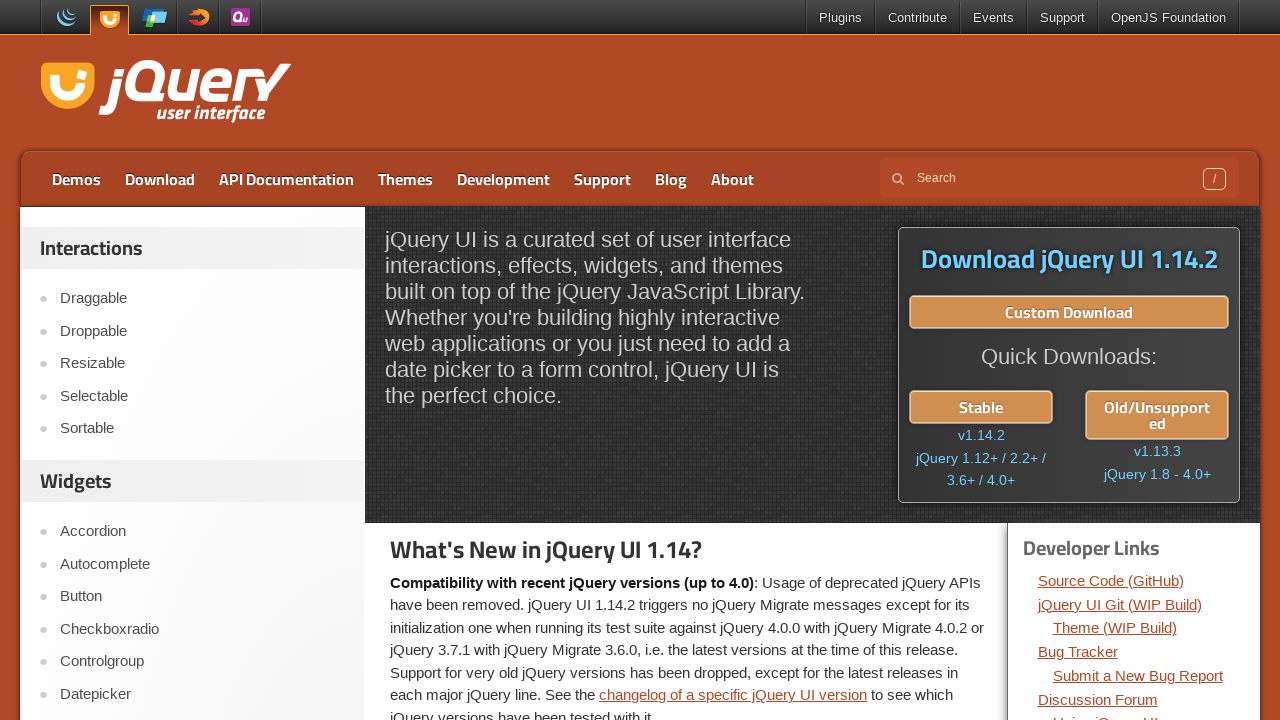

Retrieved link 1 from dev-links container
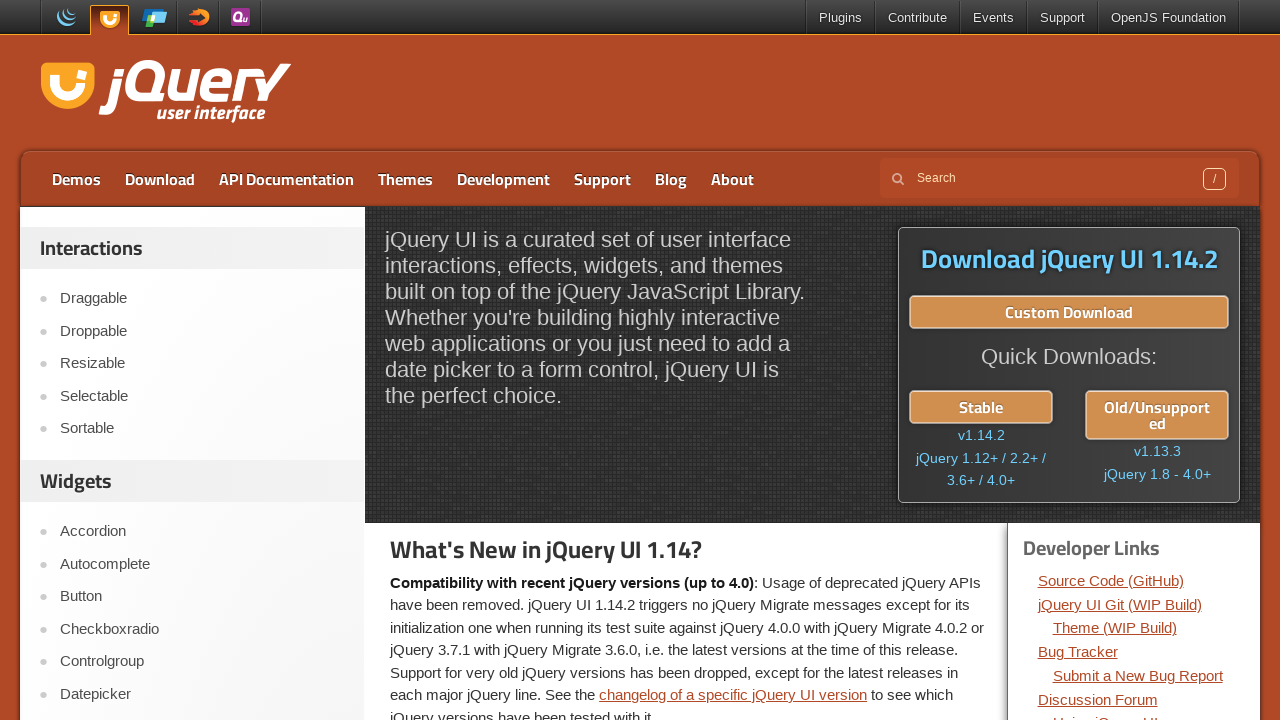

Extracted text from link 1: 'Source Code (GitHub)'
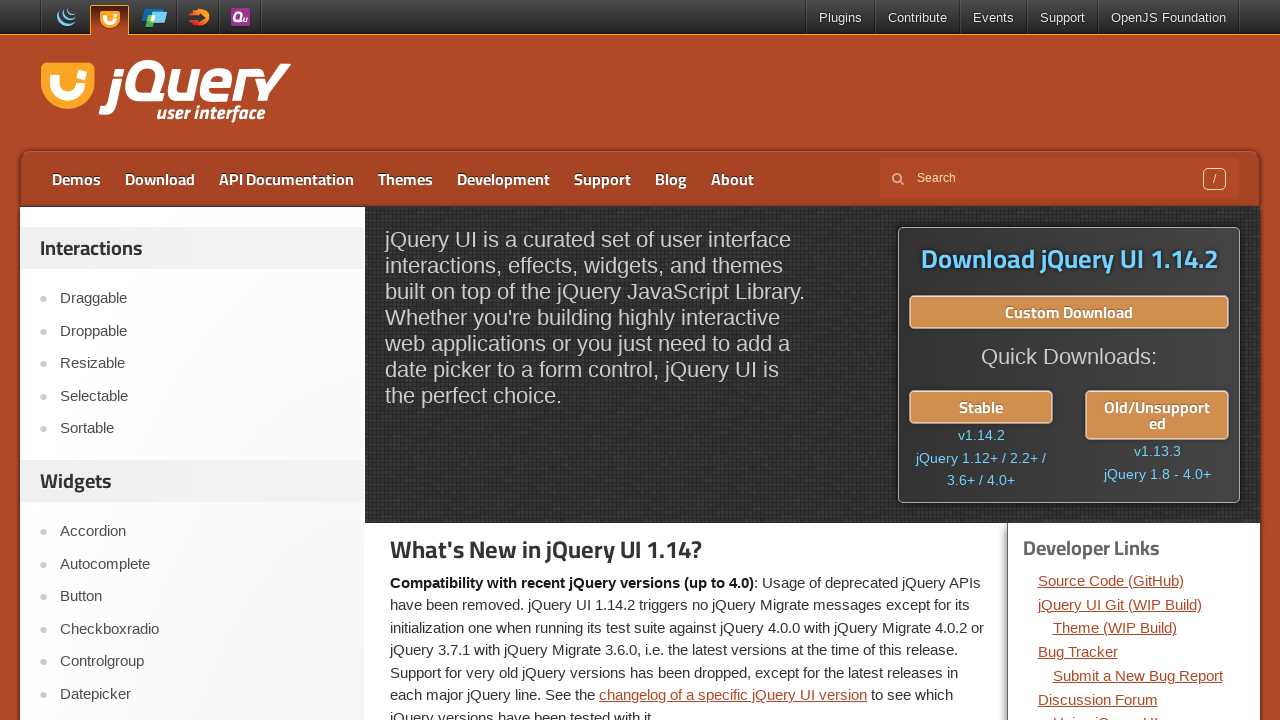

Extracted href attribute from link 1: 'https://github.com/jquery/jquery-ui'
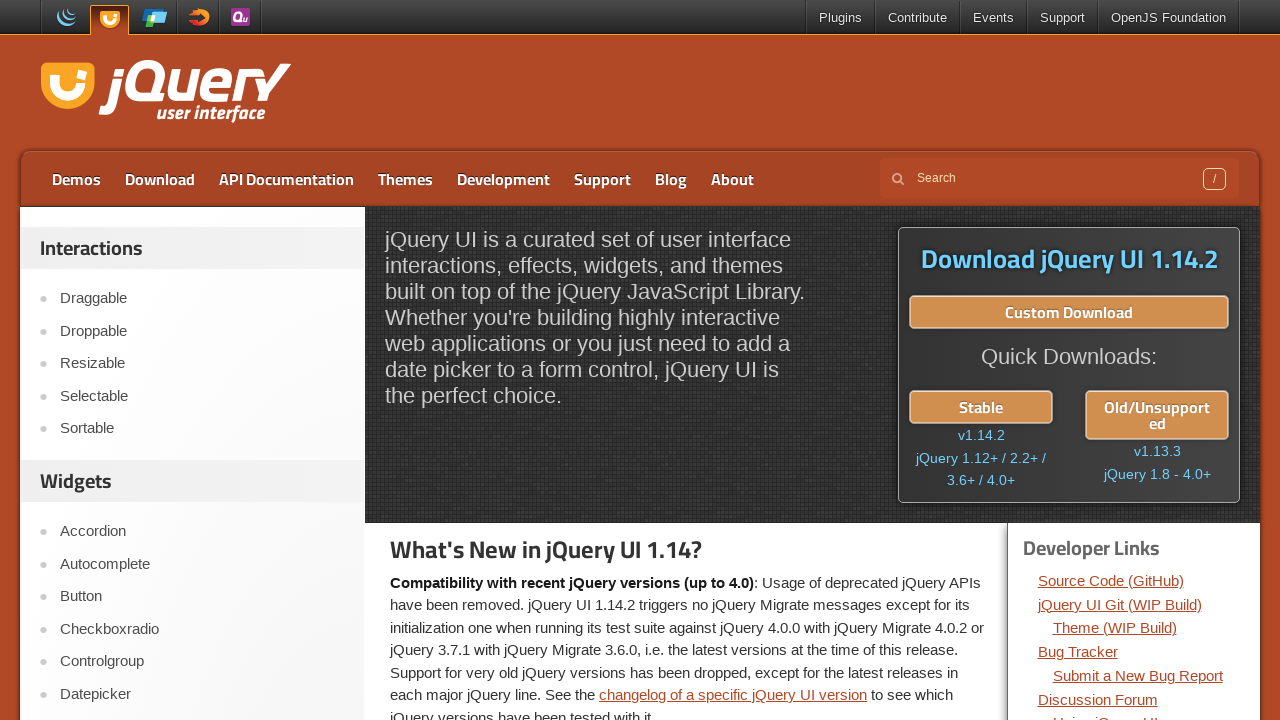

Clicked link 1: 'Source Code (GitHub)' at (1111, 580) on div.dev-links >> a >> nth=0
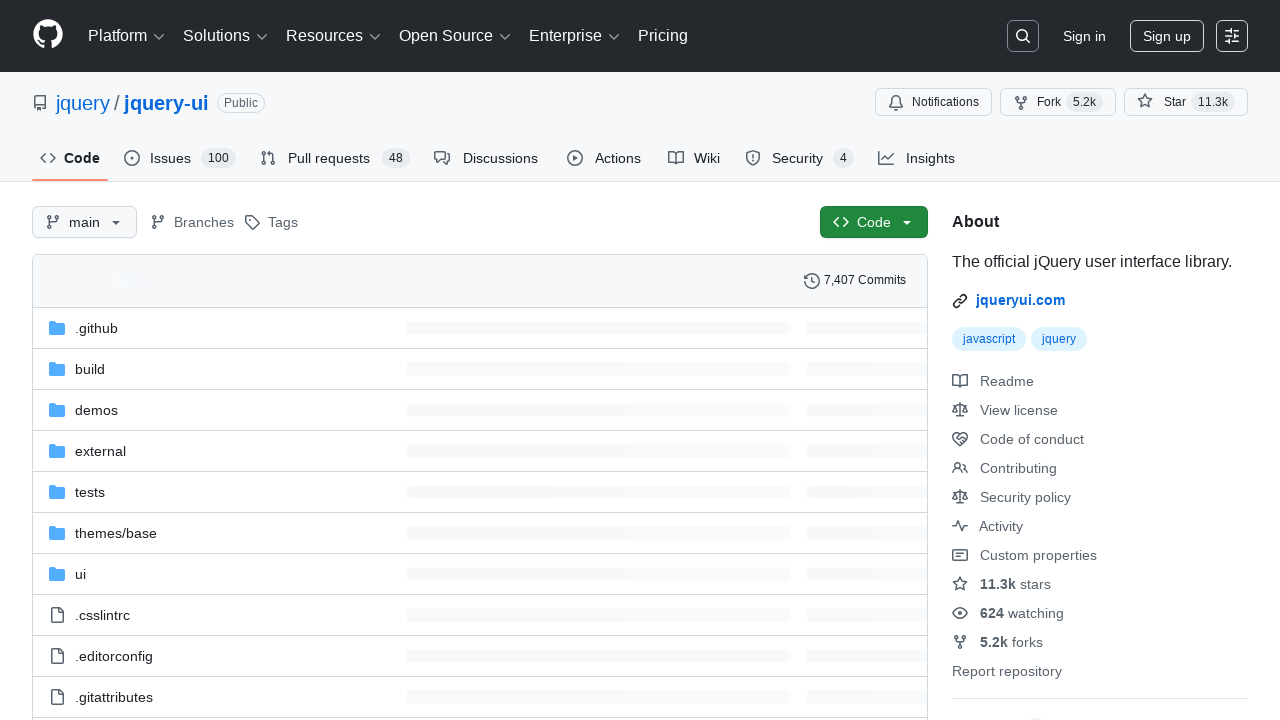

Verified navigation to URL: 'https://github.com/jquery/jquery-ui'
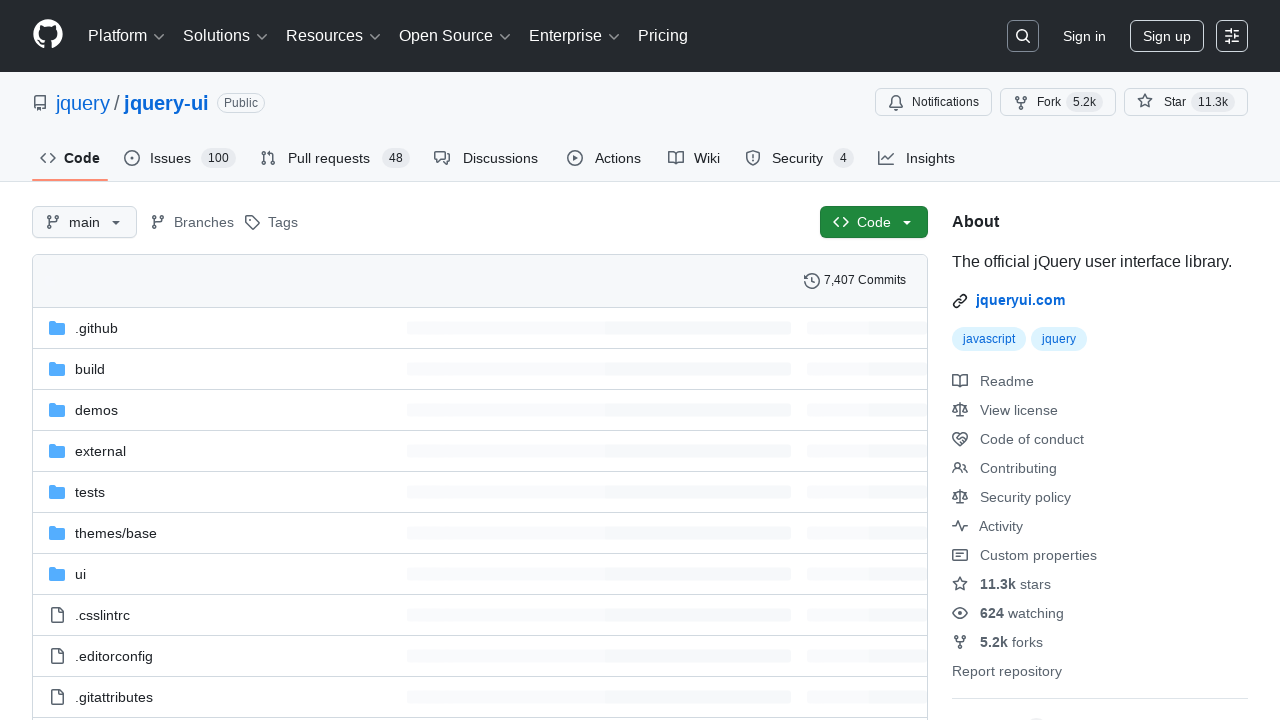

Link 1 is valid - href matches current URL
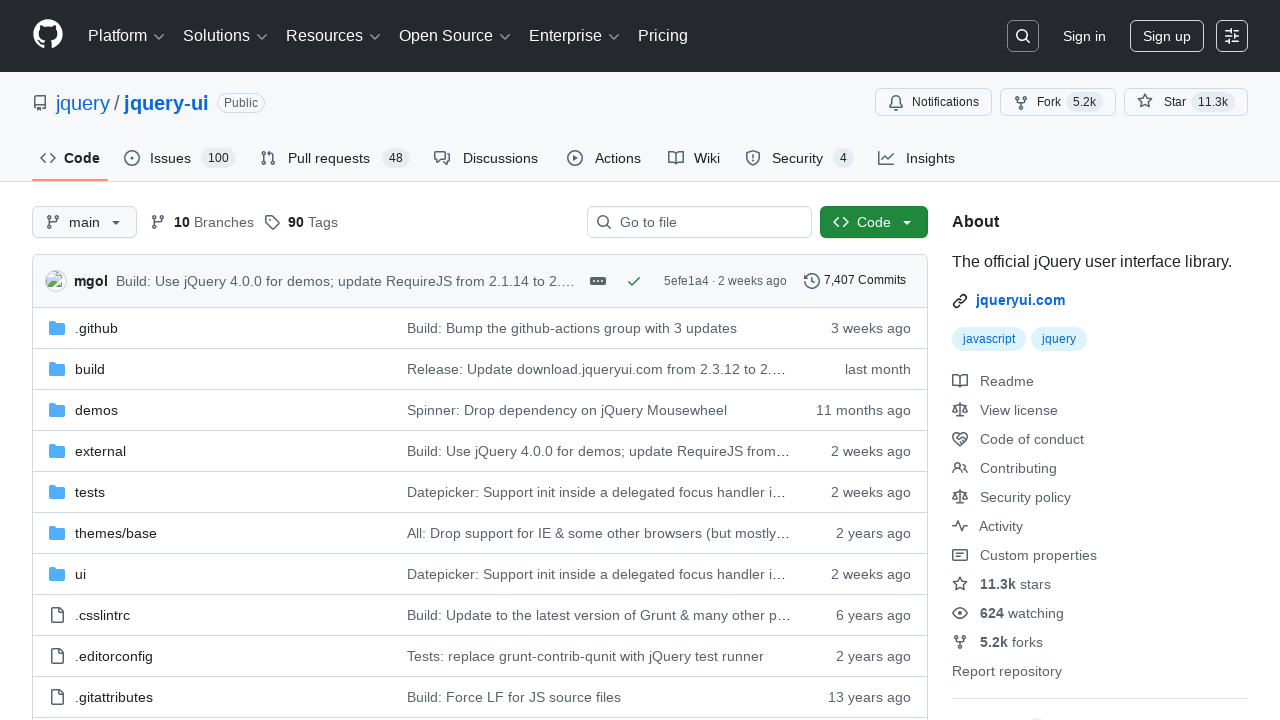

Navigated back to jQuery UI homepage after testing link 1
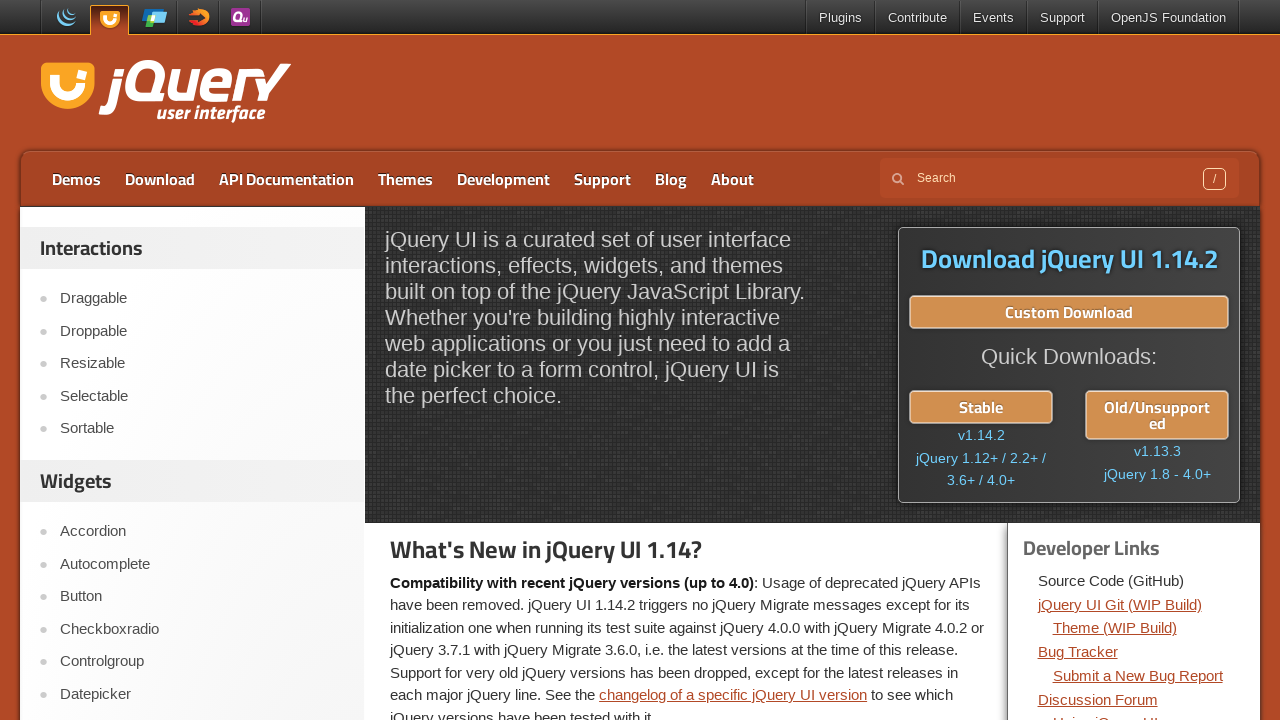

Page loaded with domcontentloaded state
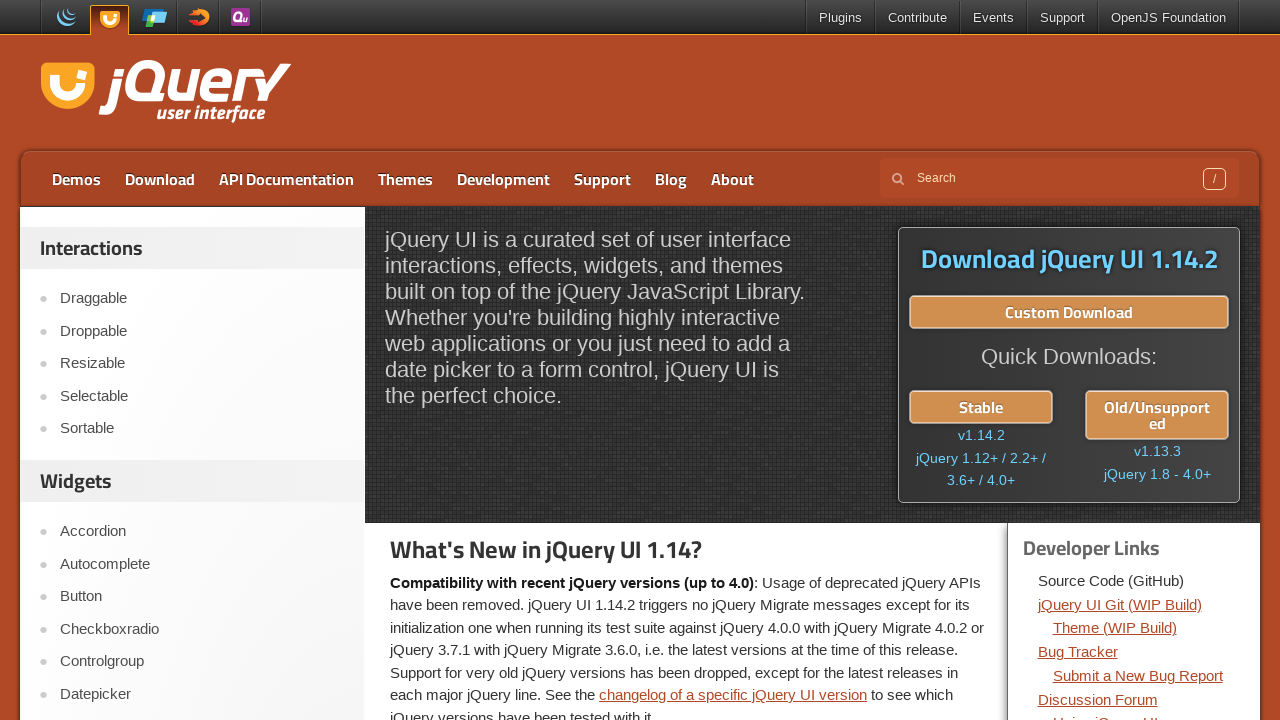

Retrieved link 2 from dev-links container
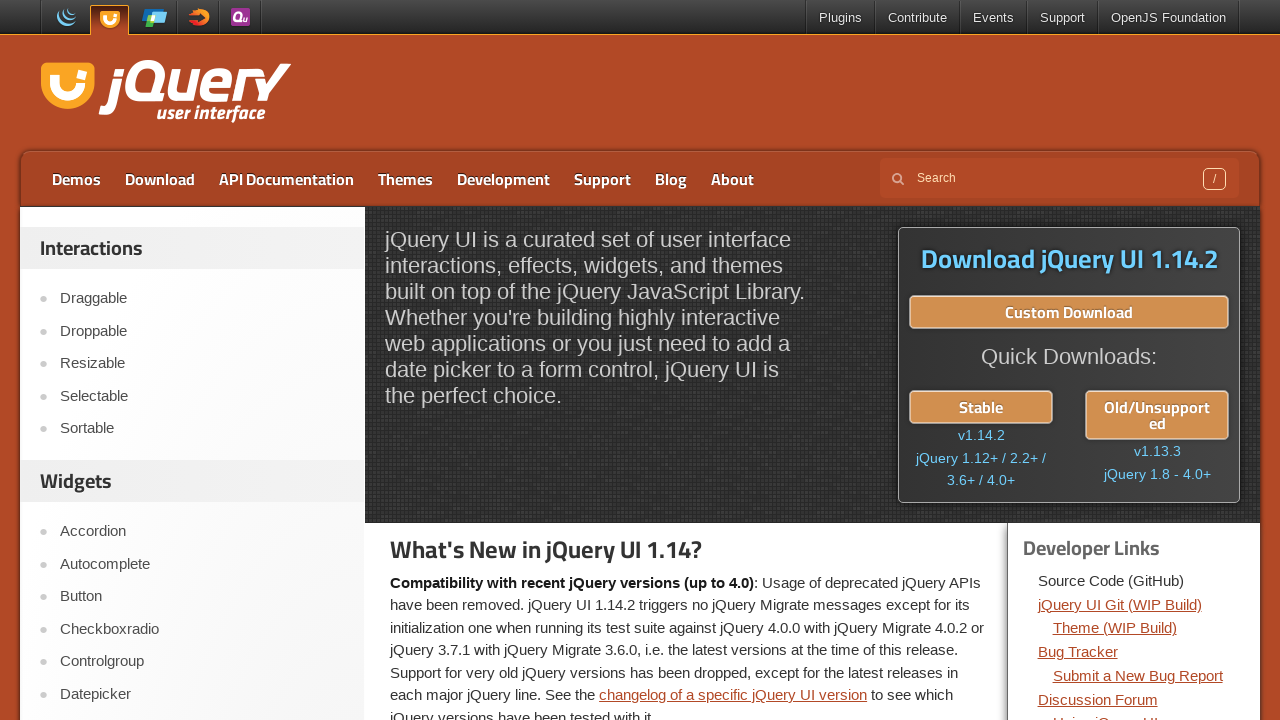

Extracted text from link 2: 'jQuery UI Git (WIP Build)'
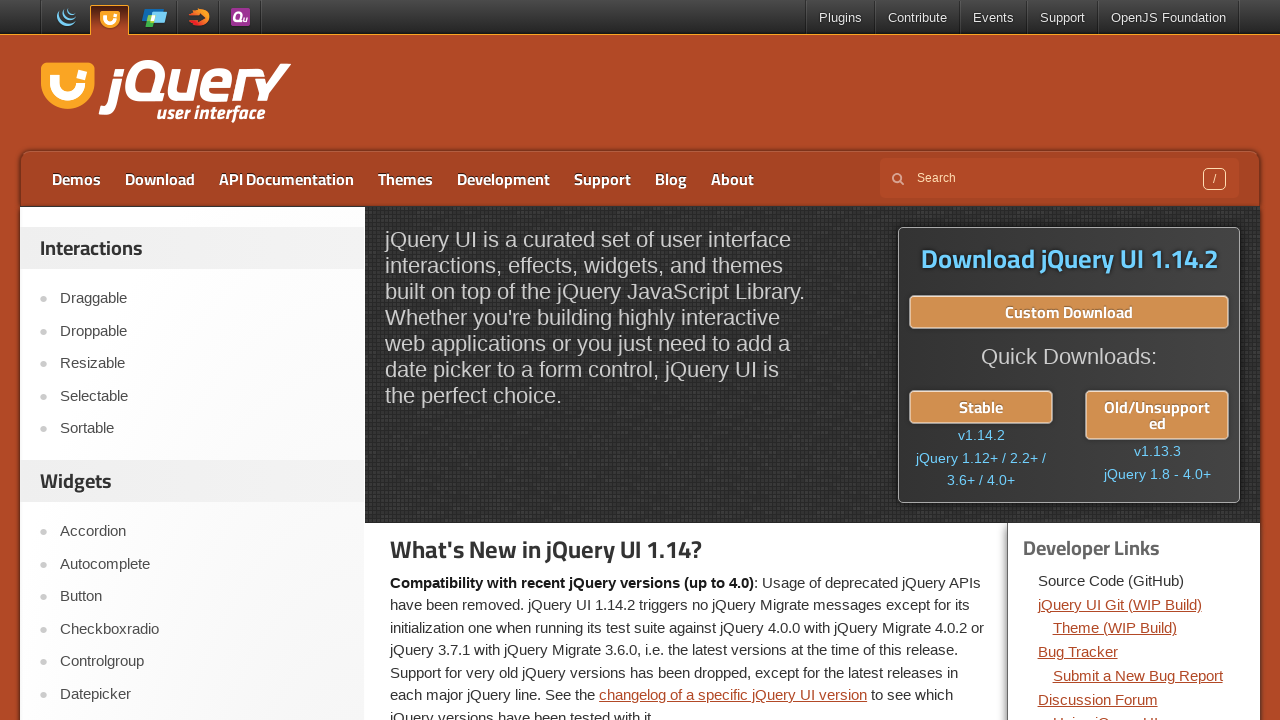

Extracted href attribute from link 2: 'https://releases.jquery.com/git/ui/jquery-ui-git.js'
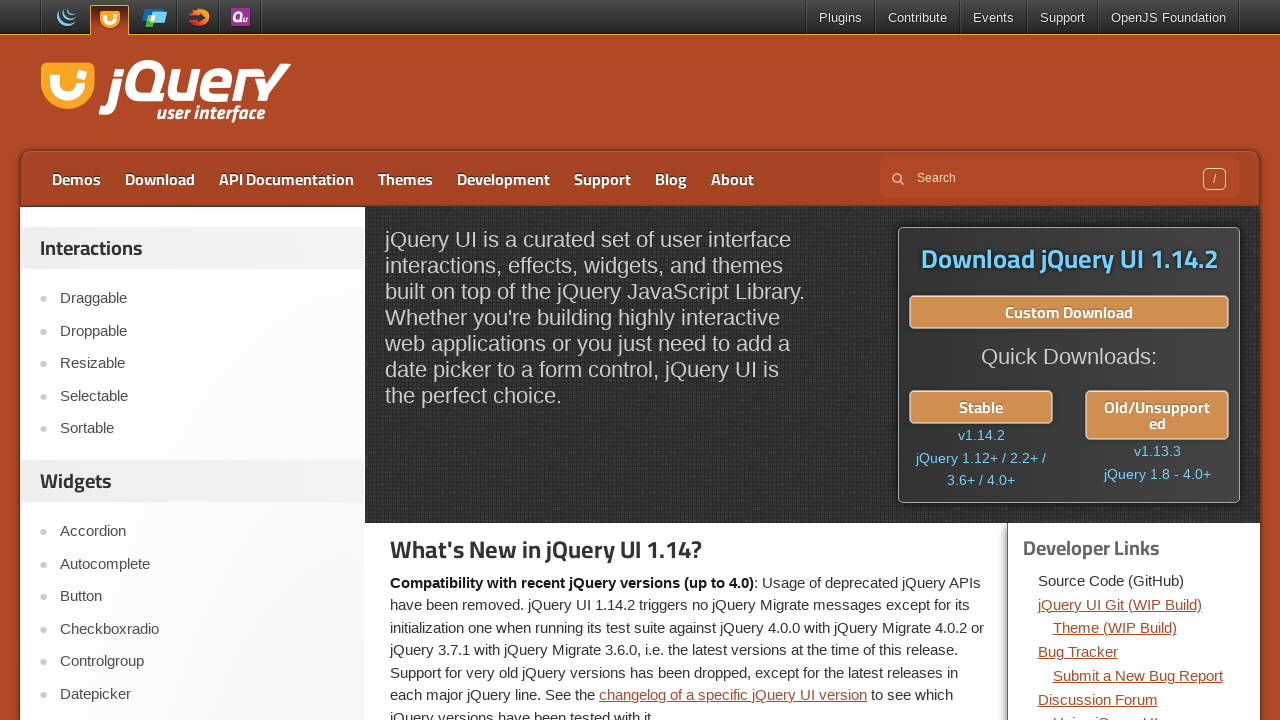

Clicked link 2: 'jQuery UI Git (WIP Build)' at (1120, 604) on div.dev-links >> a >> nth=1
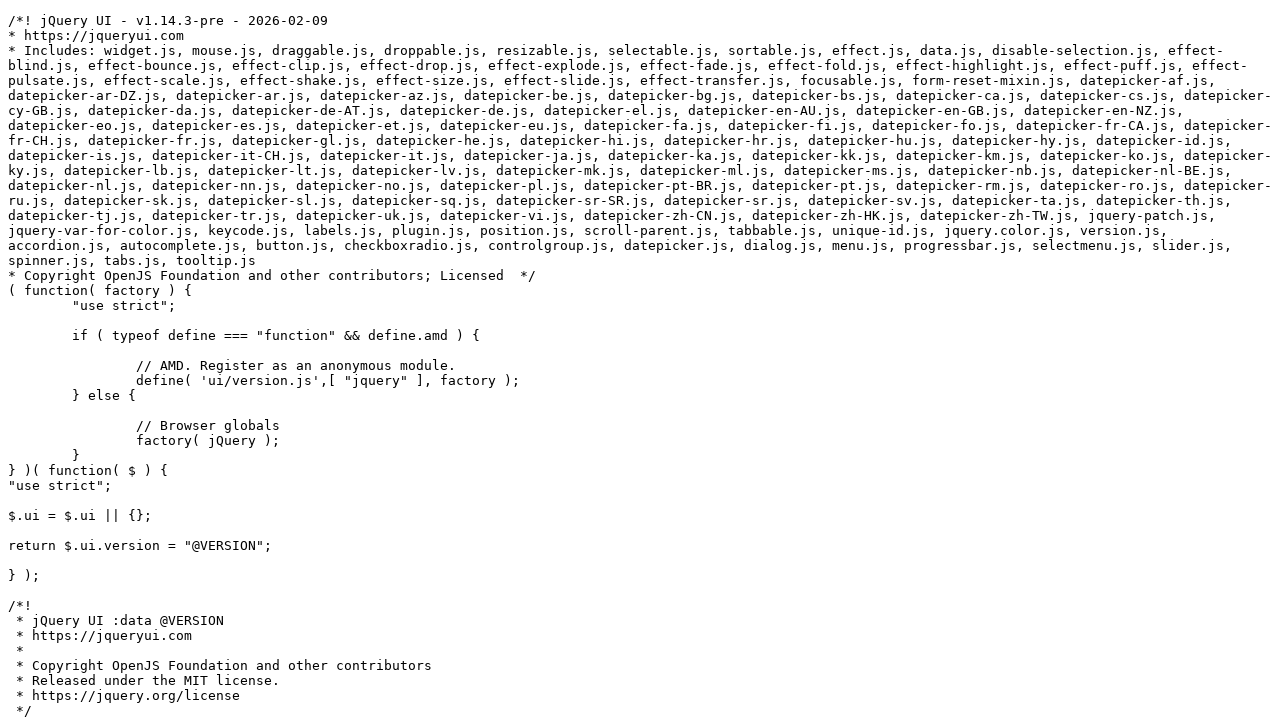

Verified navigation to URL: 'https://releases.jquery.com/git/ui/jquery-ui-git.js'
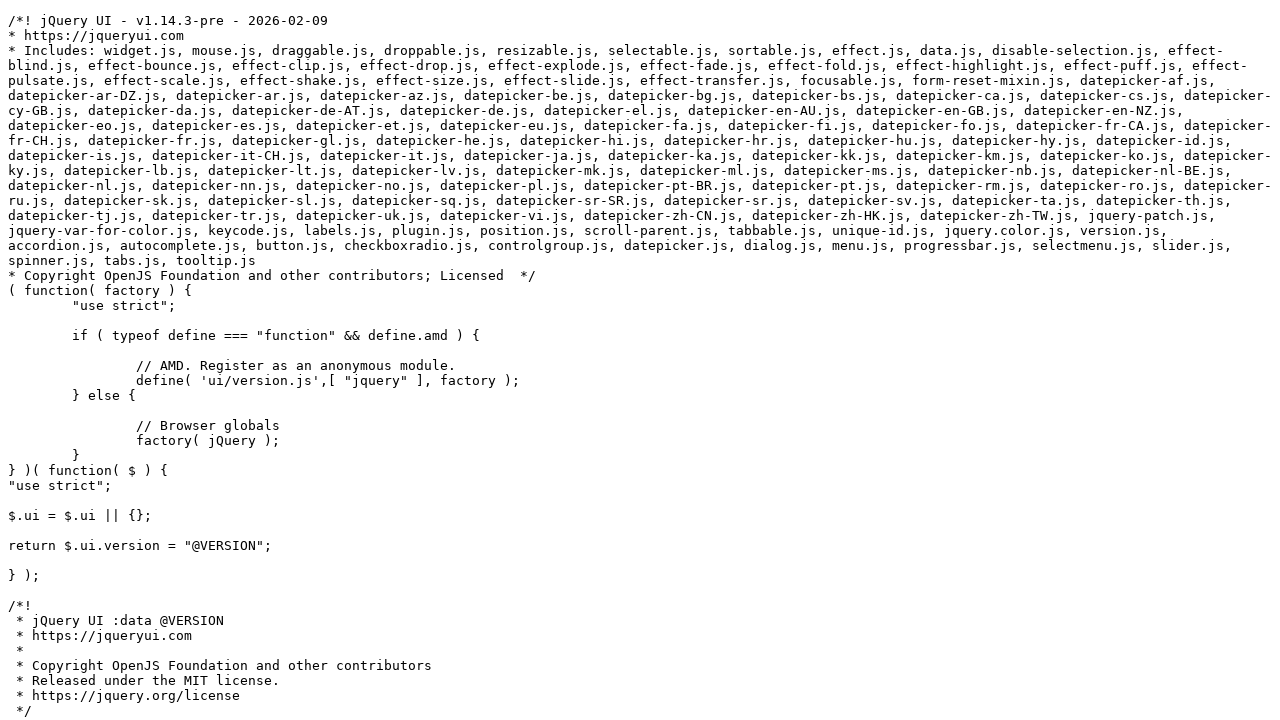

Link 2 is valid - href matches current URL
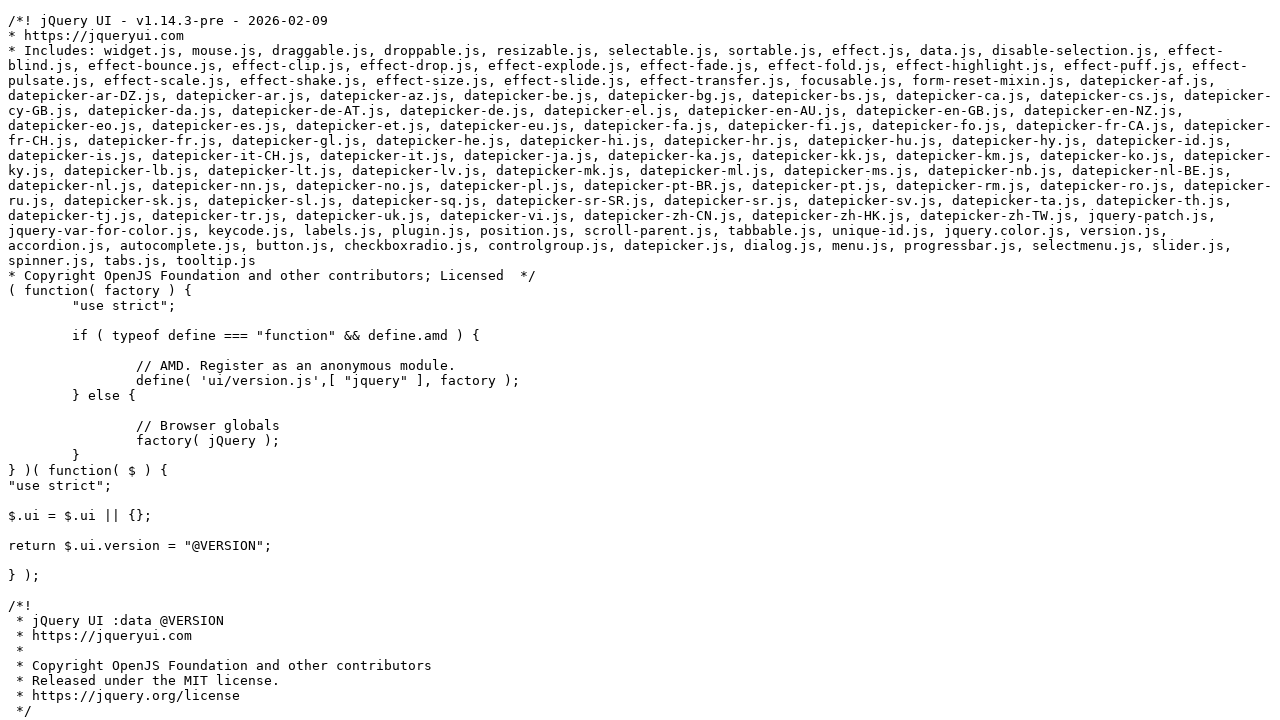

Navigated back to jQuery UI homepage after testing link 2
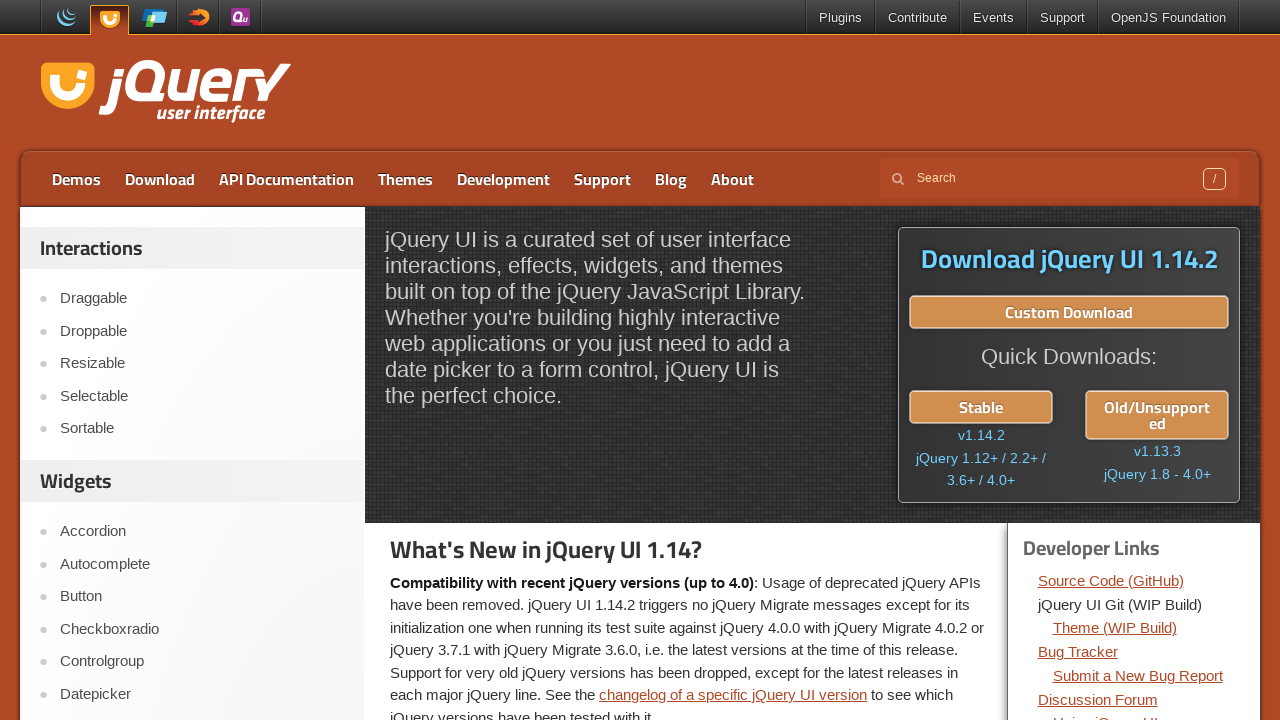

Page loaded with domcontentloaded state
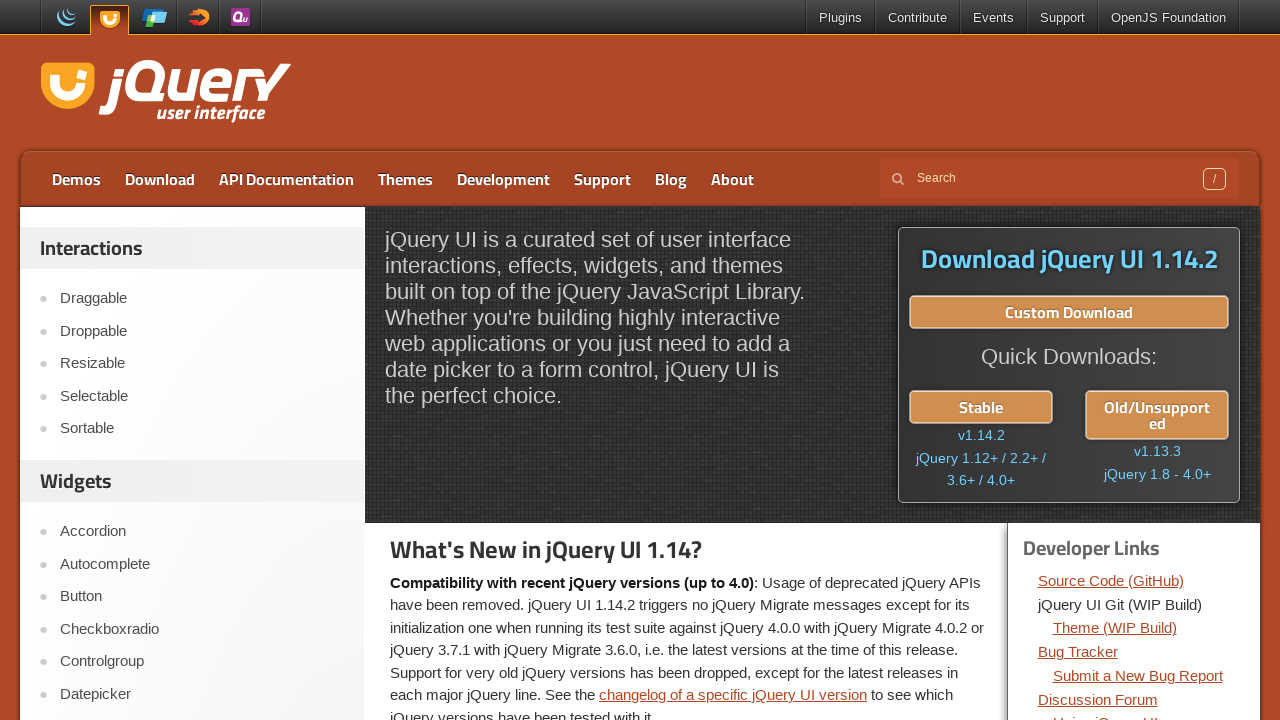

Retrieved link 3 from dev-links container
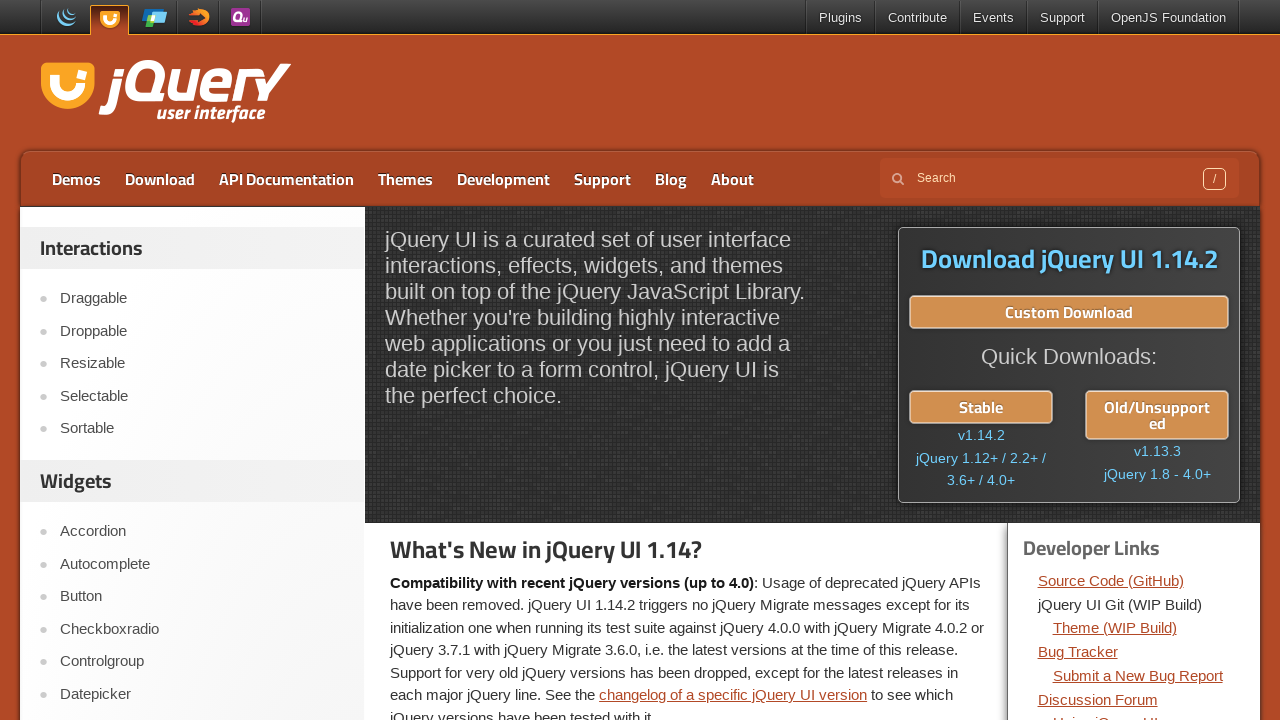

Extracted text from link 3: 'Theme (WIP Build)'
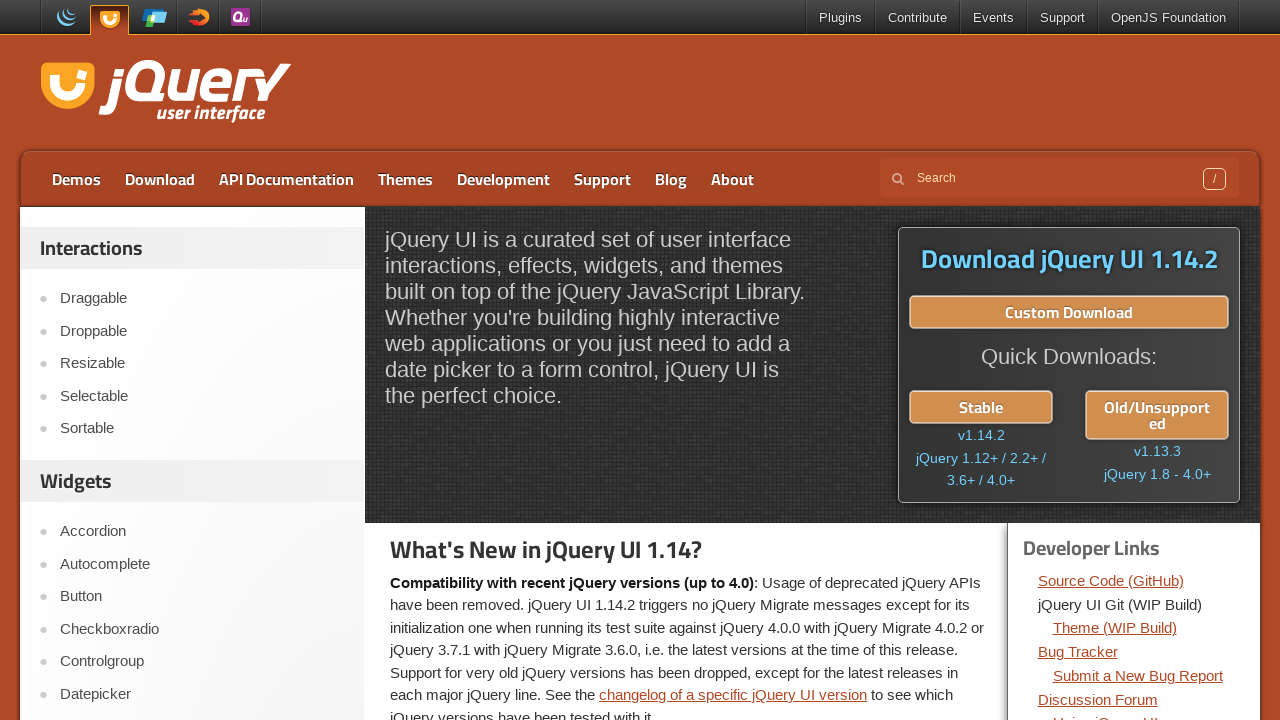

Extracted href attribute from link 3: 'https://releases.jquery.com/git/ui/jquery-ui-git.css'
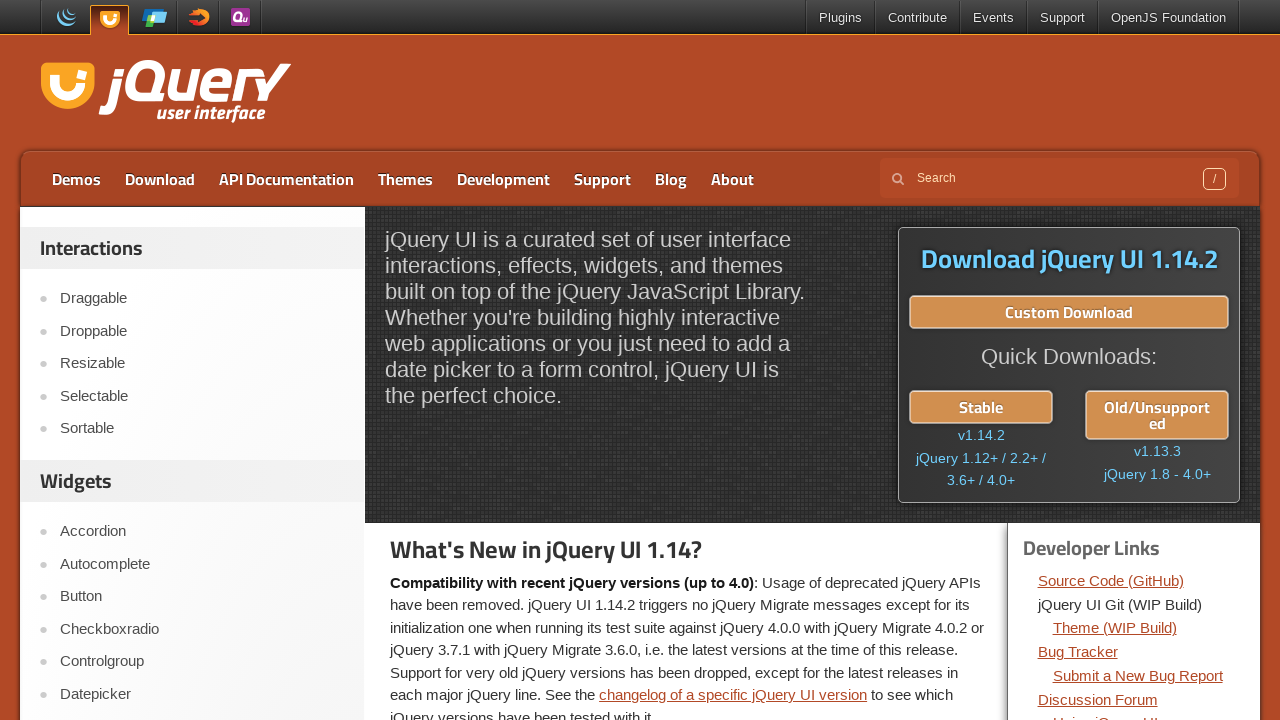

Clicked link 3: 'Theme (WIP Build)' at (1115, 628) on div.dev-links >> a >> nth=2
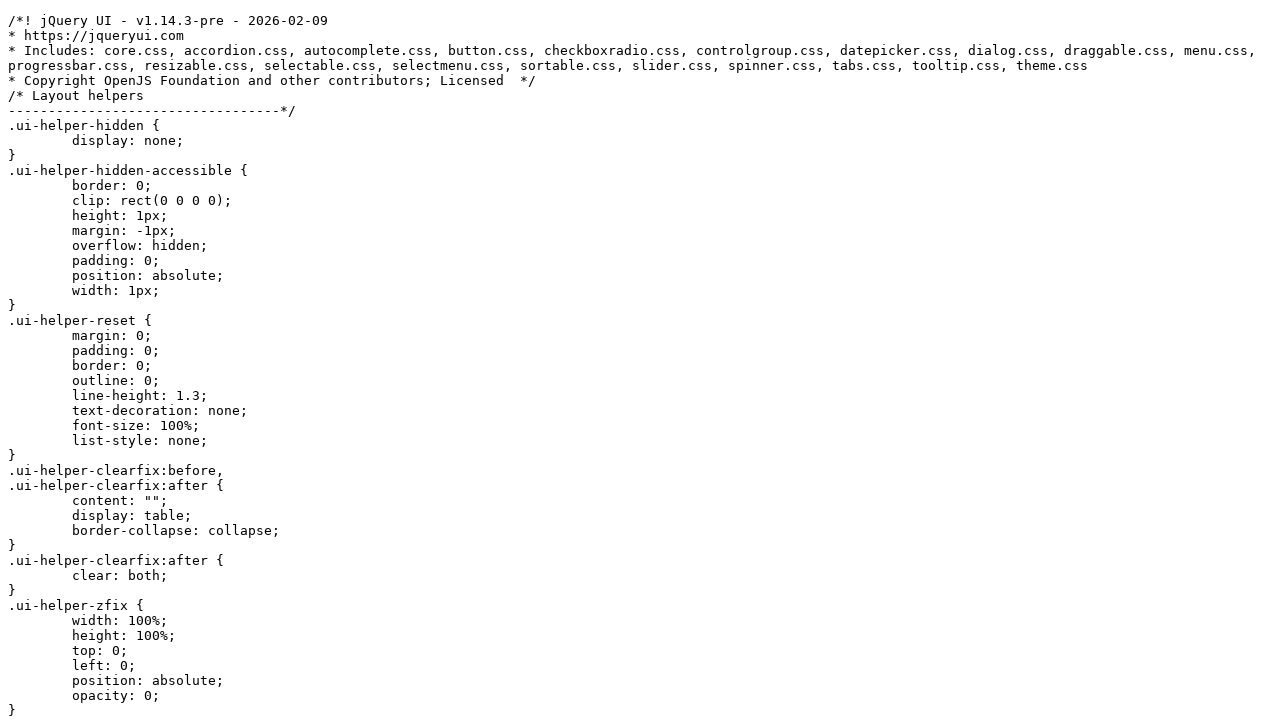

Verified navigation to URL: 'https://releases.jquery.com/git/ui/jquery-ui-git.css'
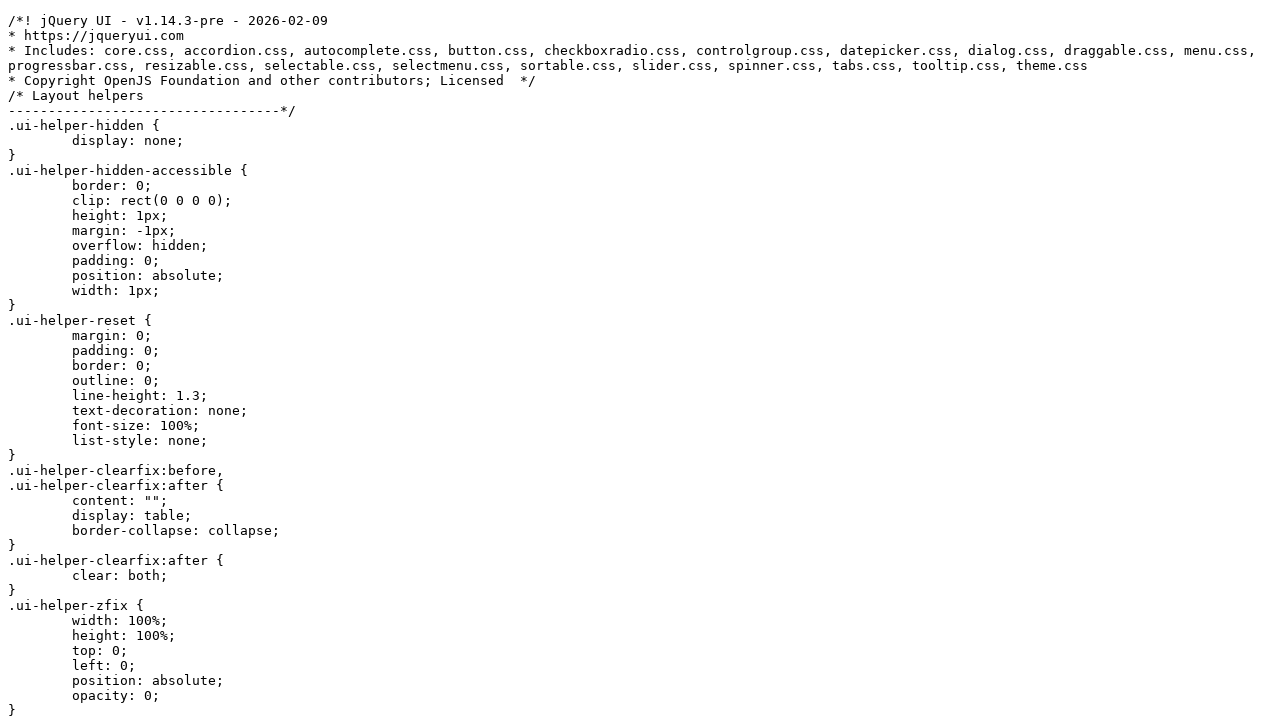

Link 3 is valid - href matches current URL
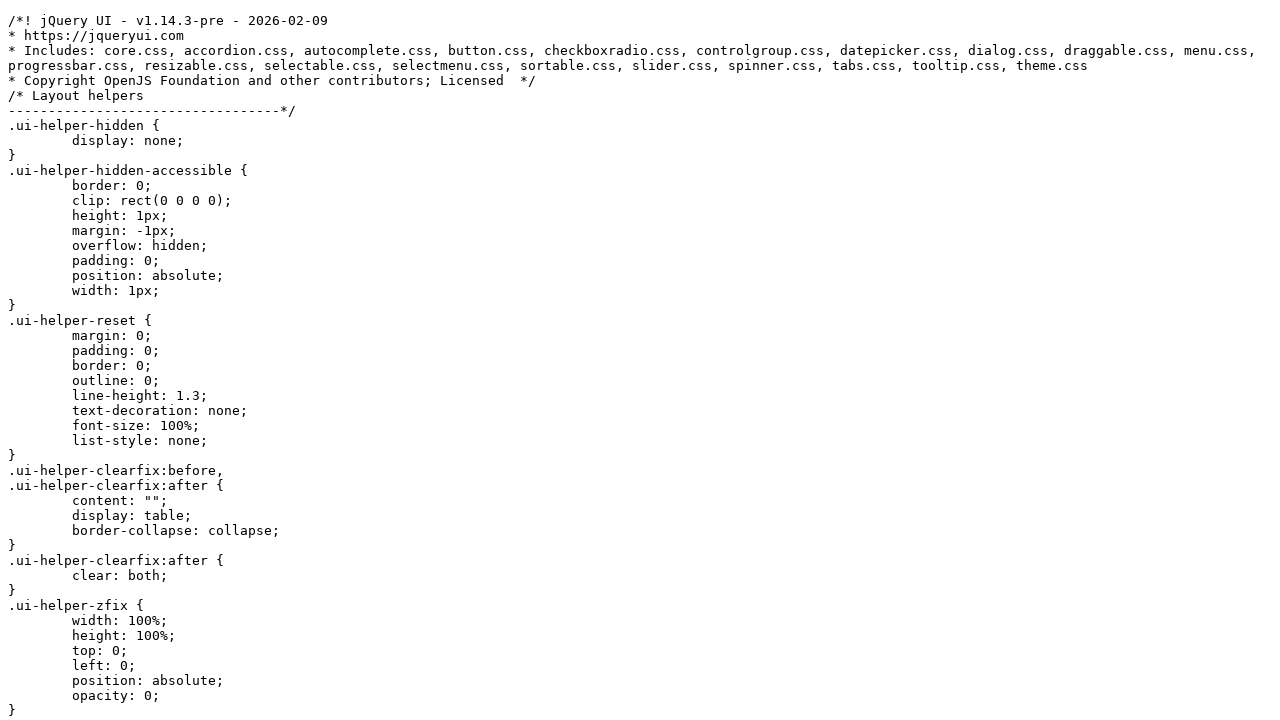

Navigated back to jQuery UI homepage after testing link 3
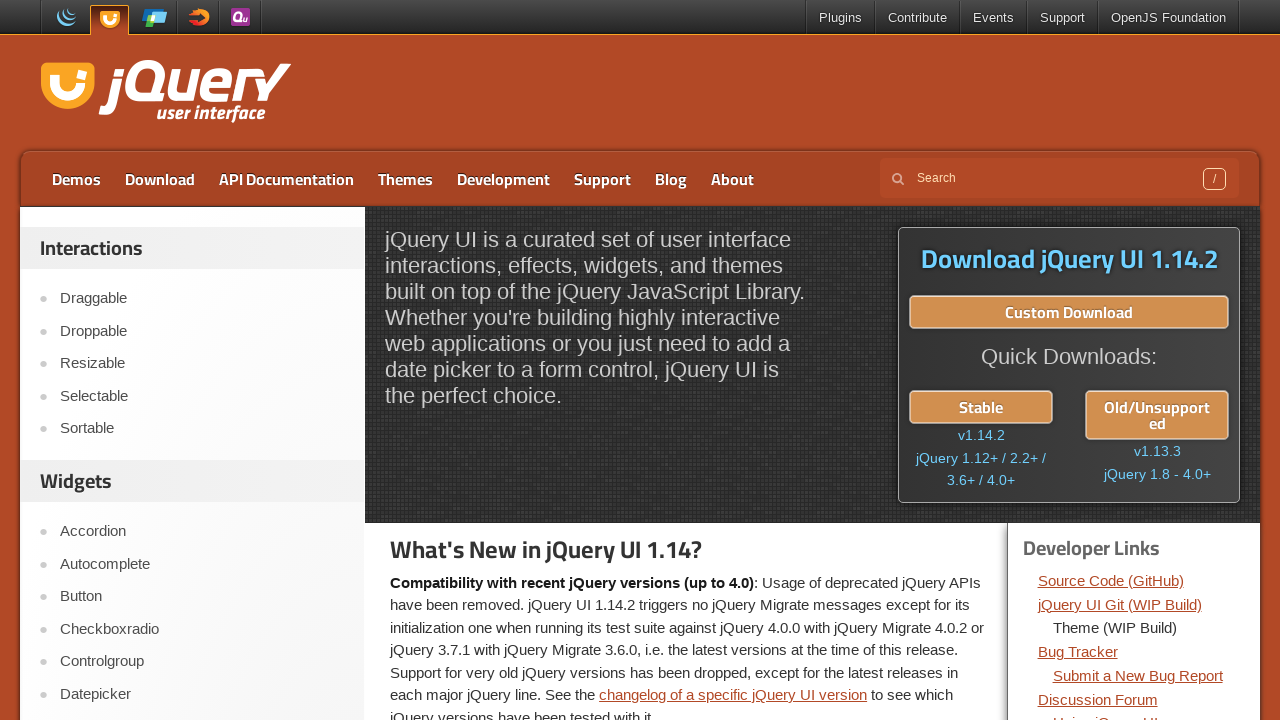

Page loaded with domcontentloaded state
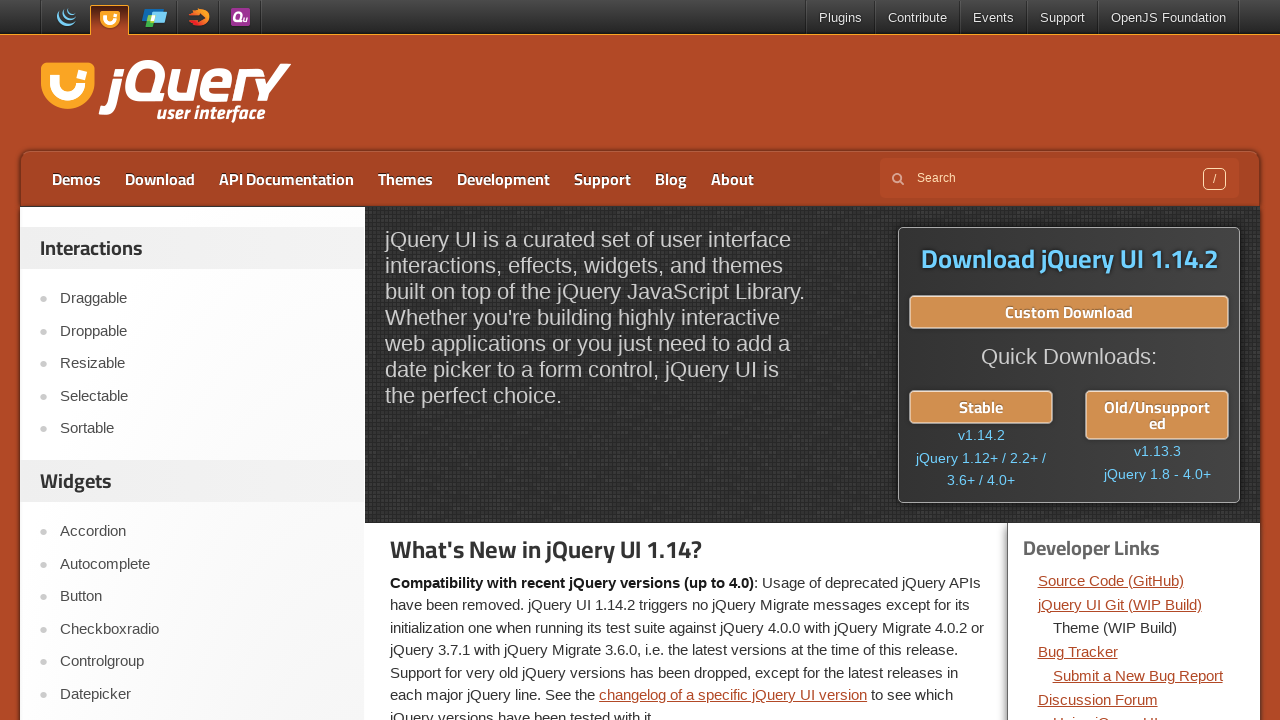

Retrieved link 4 from dev-links container
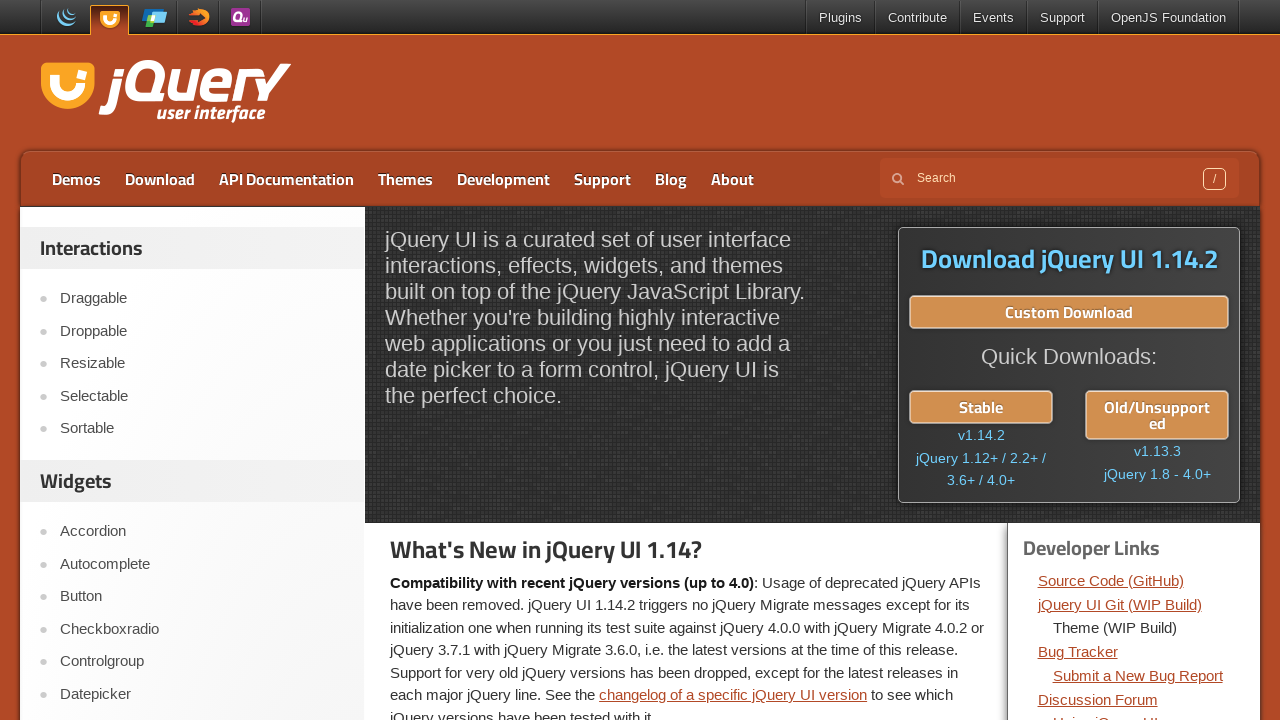

Extracted text from link 4: 'Bug Tracker'
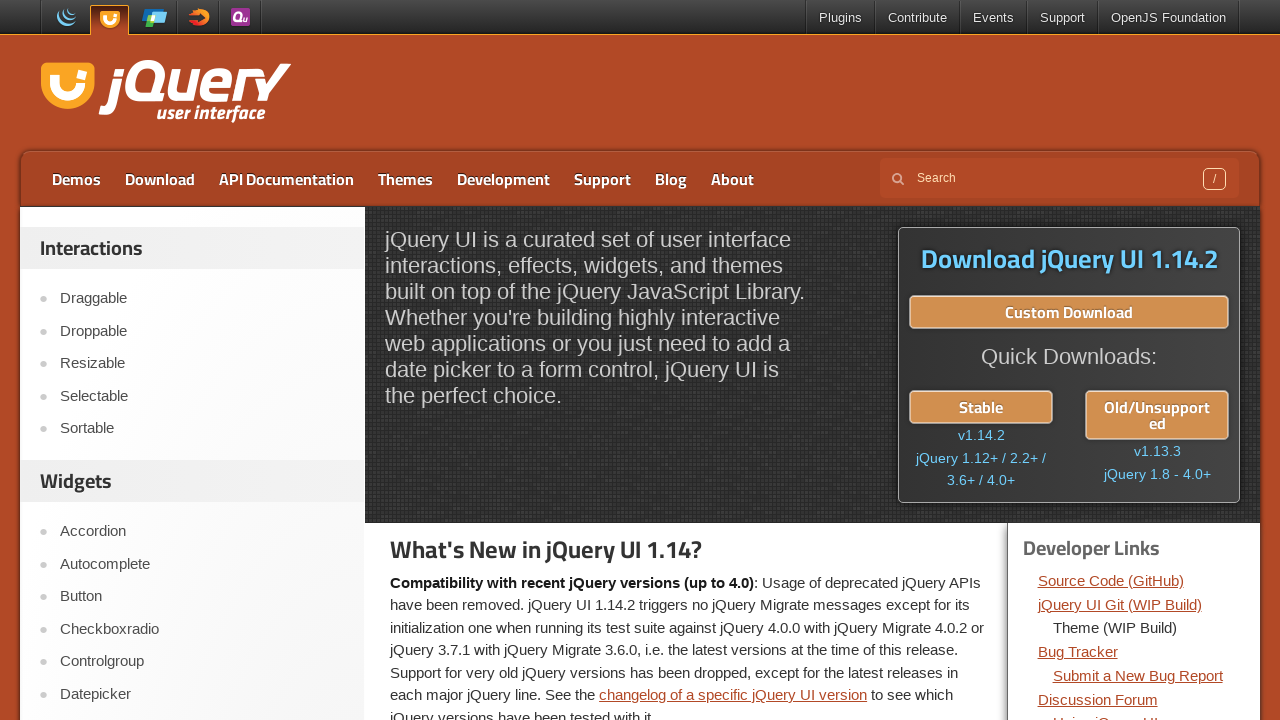

Extracted href attribute from link 4: 'https://github.com/jquery/jquery-ui/issues'
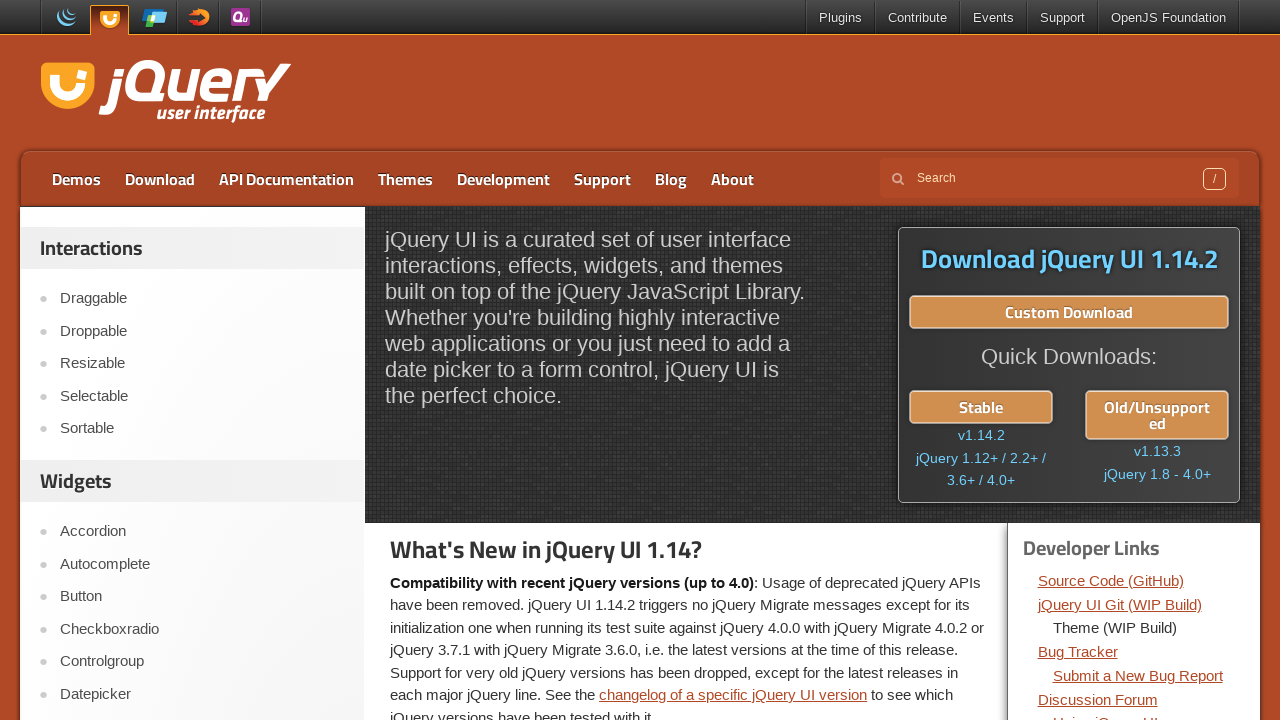

Clicked link 4: 'Bug Tracker' at (1078, 652) on div.dev-links >> a >> nth=3
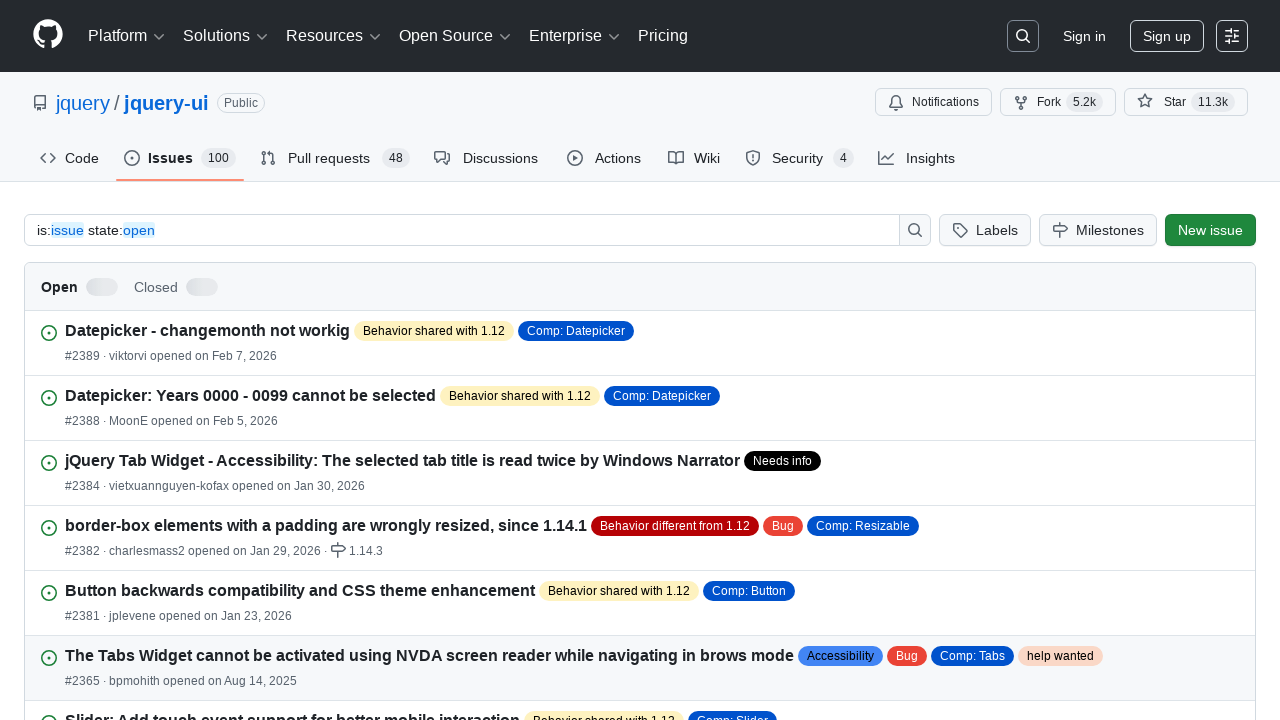

Verified navigation to URL: 'https://github.com/jquery/jquery-ui/issues'
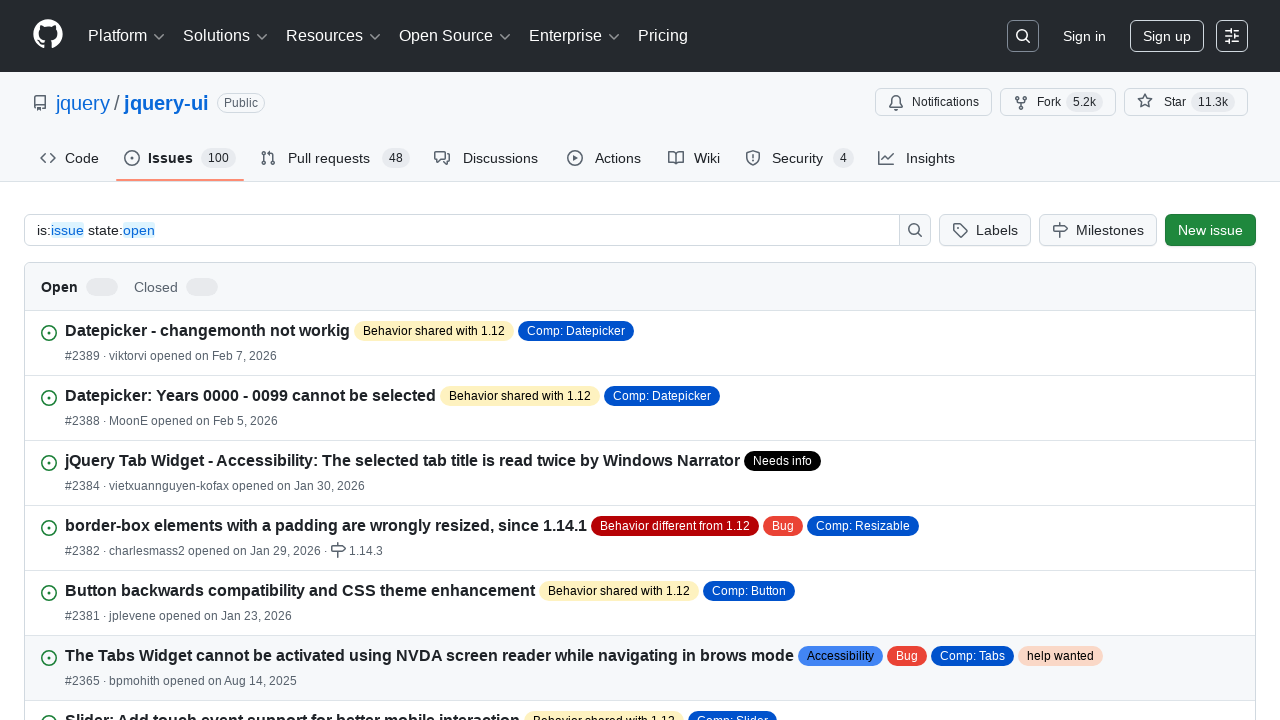

Link 4 is valid - href matches current URL
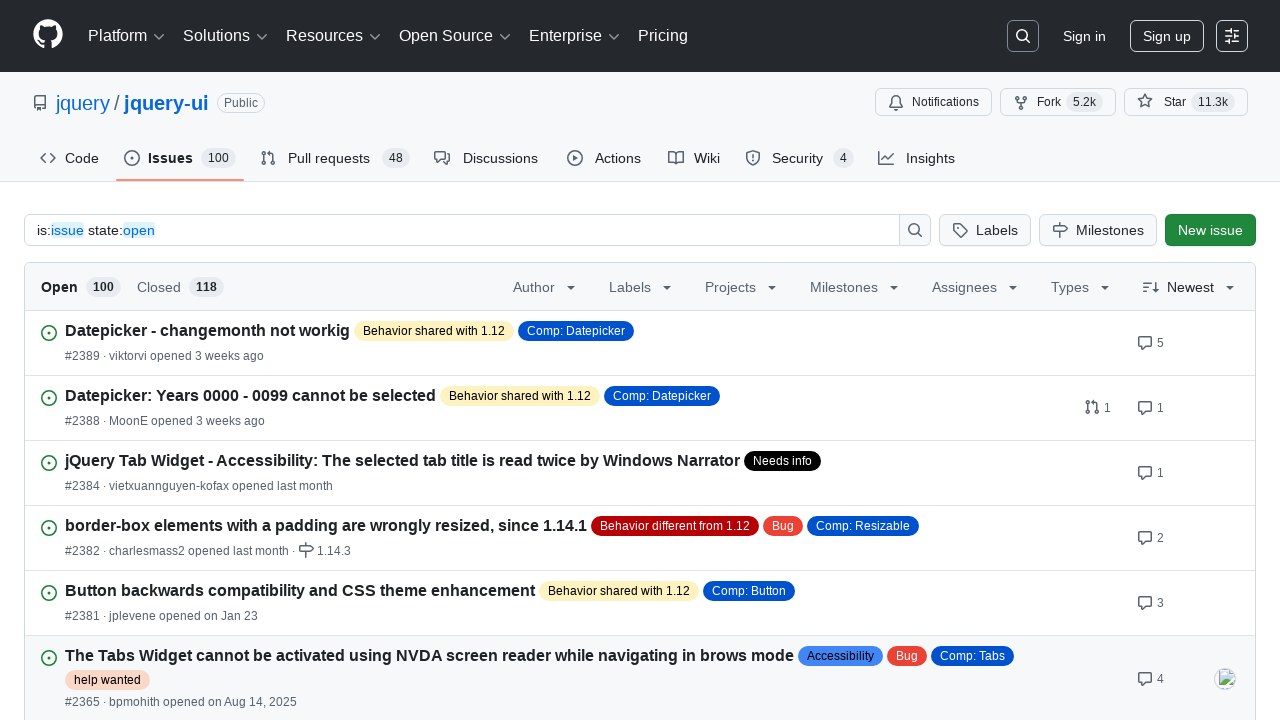

Navigated back to jQuery UI homepage after testing link 4
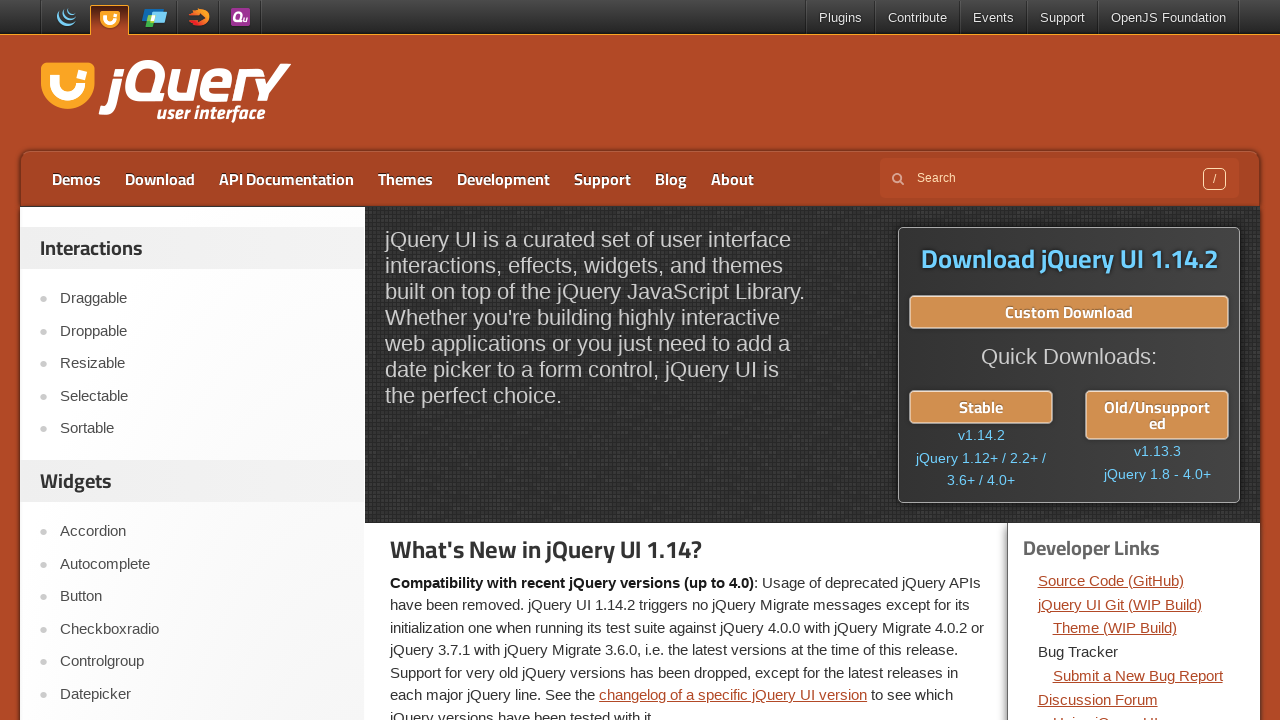

Page loaded with domcontentloaded state
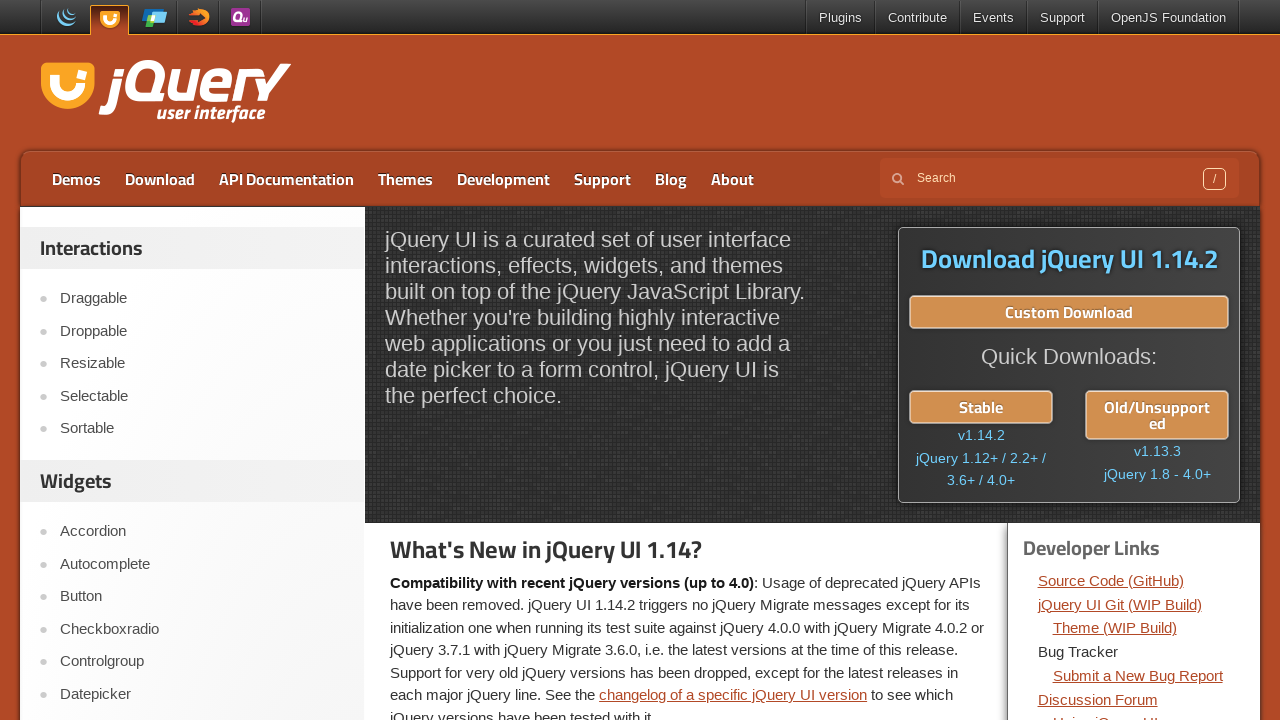

Retrieved link 5 from dev-links container
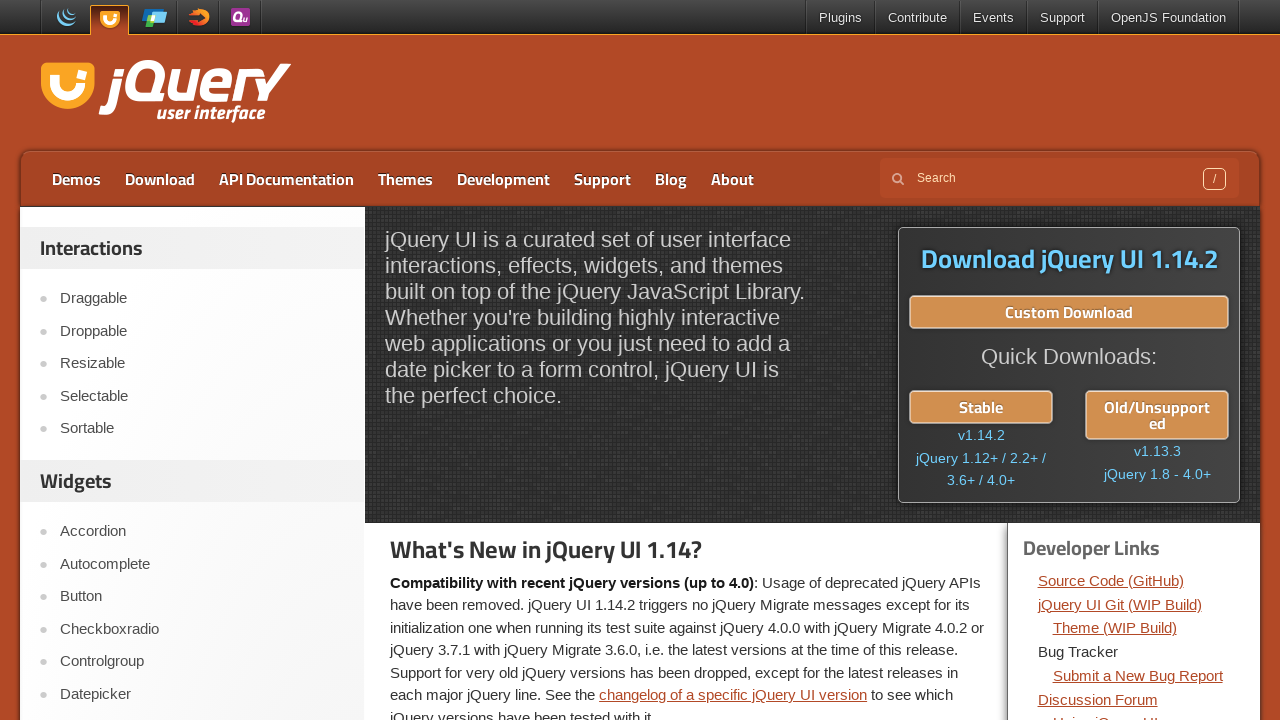

Extracted text from link 5: 'Submit a New Bug Report'
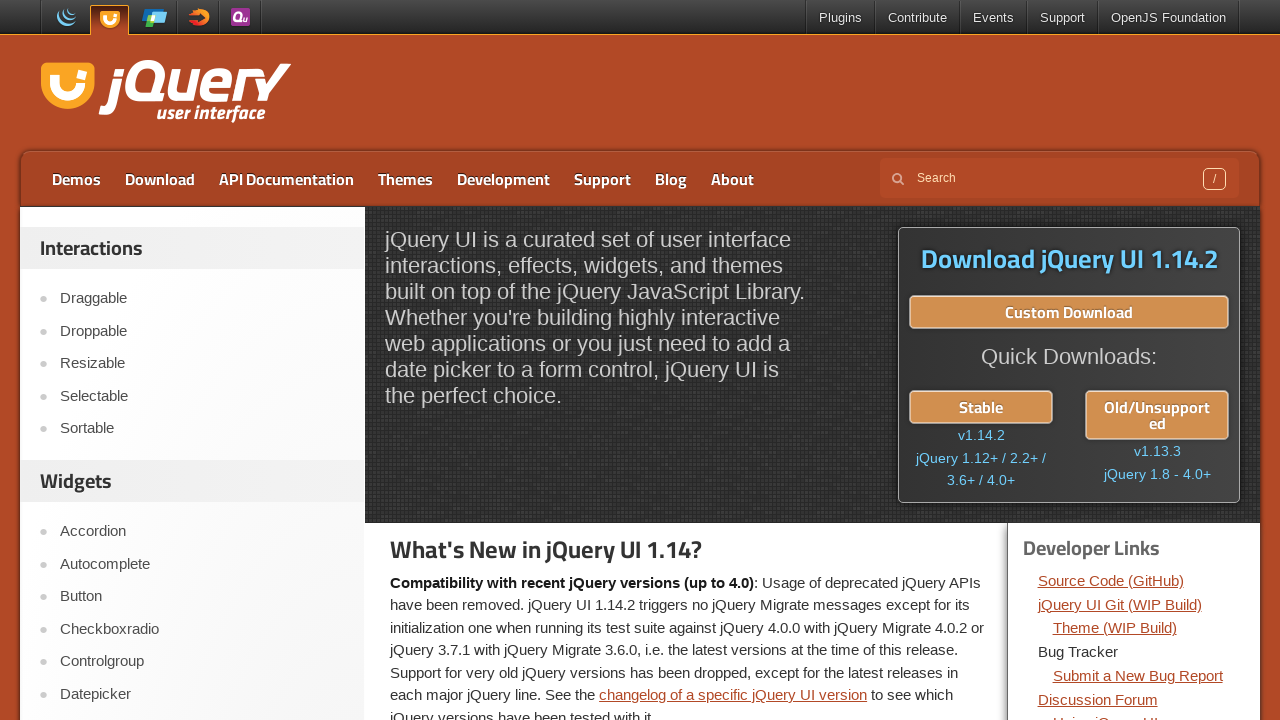

Extracted href attribute from link 5: 'https://github.com/jquery/jquery-ui/issues/new'
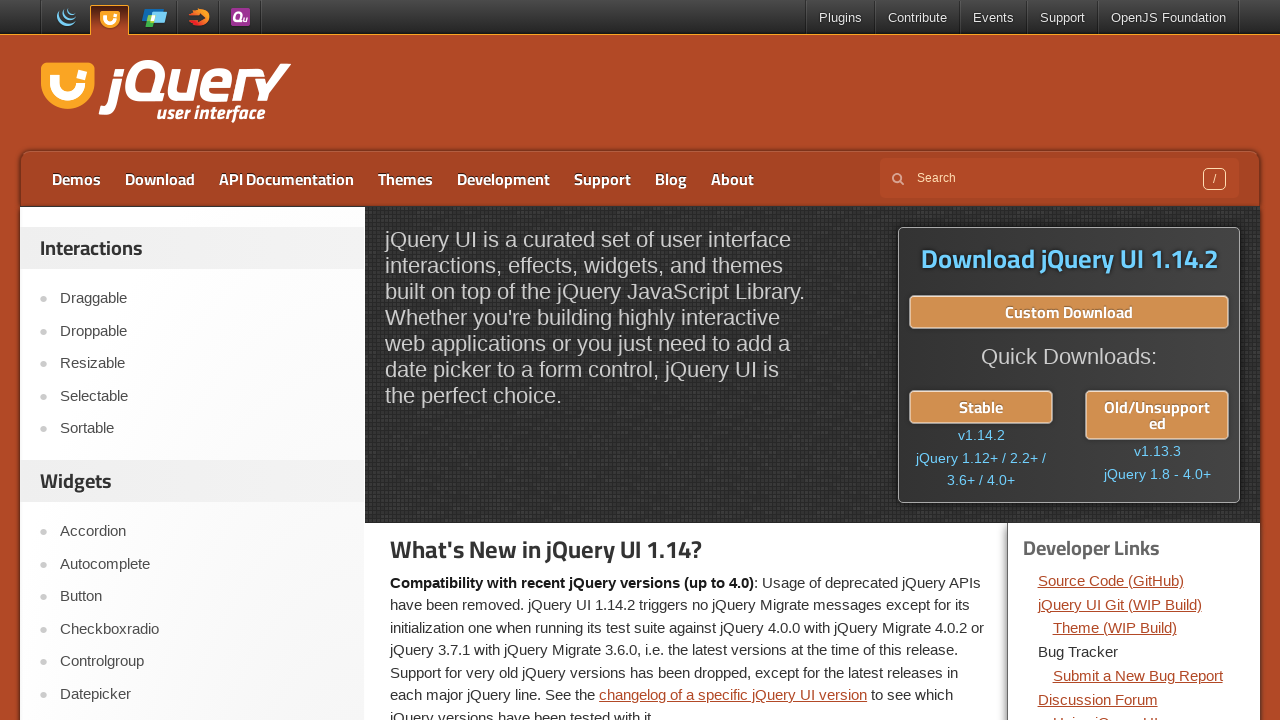

Clicked link 5: 'Submit a New Bug Report' at (1138, 675) on div.dev-links >> a >> nth=4
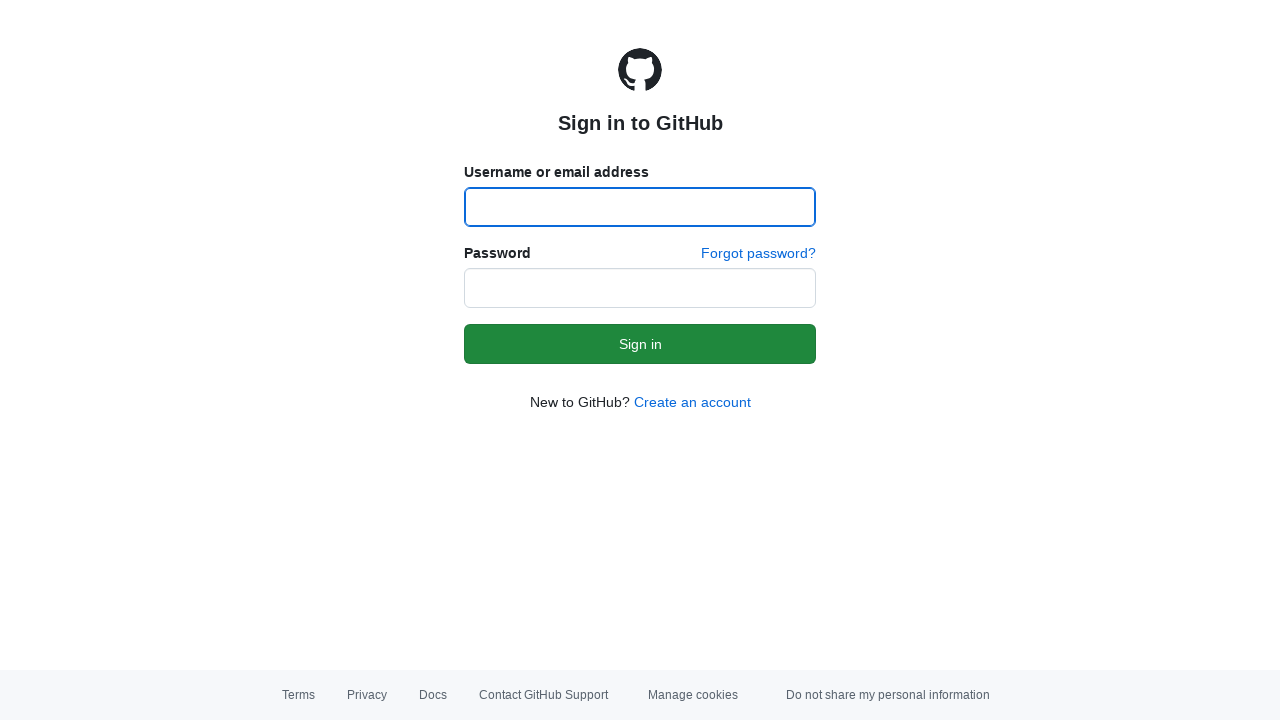

Verified navigation to URL: 'https://github.com/login?return_to=https%3A%2F%2Fgithub.com%2Fjquery%2Fjquery-ui%2Fissues%2Fnew'
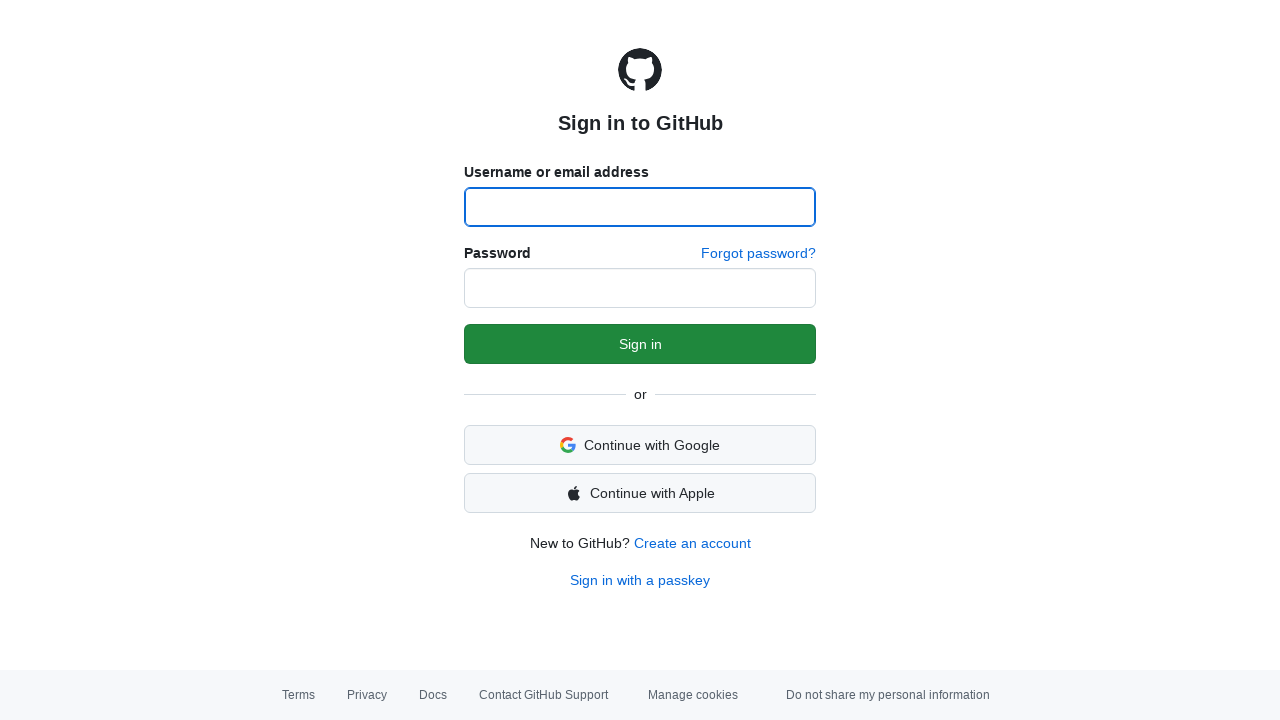

Link 5 may be broken or redirected - expected 'https://github.com/jquery/jquery-ui/issues/new', got 'https://github.com/login?return_to=https%3A%2F%2Fgithub.com%2Fjquery%2Fjquery-ui%2Fissues%2Fnew'
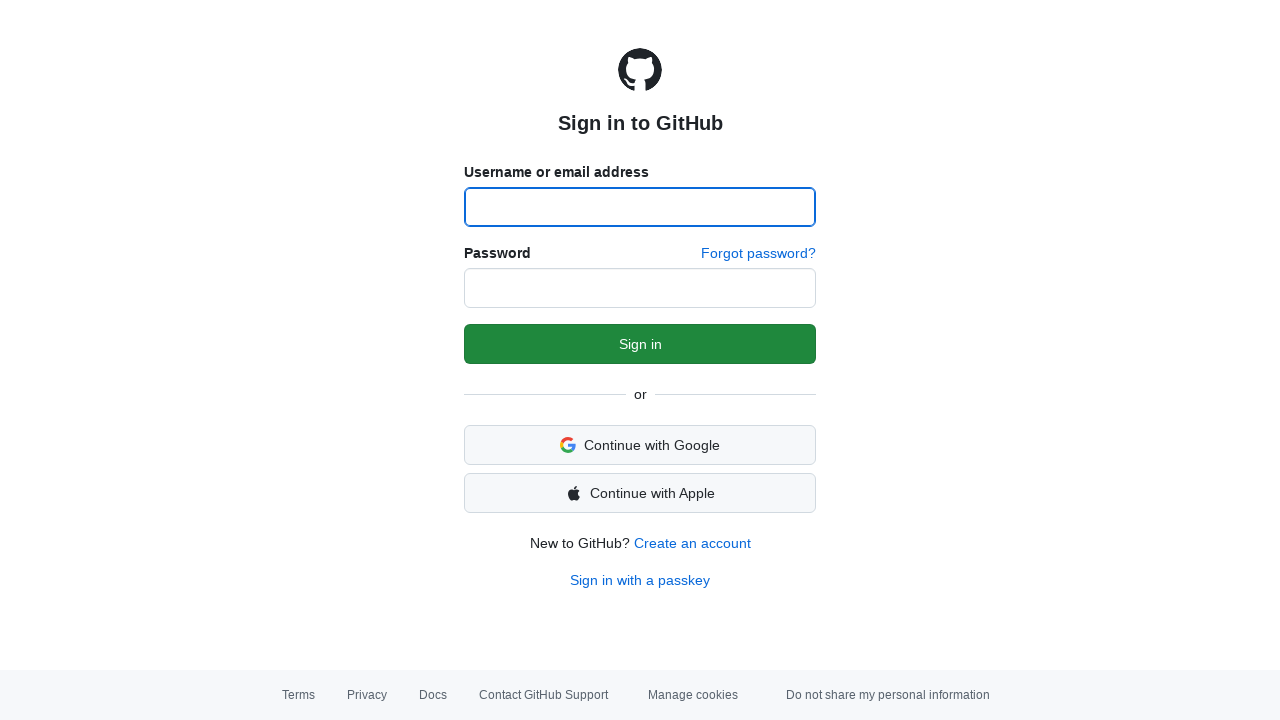

Navigated back to jQuery UI homepage after testing link 5
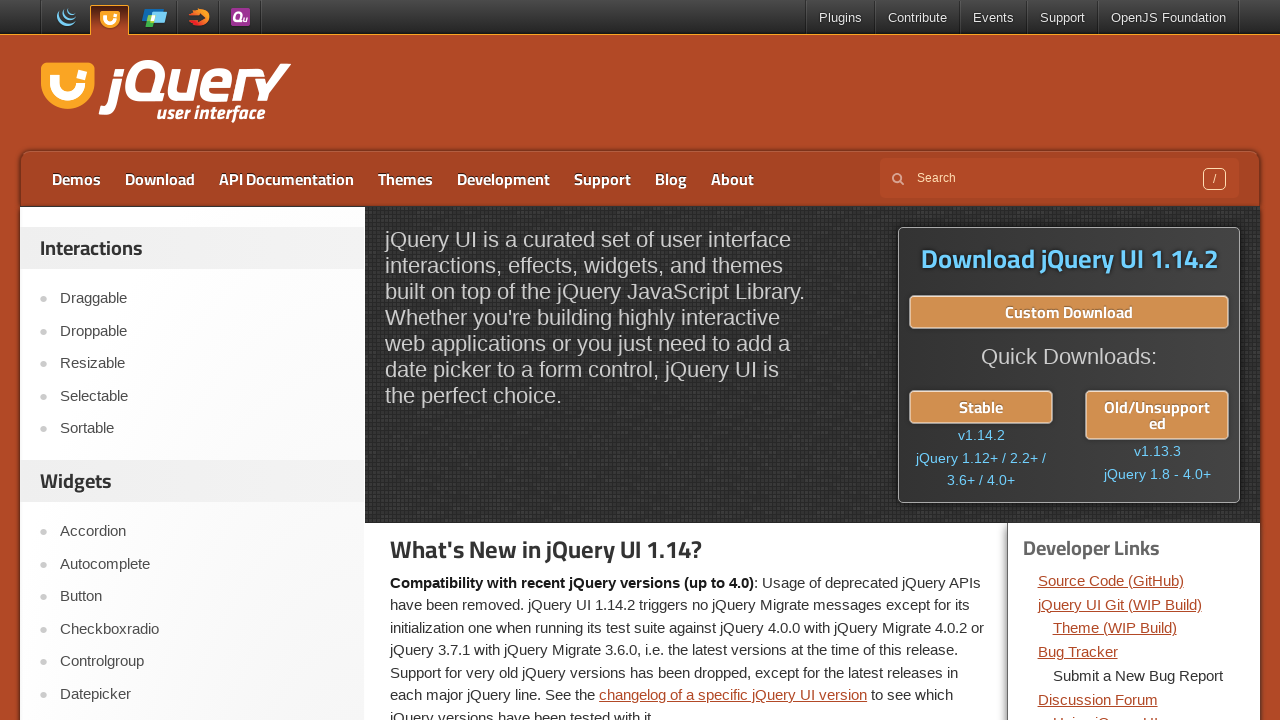

Page loaded with domcontentloaded state
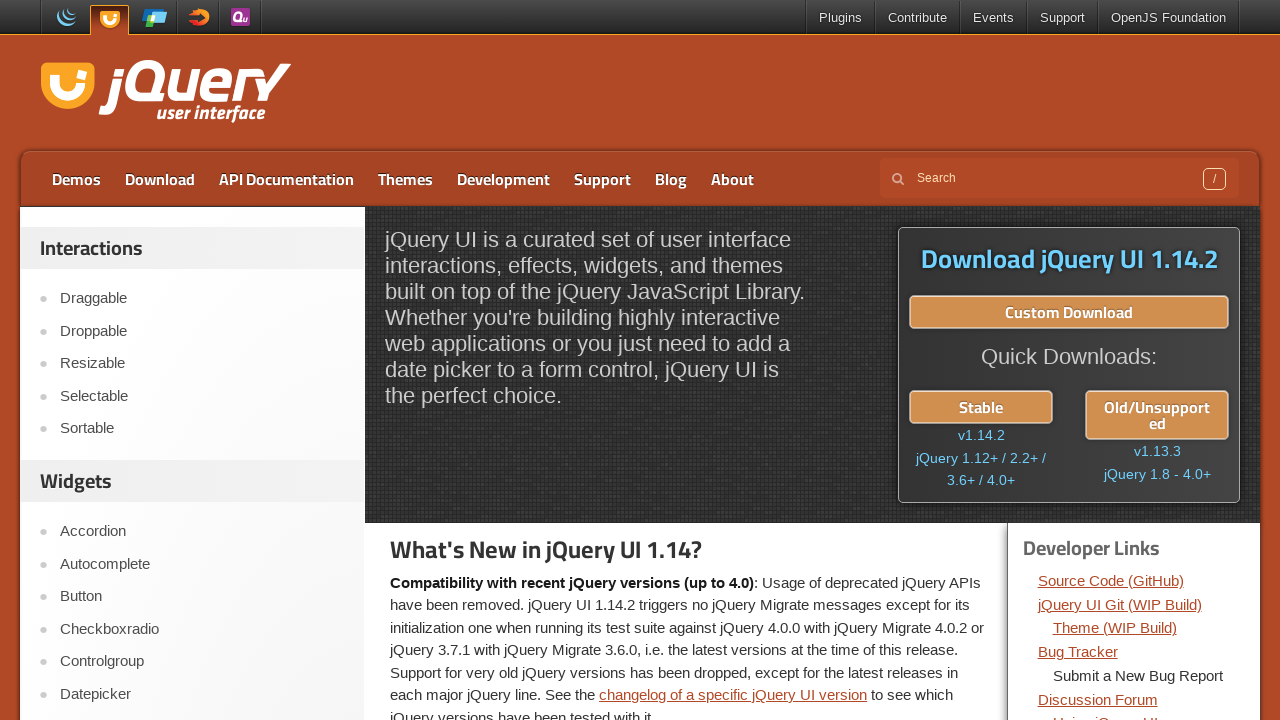

Retrieved link 6 from dev-links container
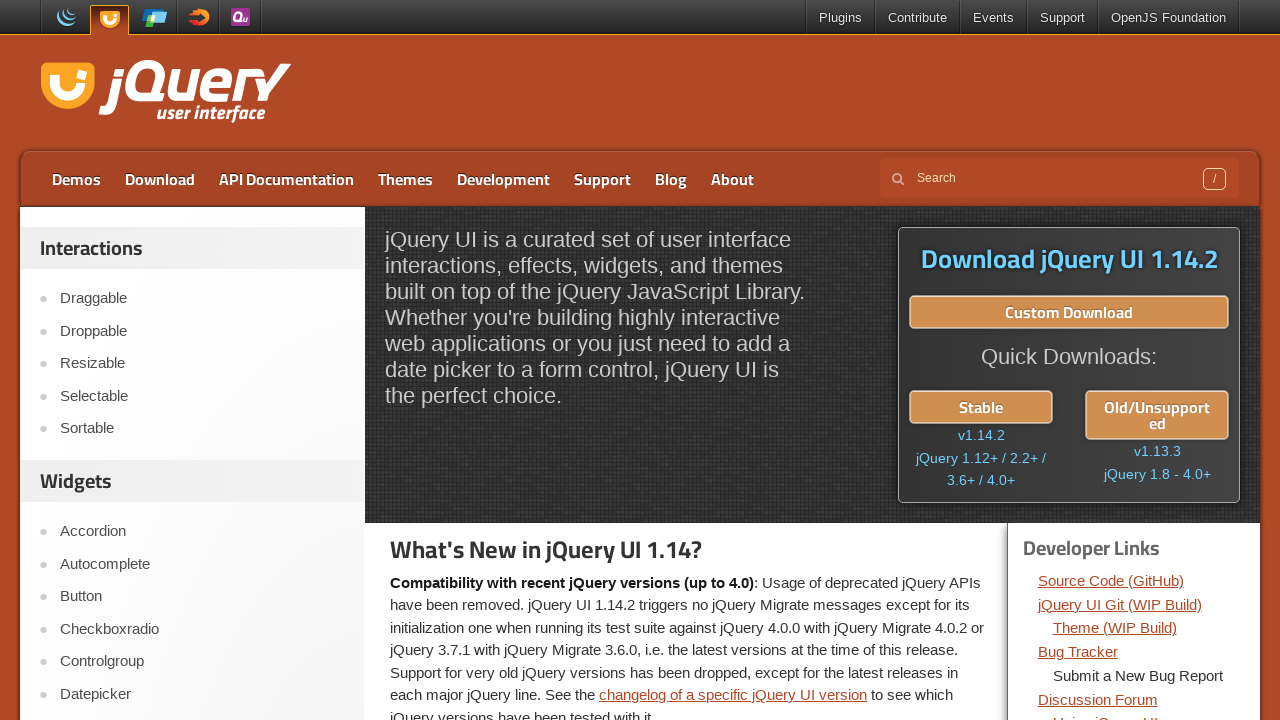

Extracted text from link 6: 'Discussion Forum'
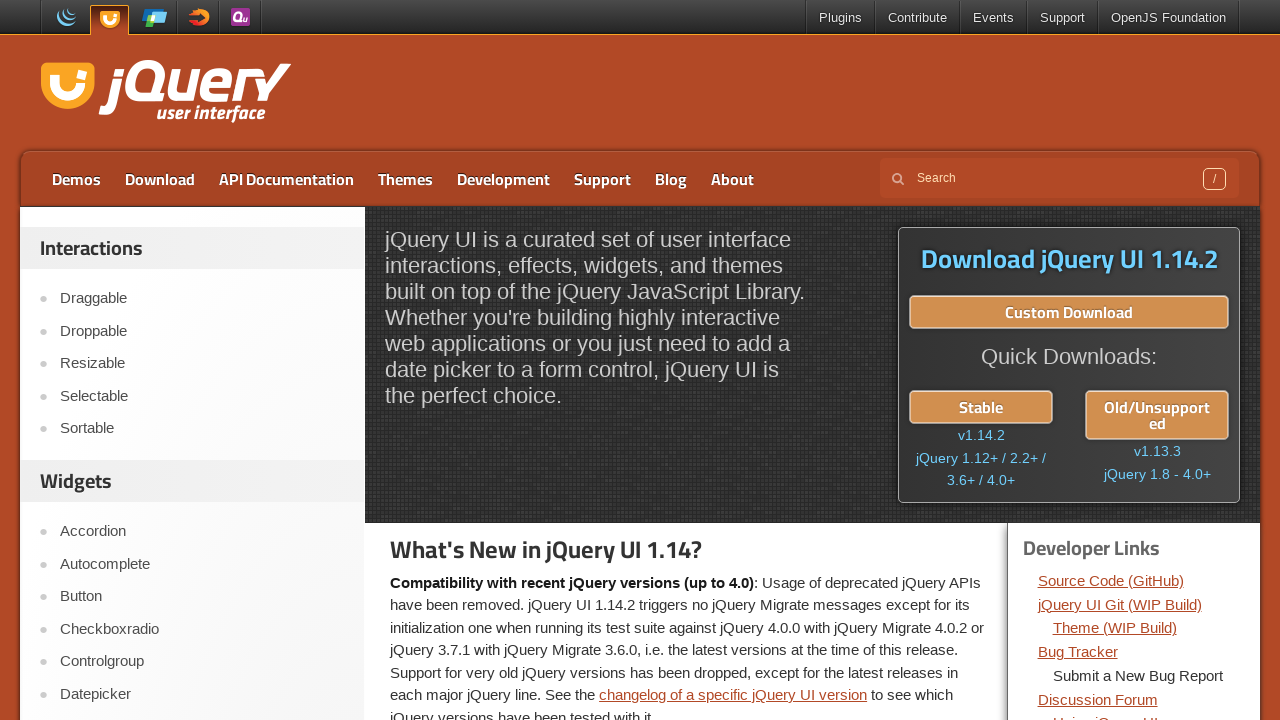

Extracted href attribute from link 6: 'https://forum.jquery.com/'
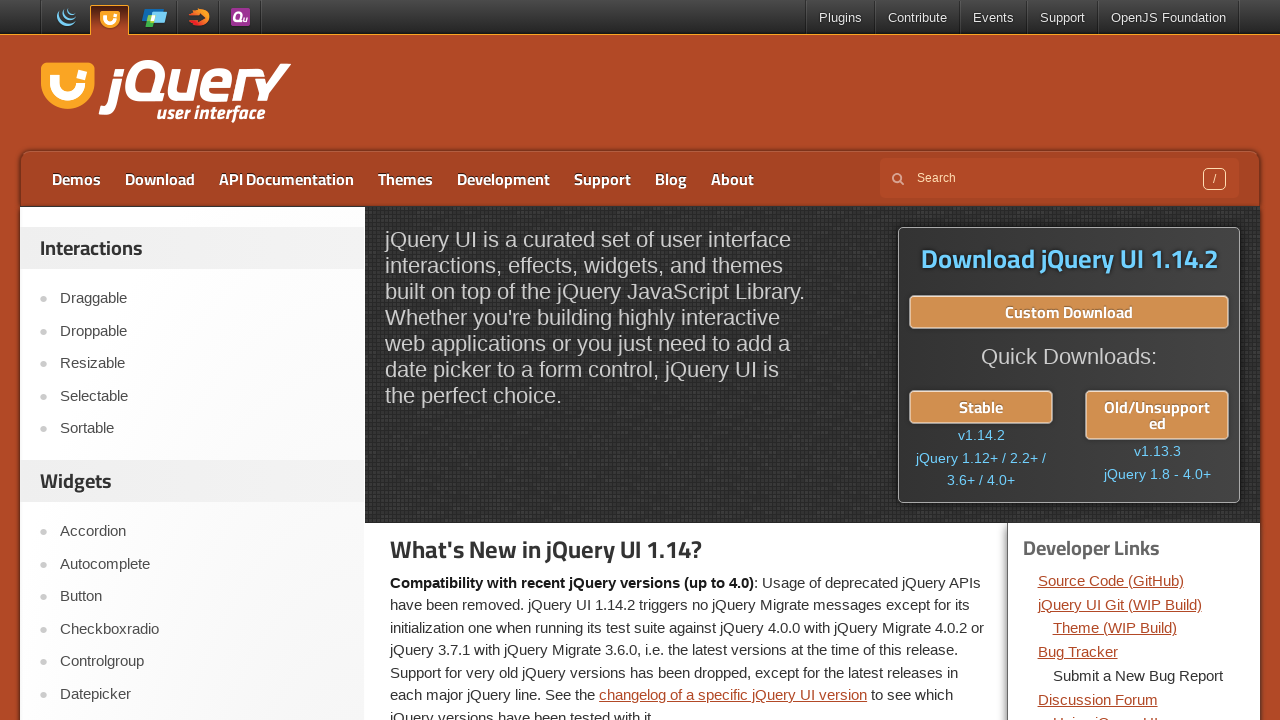

Clicked link 6: 'Discussion Forum' at (1098, 699) on div.dev-links >> a >> nth=5
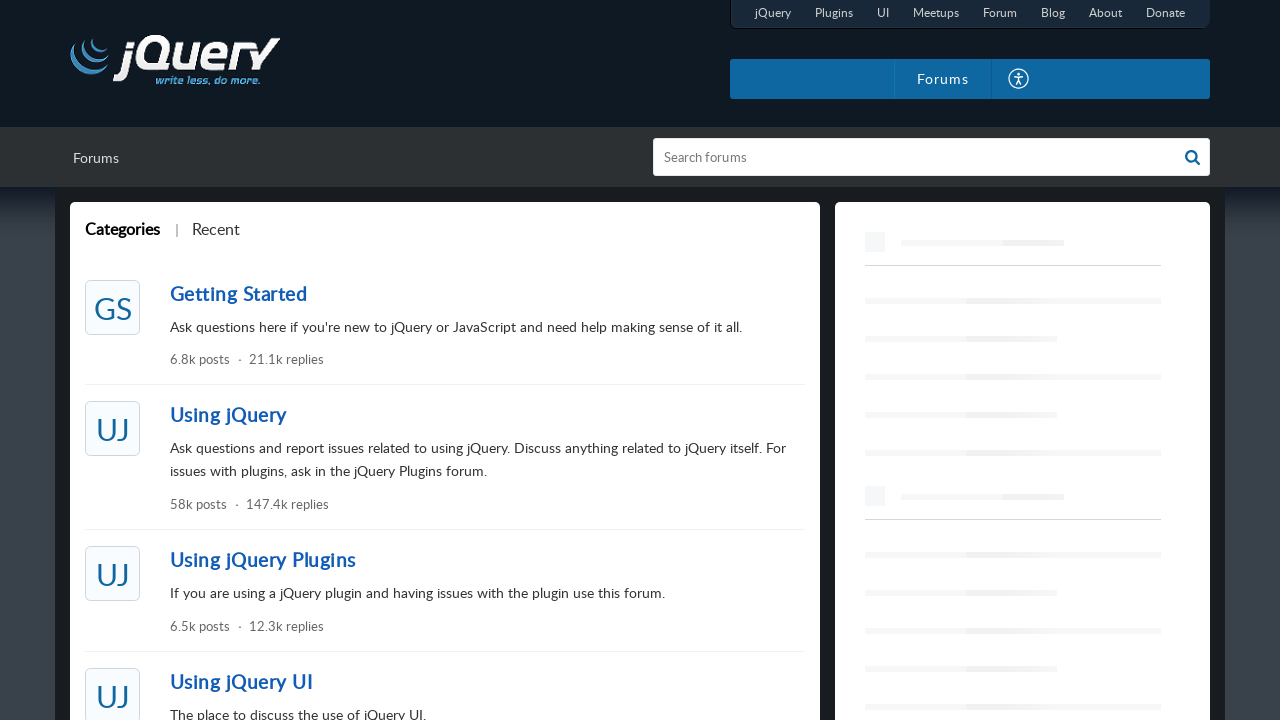

Verified navigation to URL: 'https://forum.jquery.com/portal/en/community'
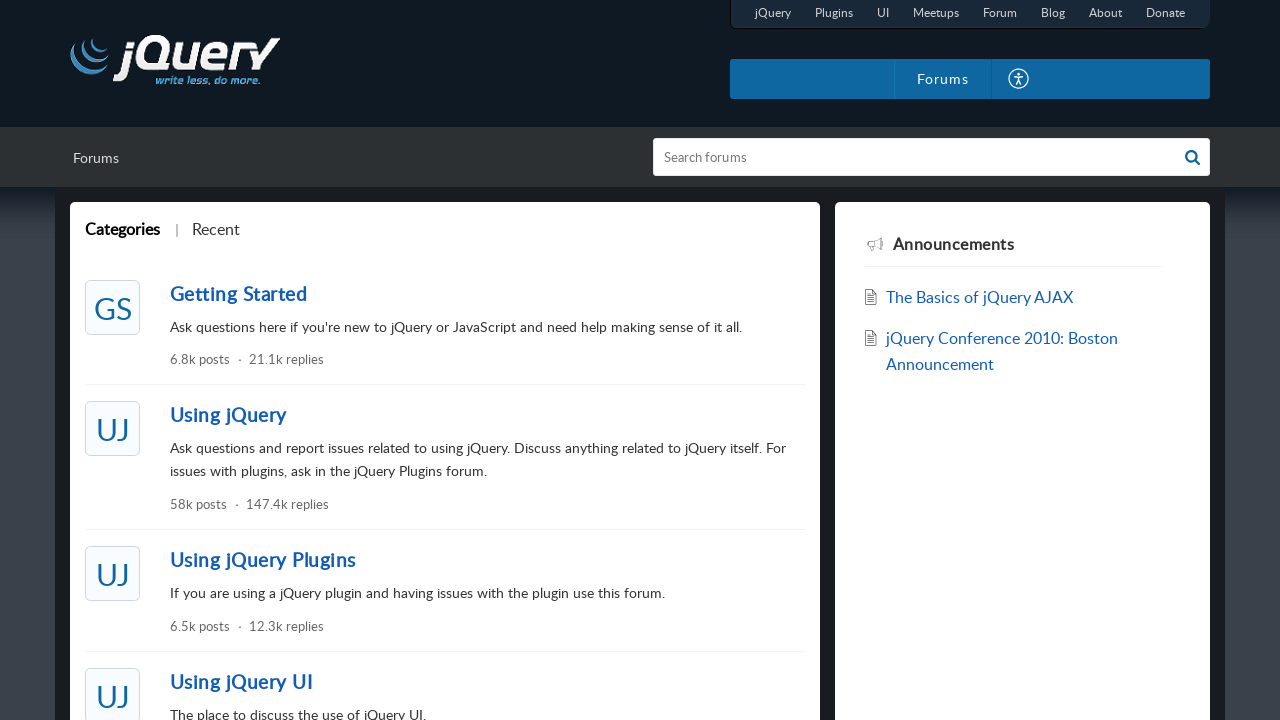

Link 6 may be broken or redirected - expected 'https://forum.jquery.com/', got 'https://forum.jquery.com/portal/en/community'
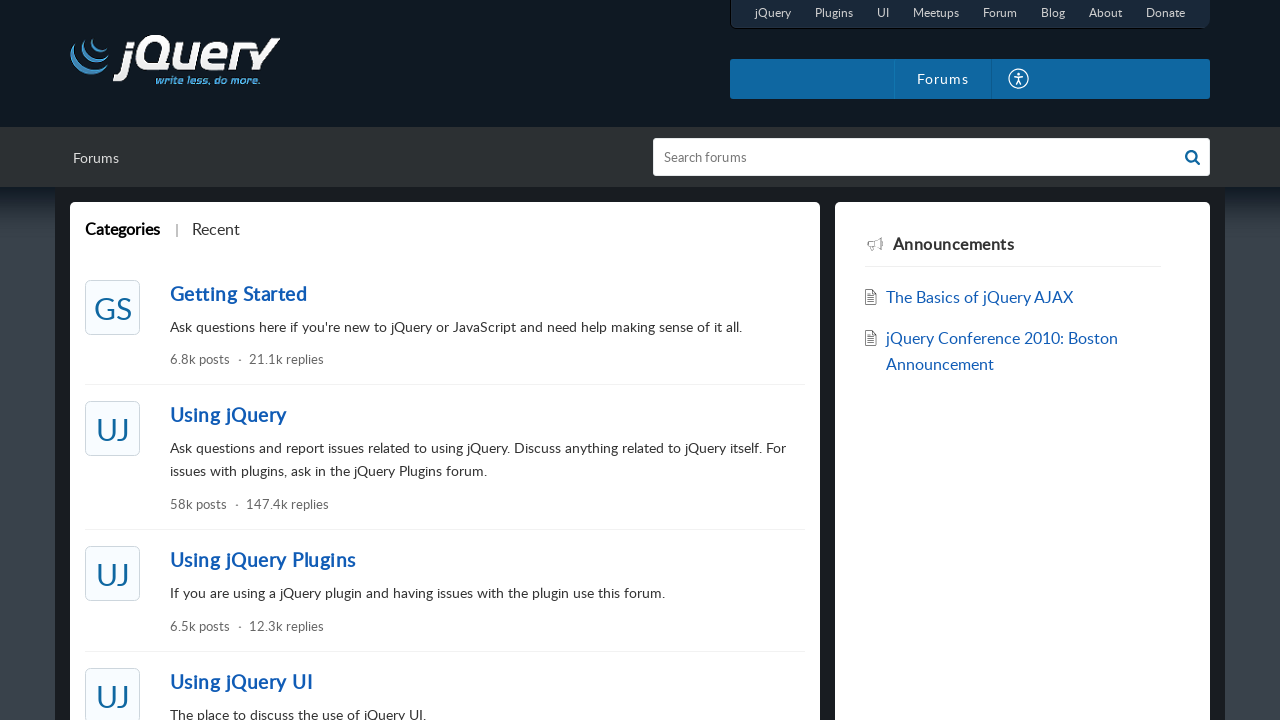

Navigated back to jQuery UI homepage after testing link 6
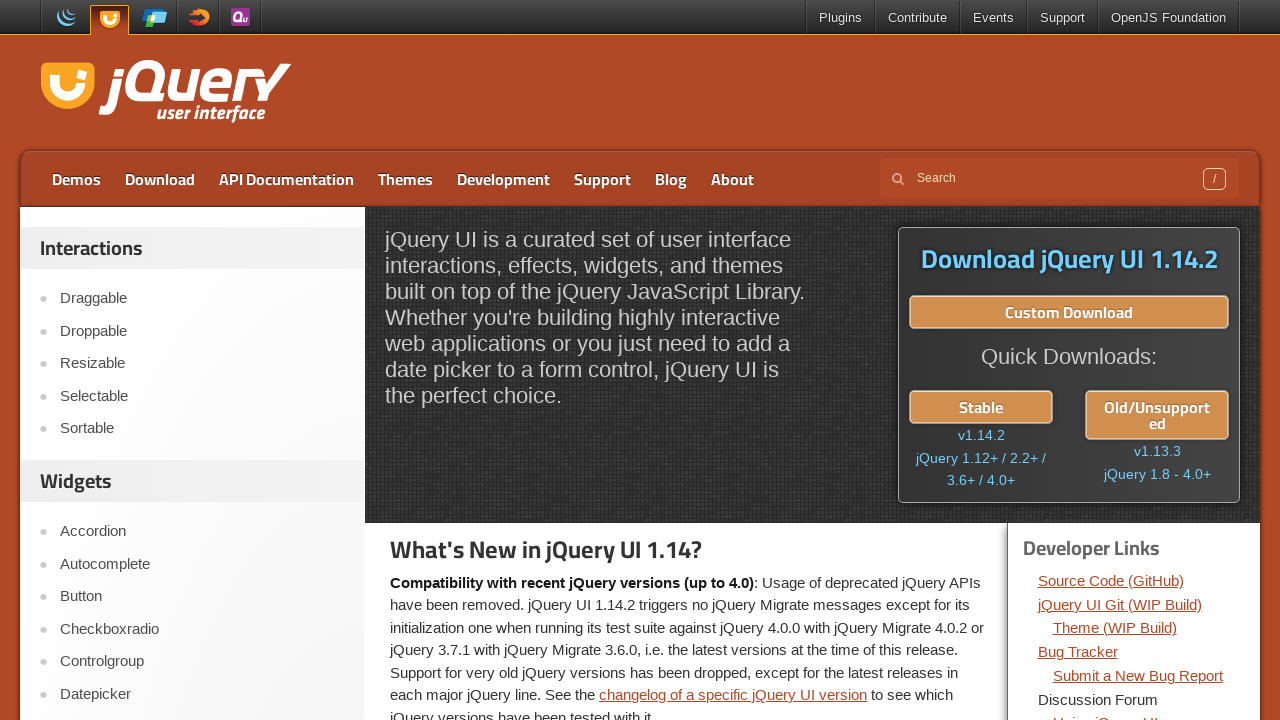

Page loaded with domcontentloaded state
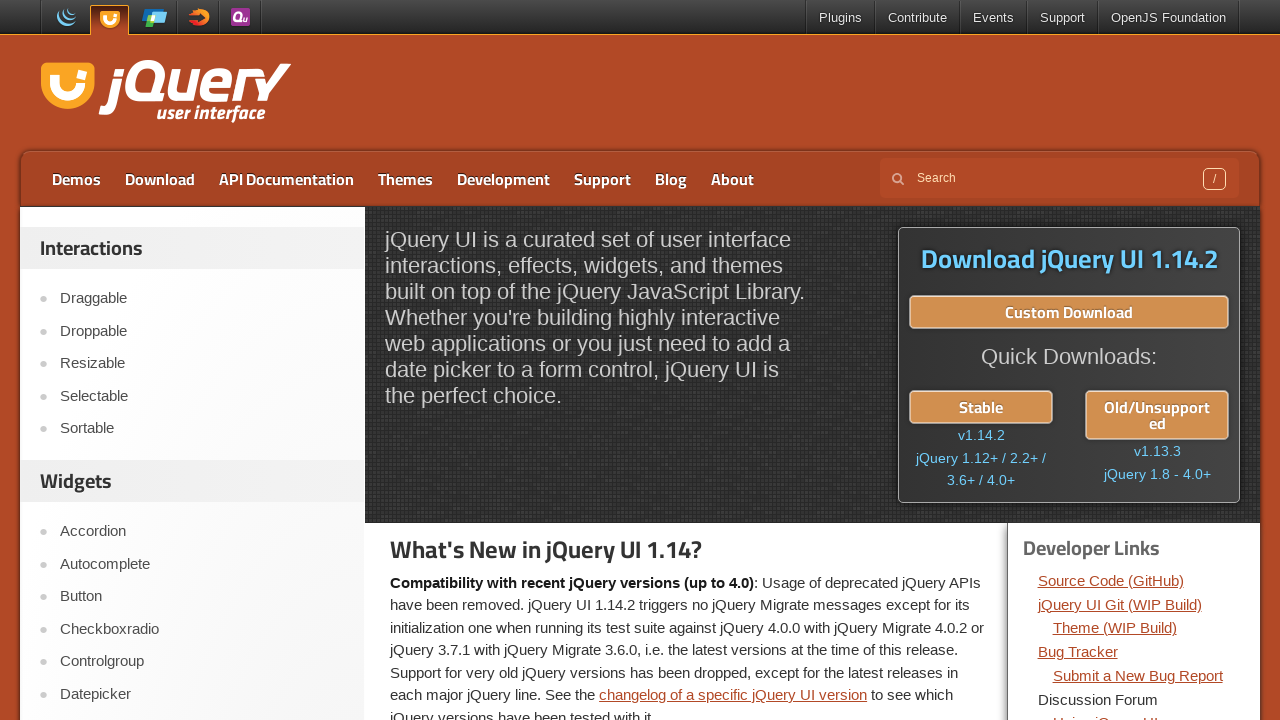

Retrieved link 7 from dev-links container
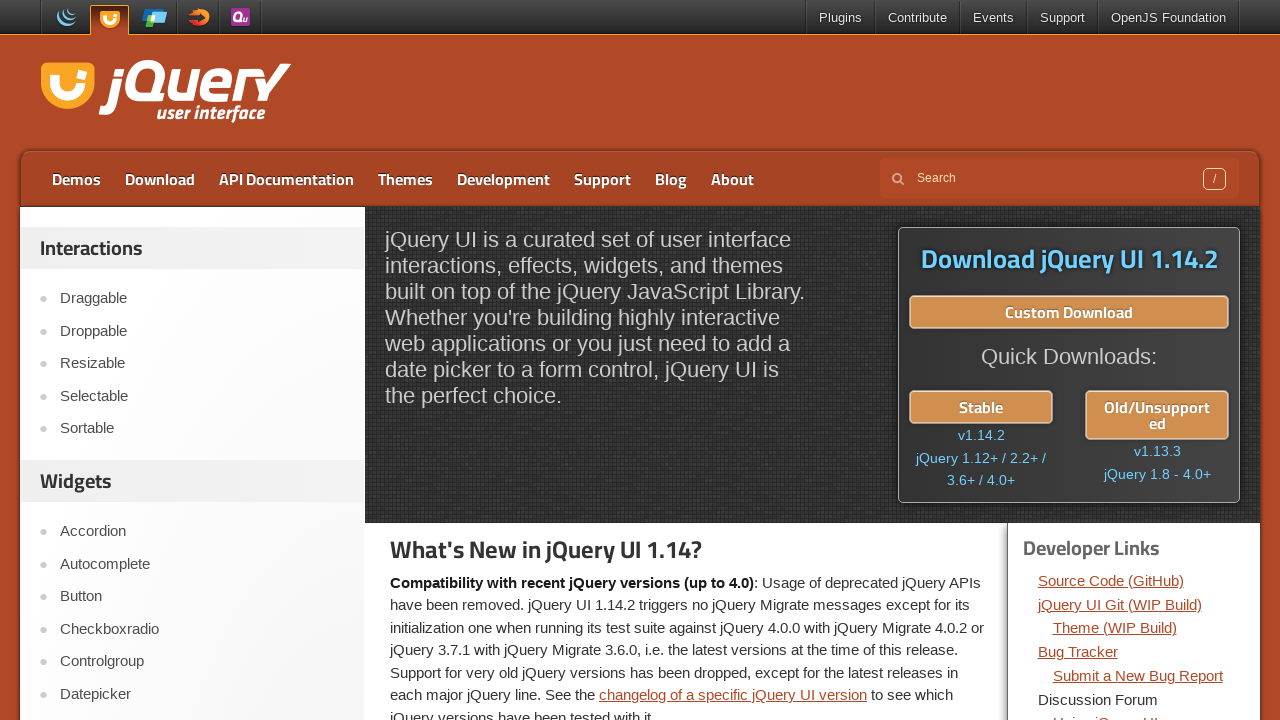

Extracted text from link 7: 'Using jQuery UI'
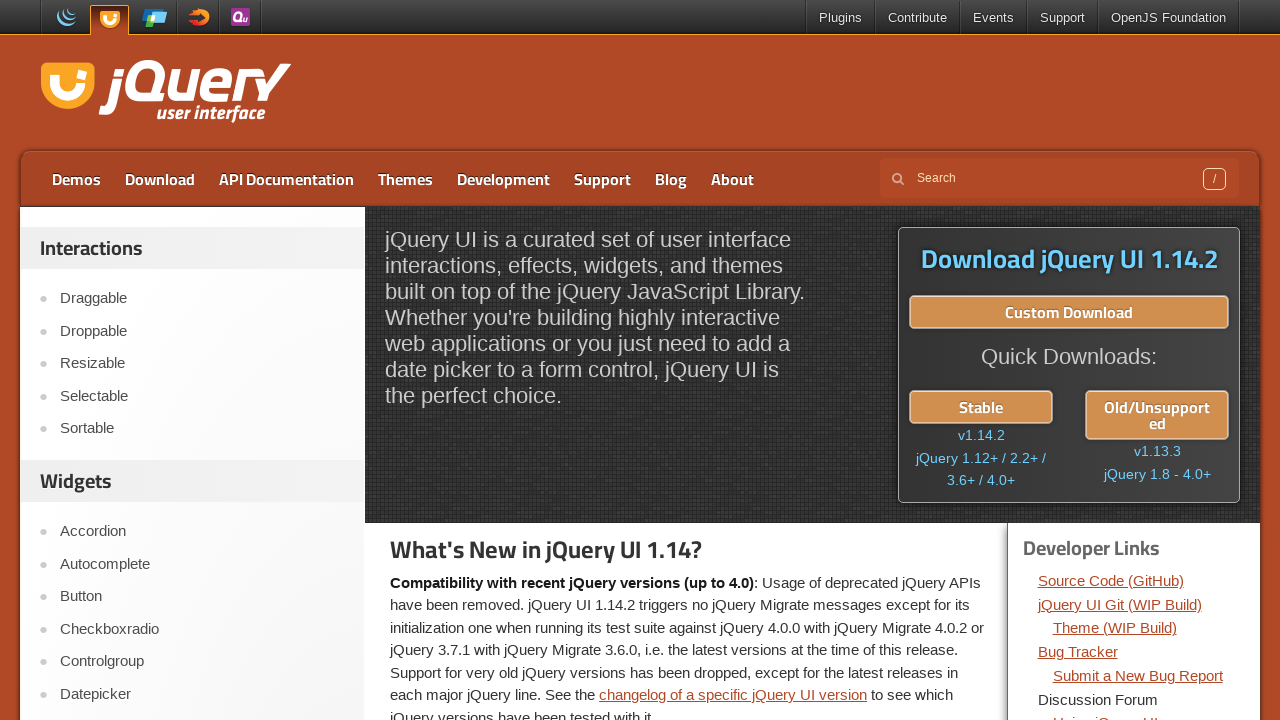

Extracted href attribute from link 7: 'https://forum.jquery.com/using-jquery-ui/'
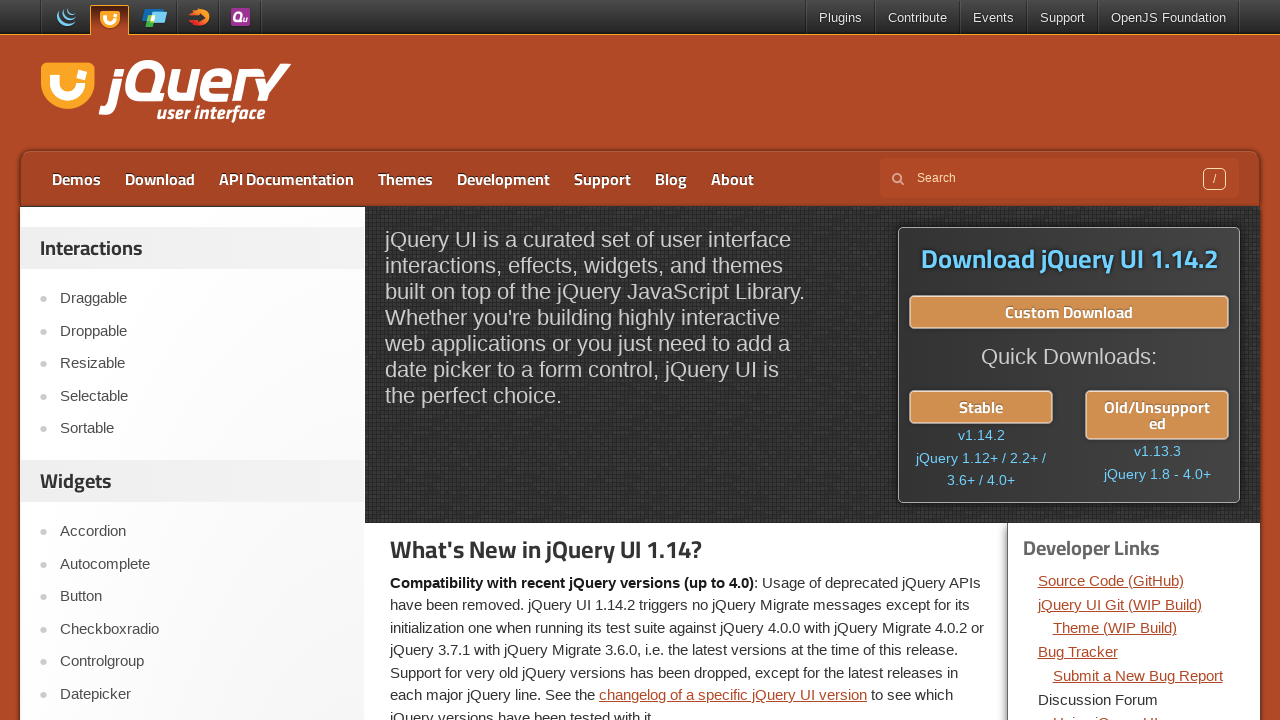

Clicked link 7: 'Using jQuery UI' at (1105, 712) on div.dev-links >> a >> nth=6
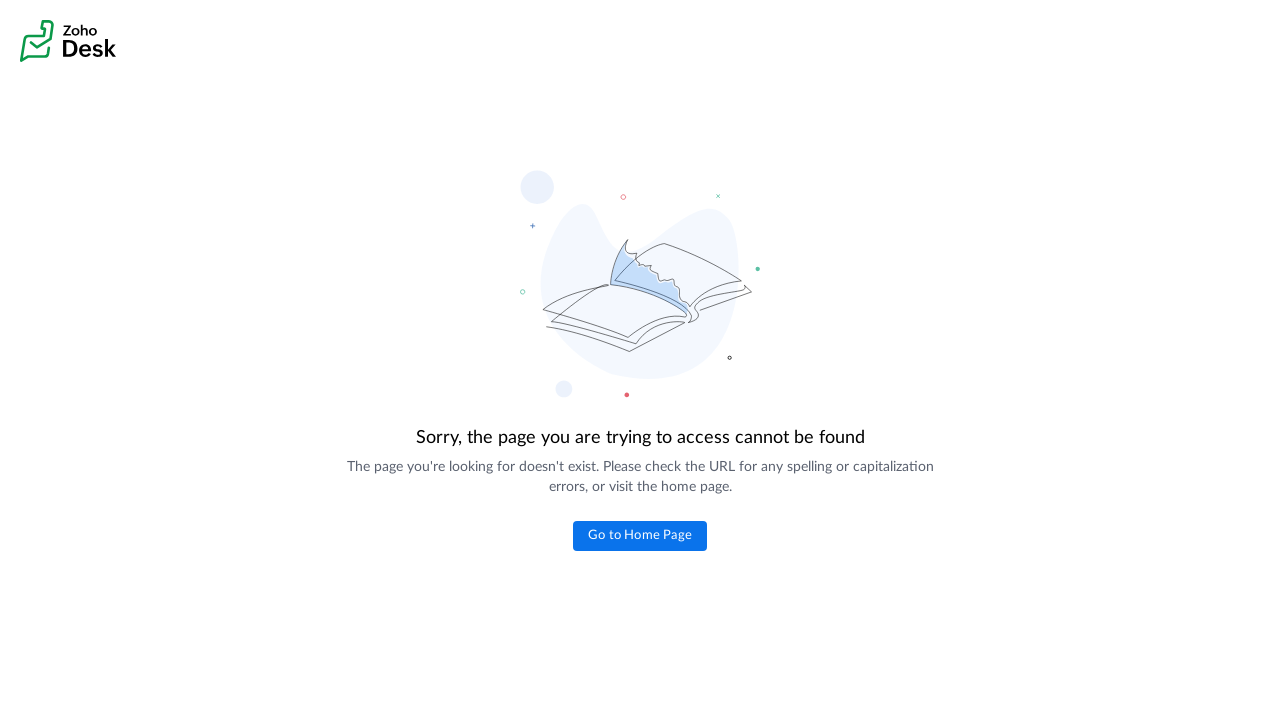

Verified navigation to URL: 'https://forum.jquery.com/using-jquery-ui/'
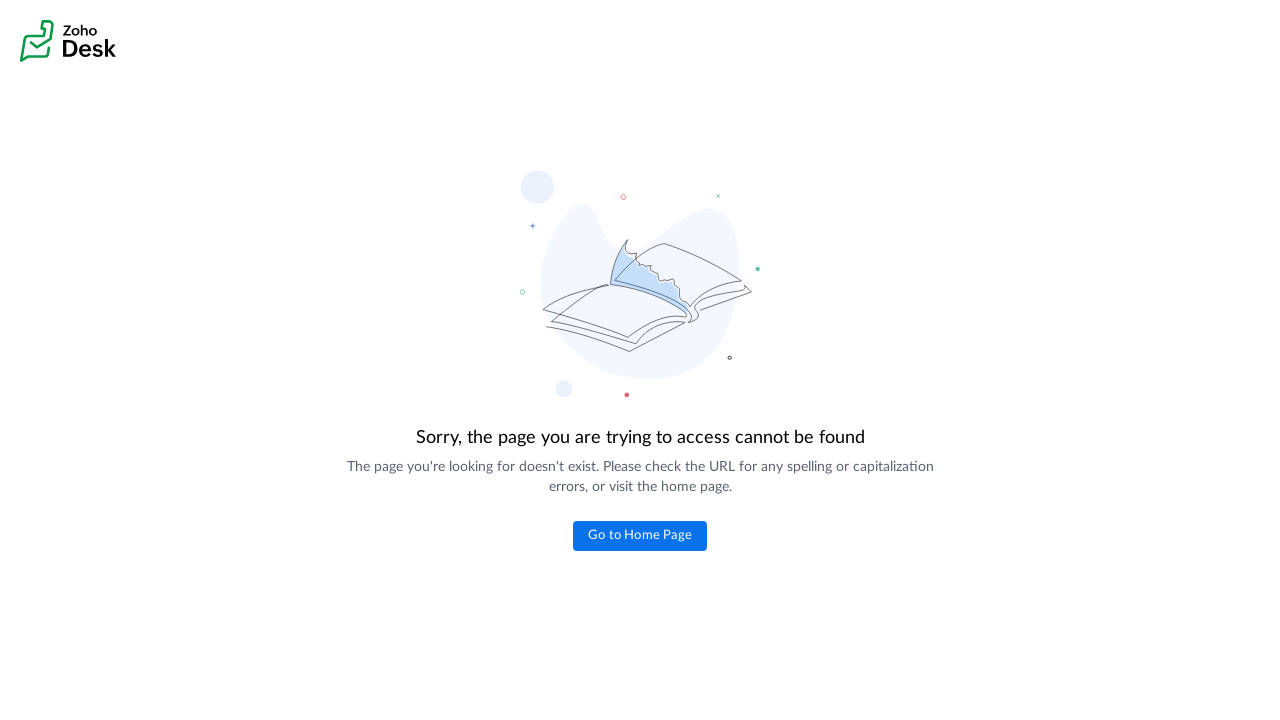

Link 7 is valid - href matches current URL
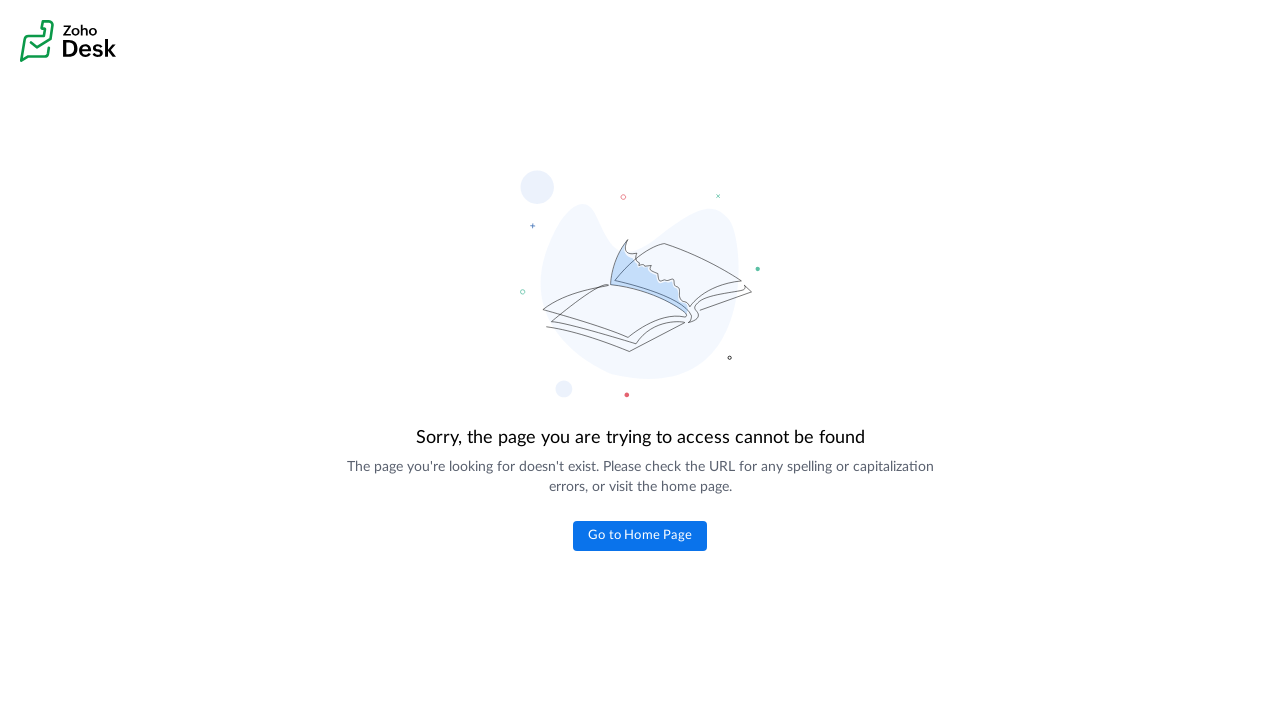

Navigated back to jQuery UI homepage after testing link 7
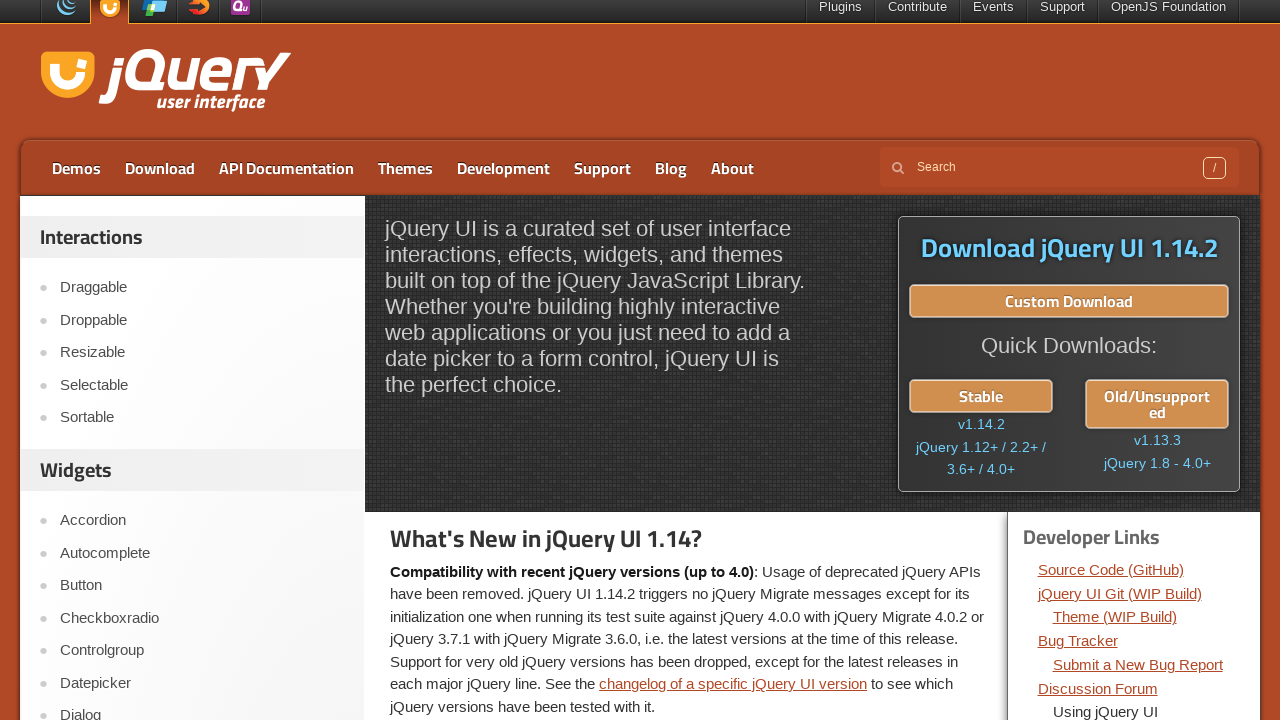

Page loaded with domcontentloaded state
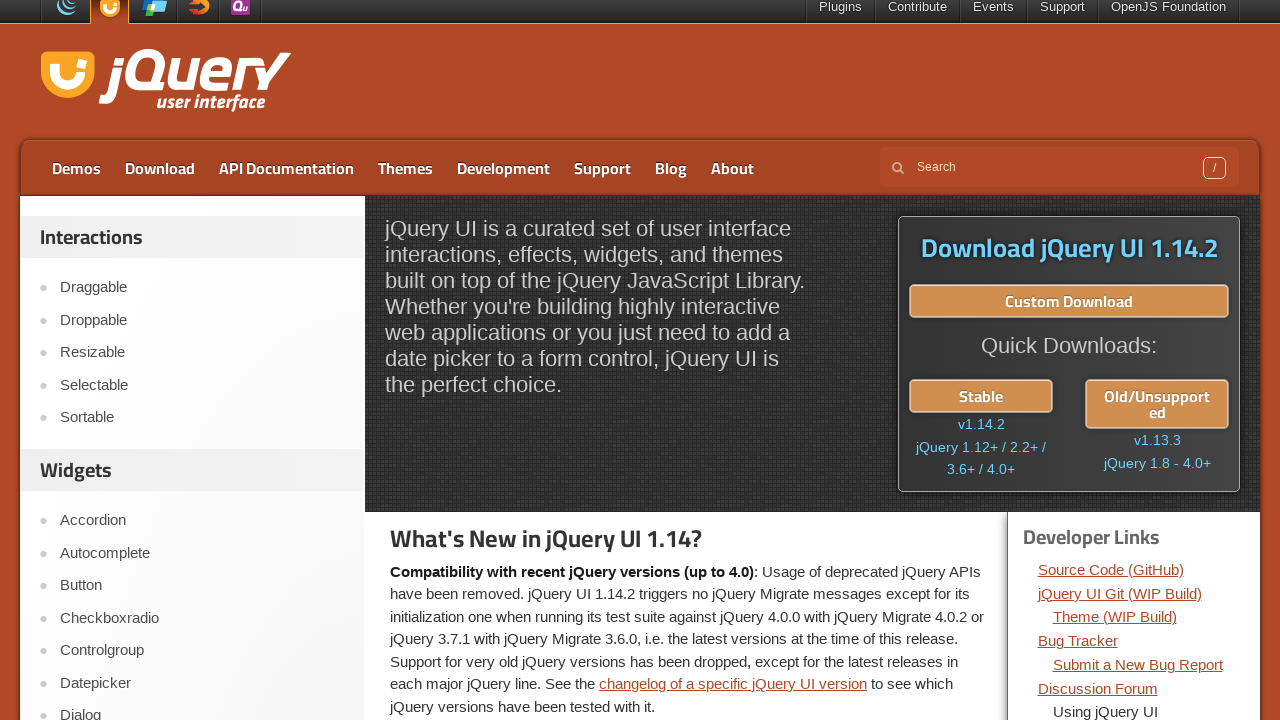

Retrieved link 8 from dev-links container
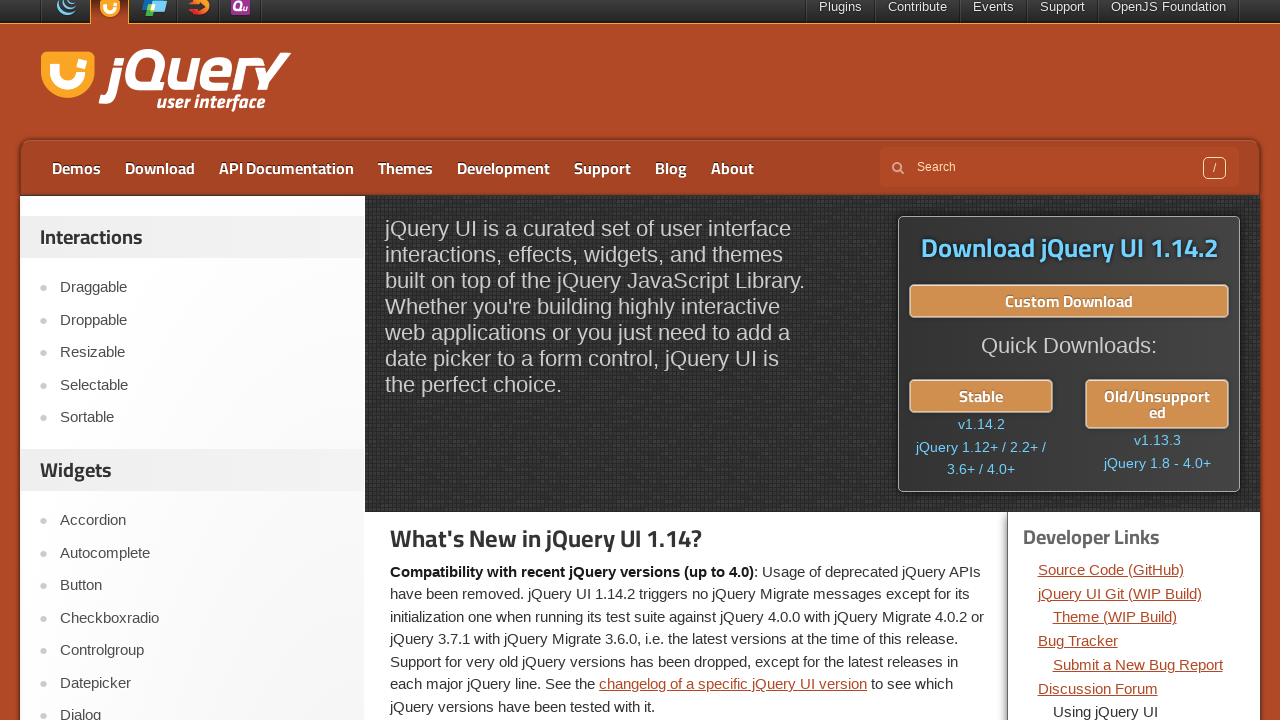

Extracted text from link 8: 'Developing jQuery UI'
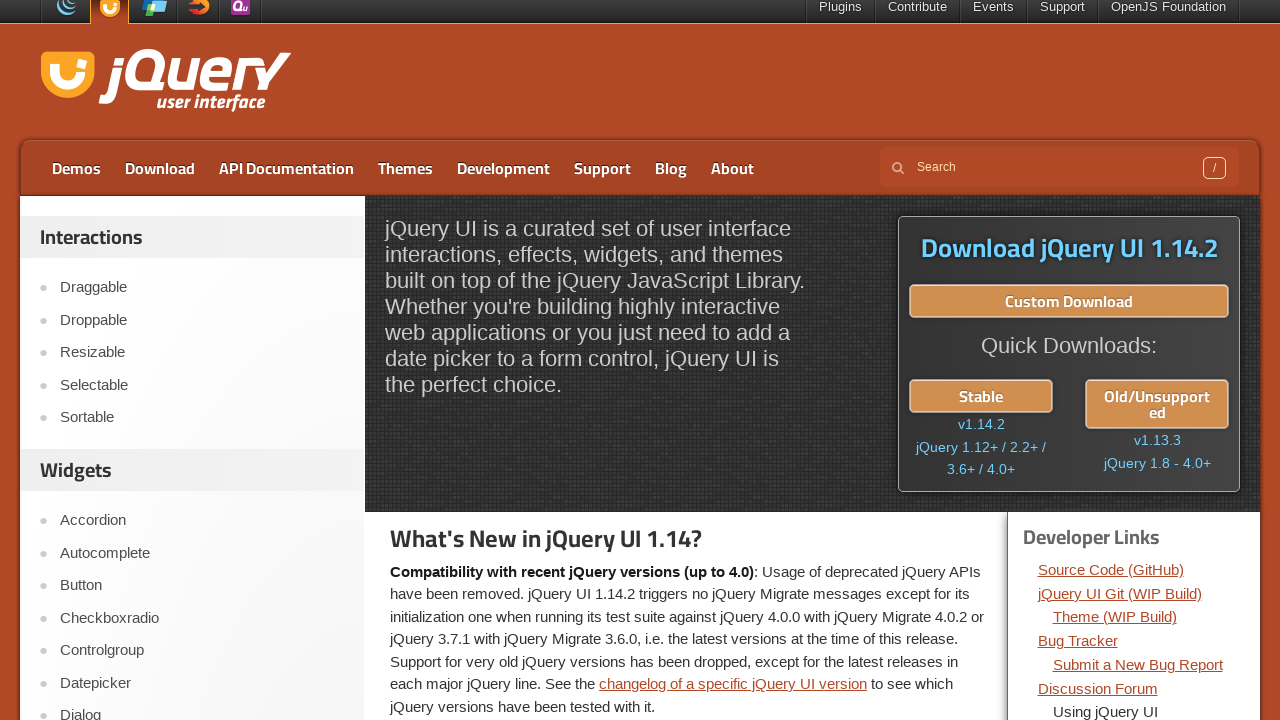

Extracted href attribute from link 8: 'https://forum.jquery.com/developing-jquery-ui/'
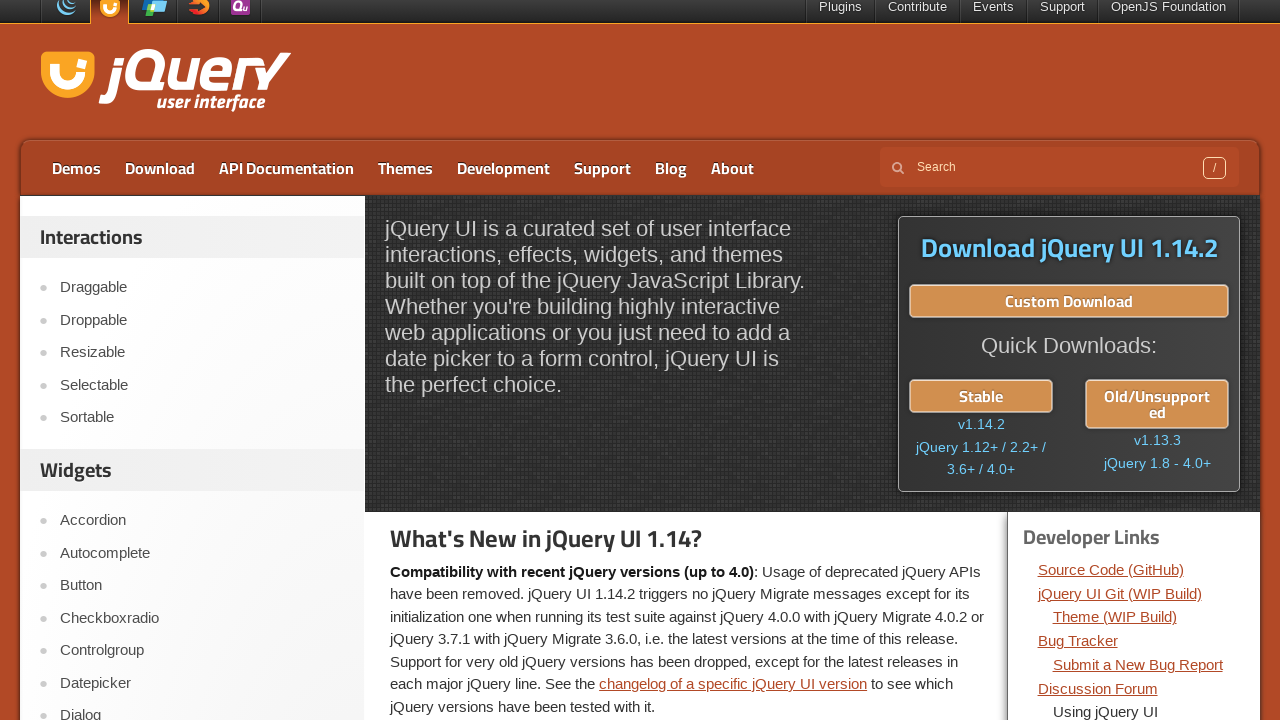

Clicked link 8: 'Developing jQuery UI' at (1123, 361) on div.dev-links >> a >> nth=7
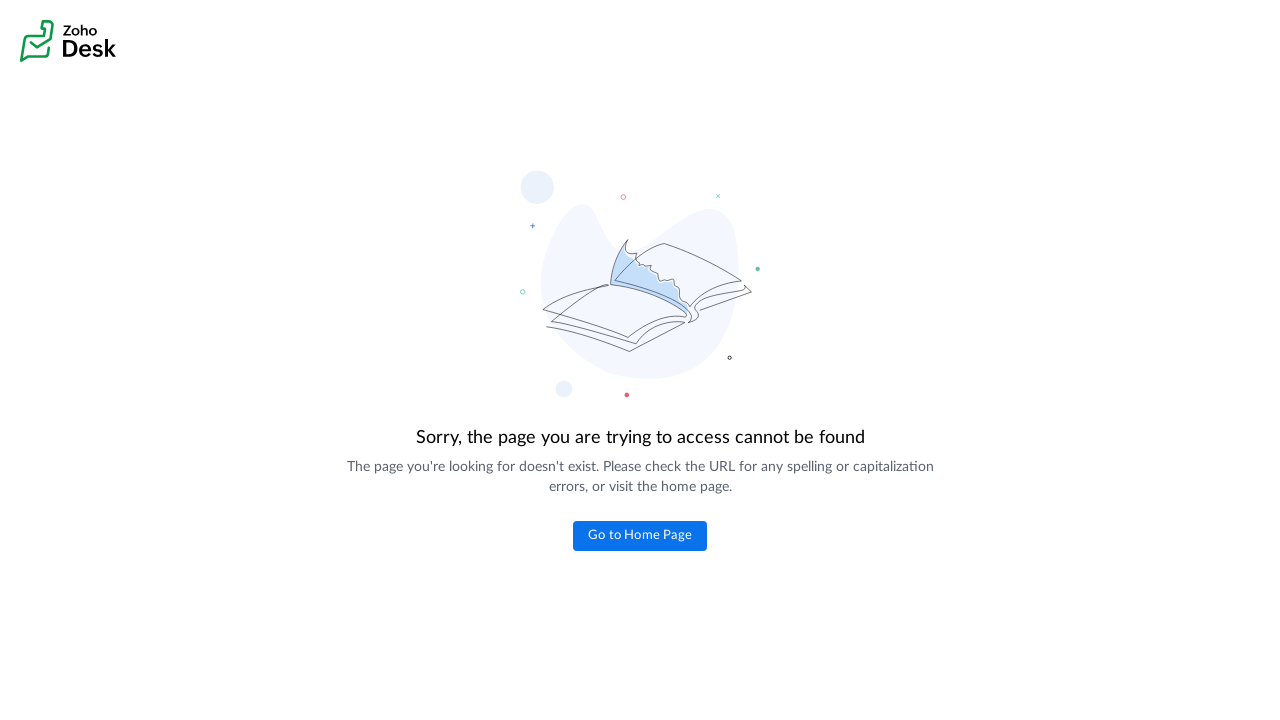

Verified navigation to URL: 'https://forum.jquery.com/developing-jquery-ui/'
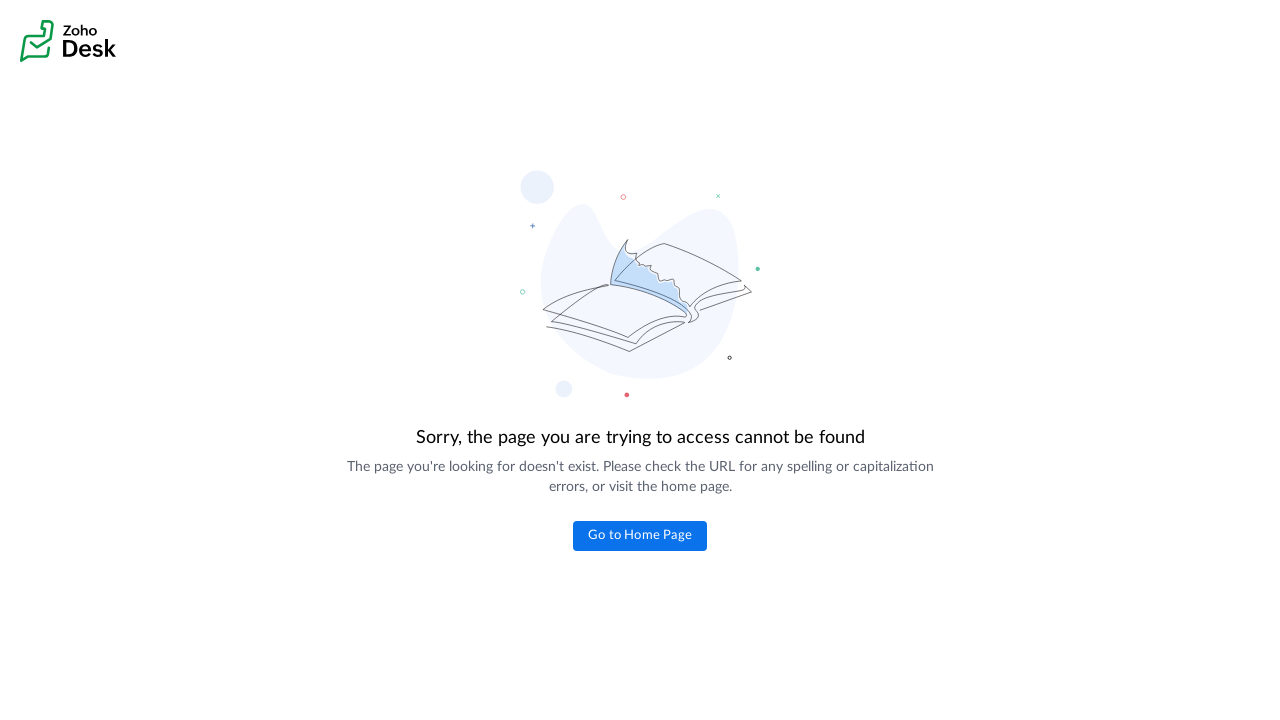

Link 8 is valid - href matches current URL
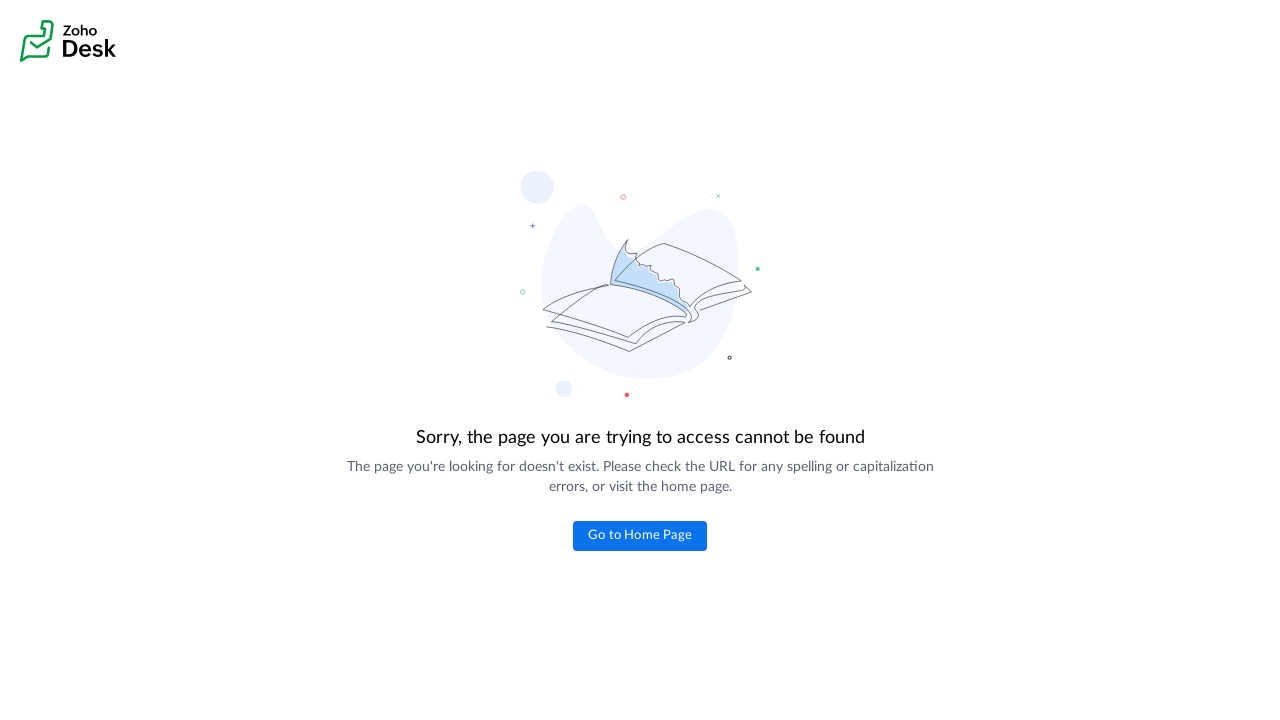

Navigated back to jQuery UI homepage after testing link 8
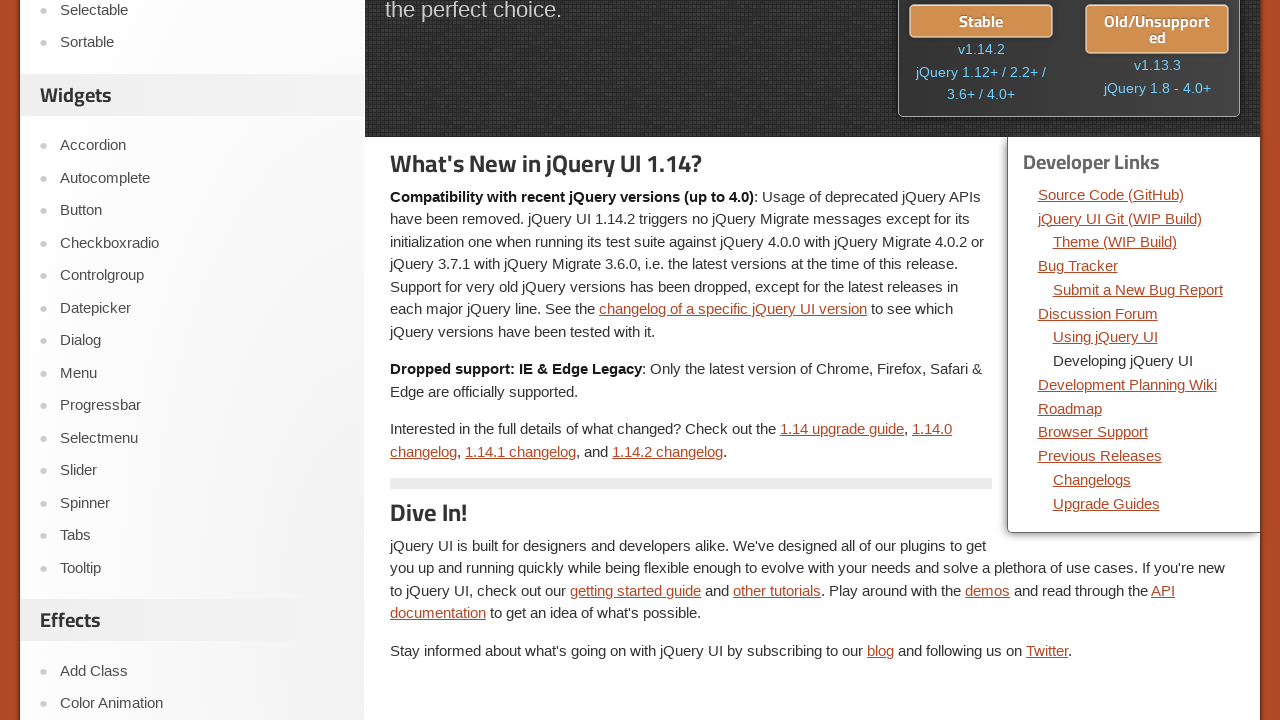

Page loaded with domcontentloaded state
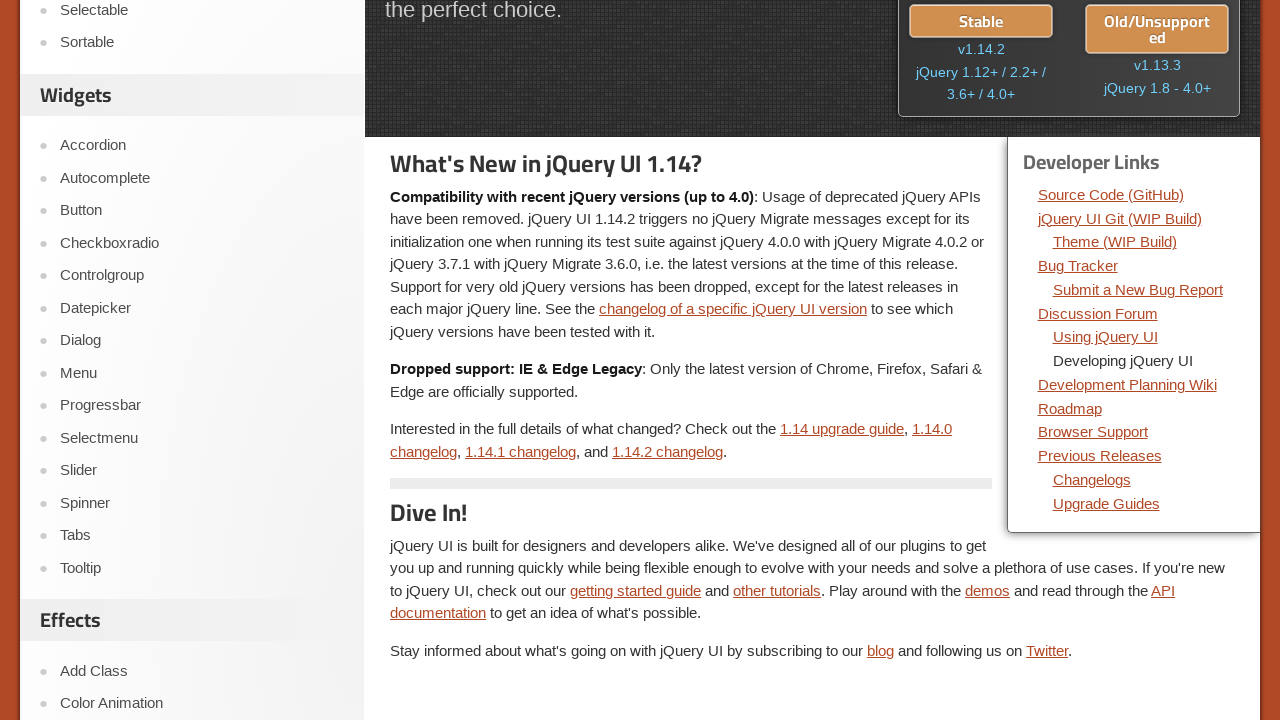

Retrieved link 9 from dev-links container
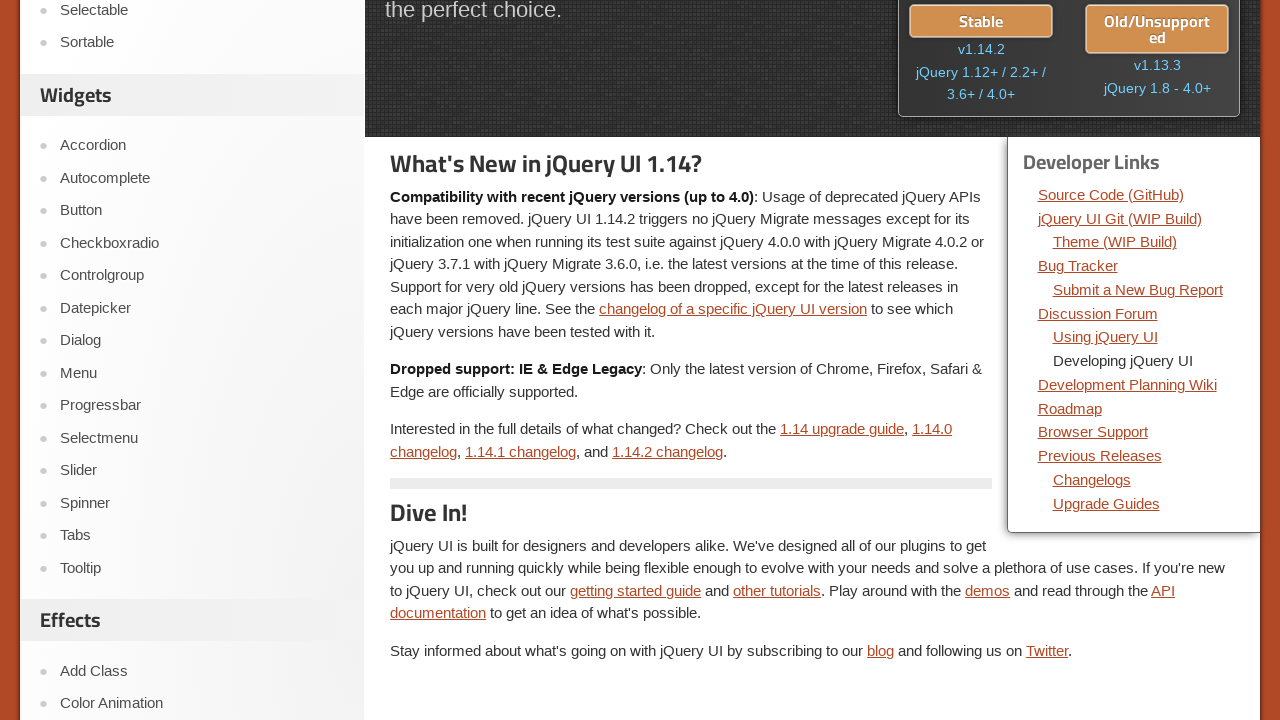

Extracted text from link 9: 'Development Planning Wiki'
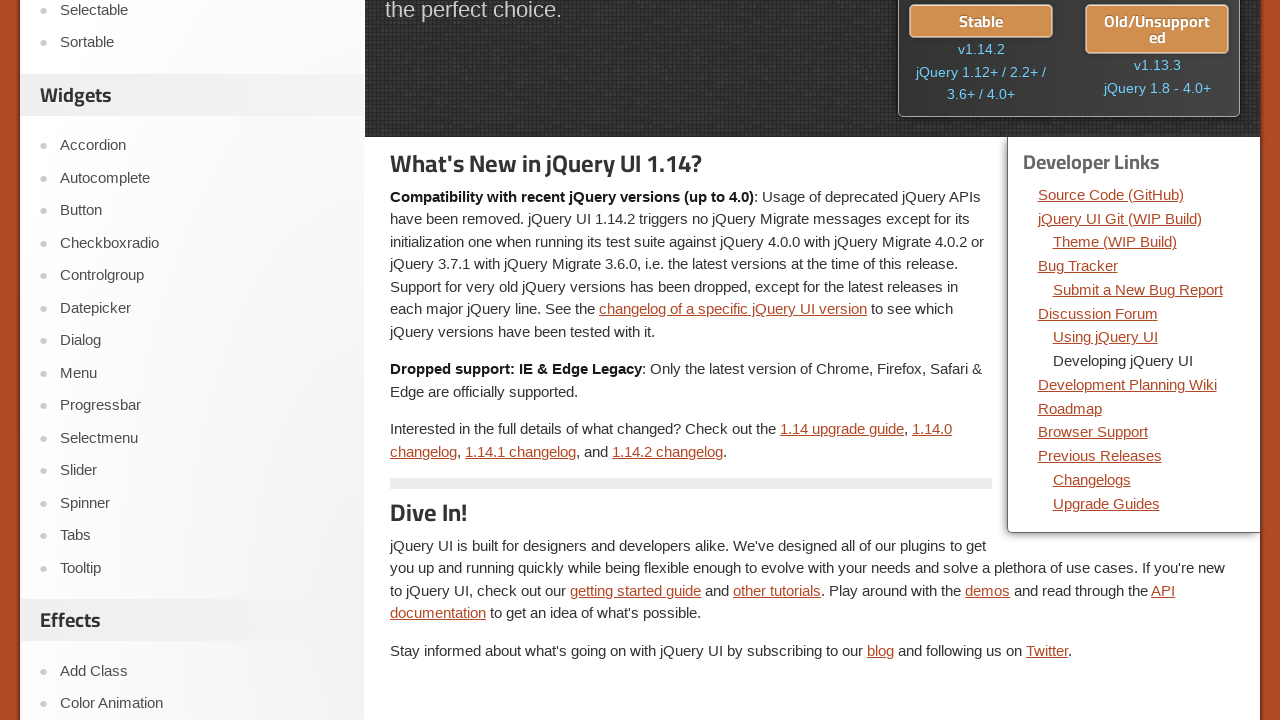

Extracted href attribute from link 9: 'https://wiki.jqueryui.com/'
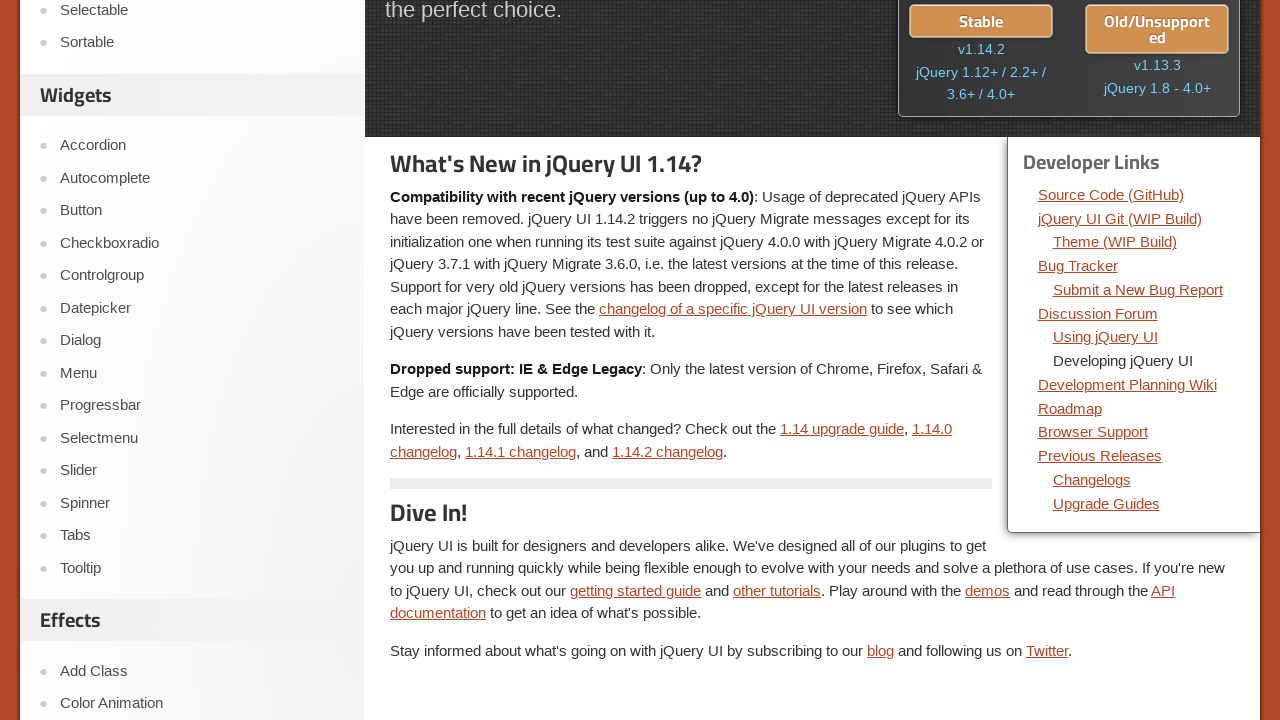

Clicked link 9: 'Development Planning Wiki' at (1127, 384) on div.dev-links >> a >> nth=8
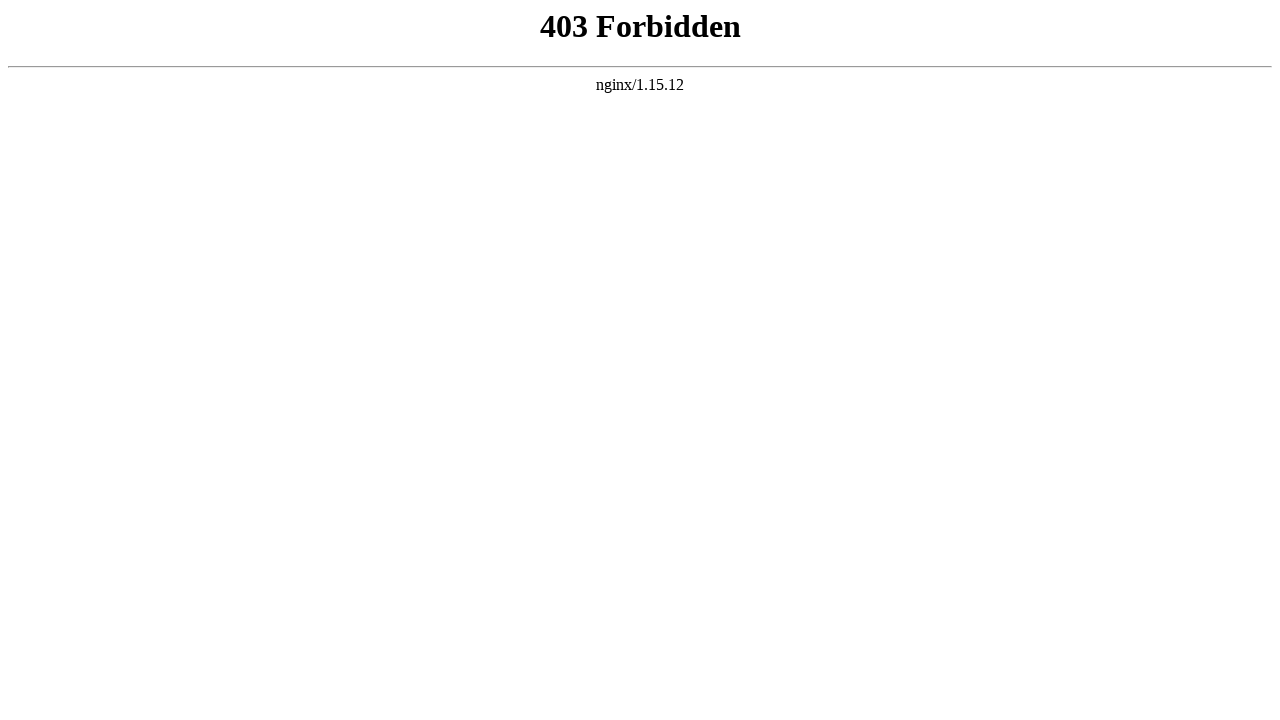

Verified navigation to URL: 'https://jqueryui.pbworks.com/'
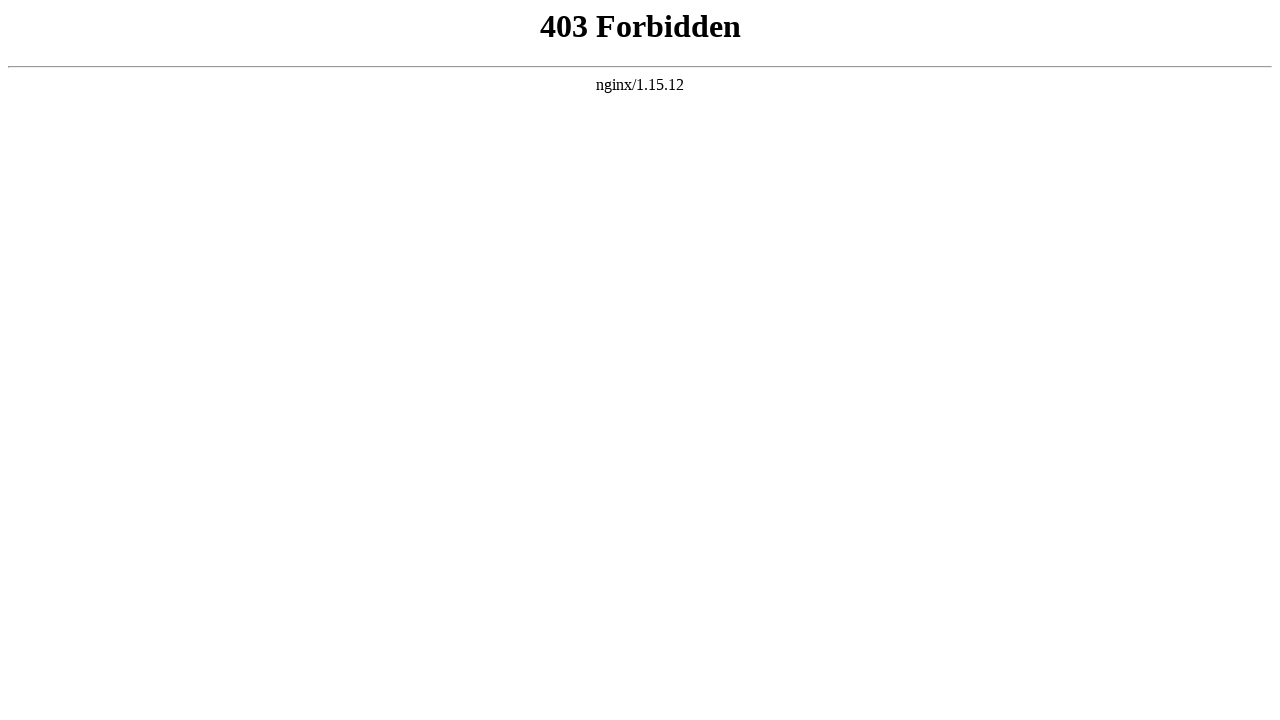

Link 9 may be broken or redirected - expected 'https://wiki.jqueryui.com/', got 'https://jqueryui.pbworks.com/'
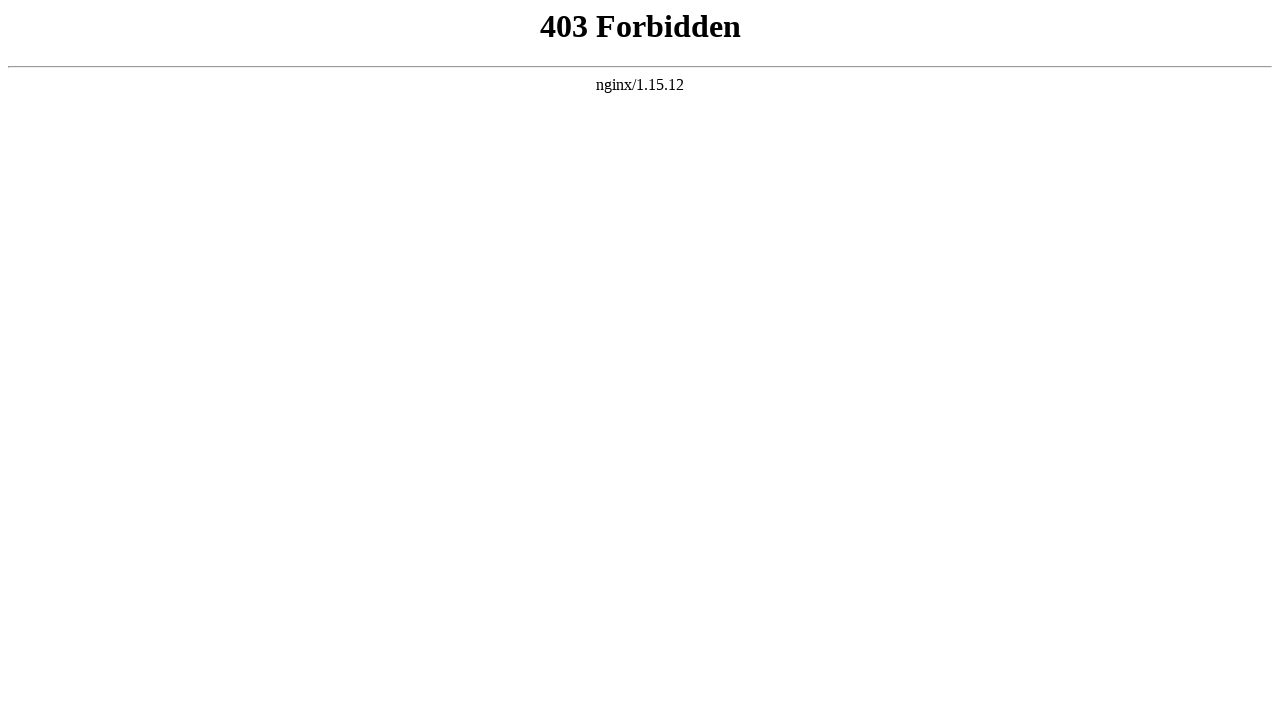

Navigated back to jQuery UI homepage after testing link 9
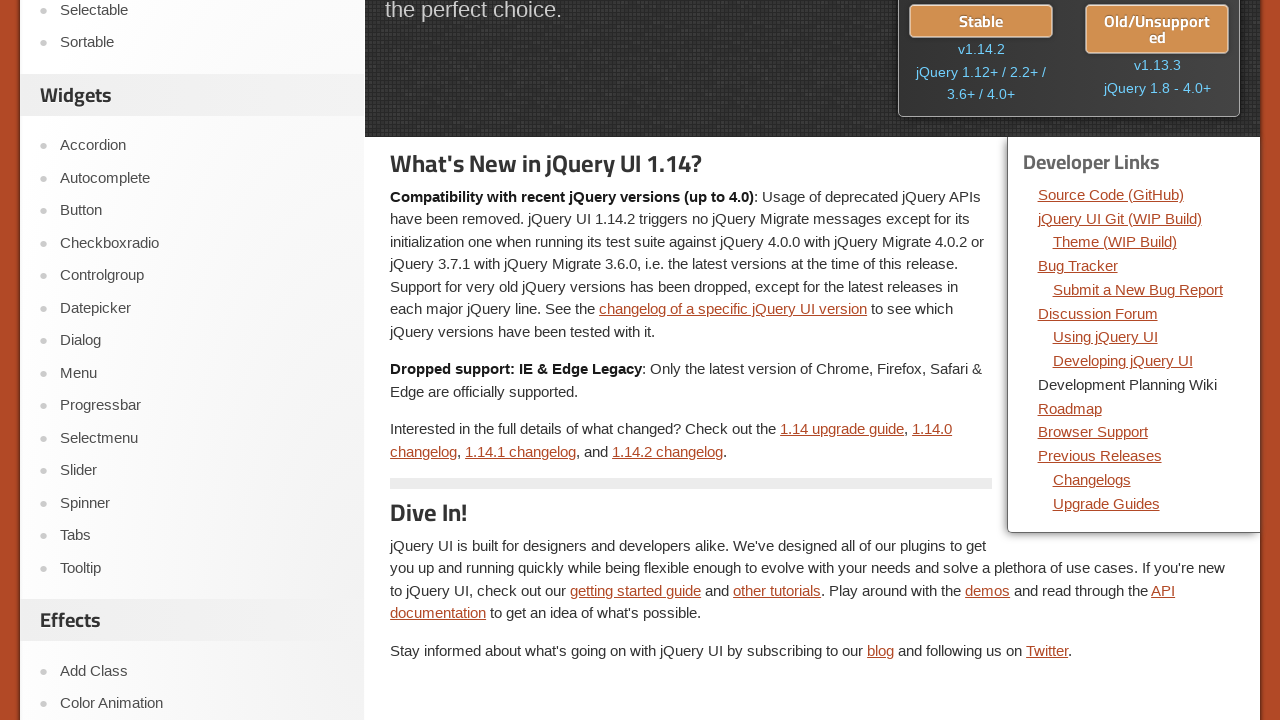

Page loaded with domcontentloaded state
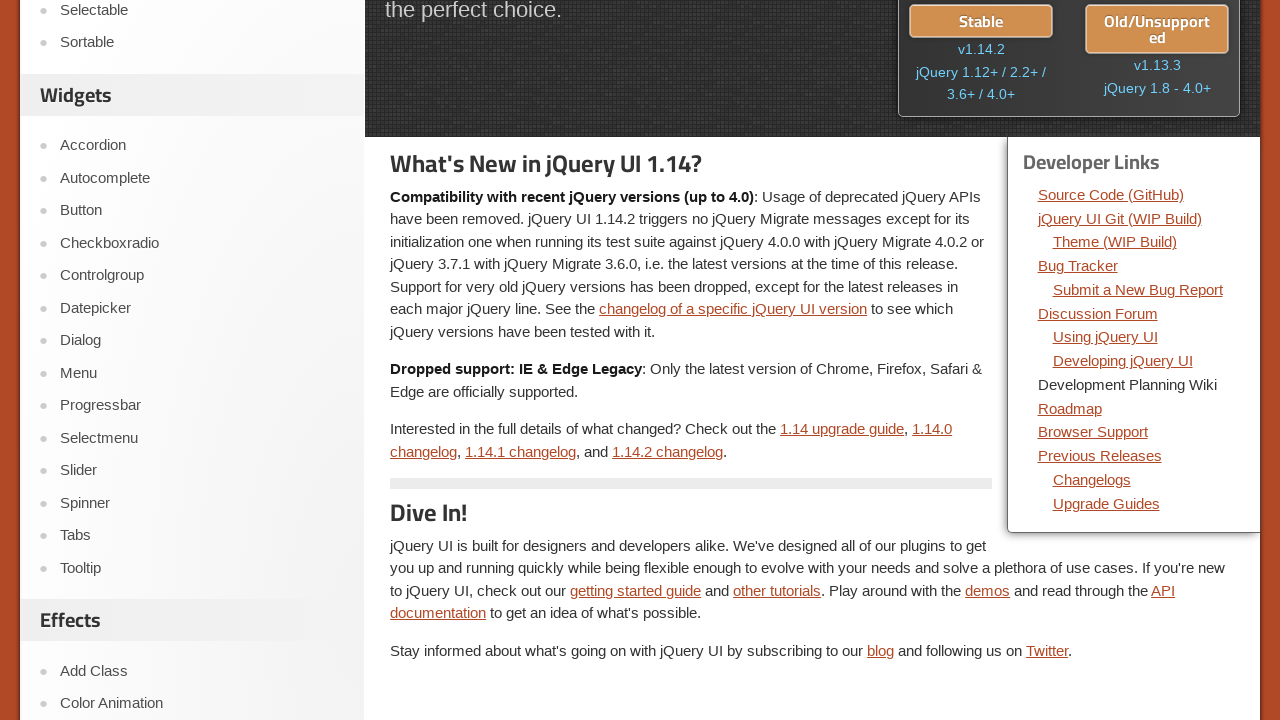

Retrieved link 10 from dev-links container
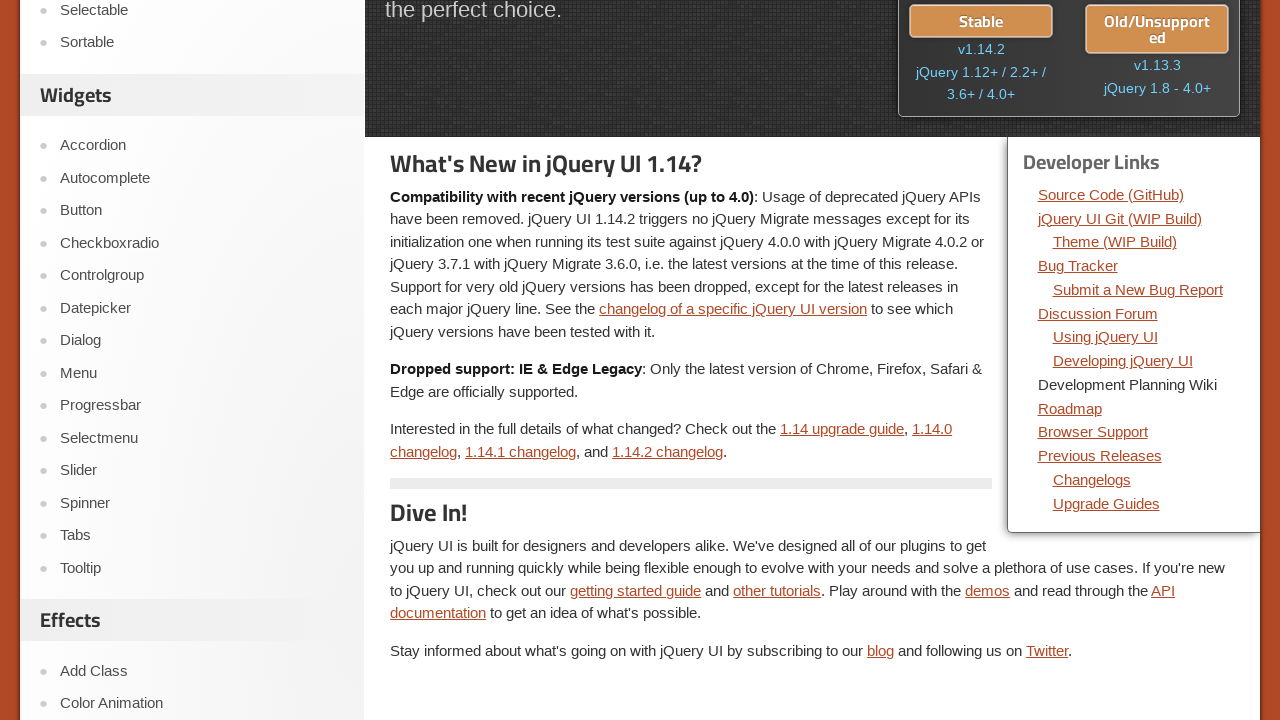

Extracted text from link 10: 'Roadmap'
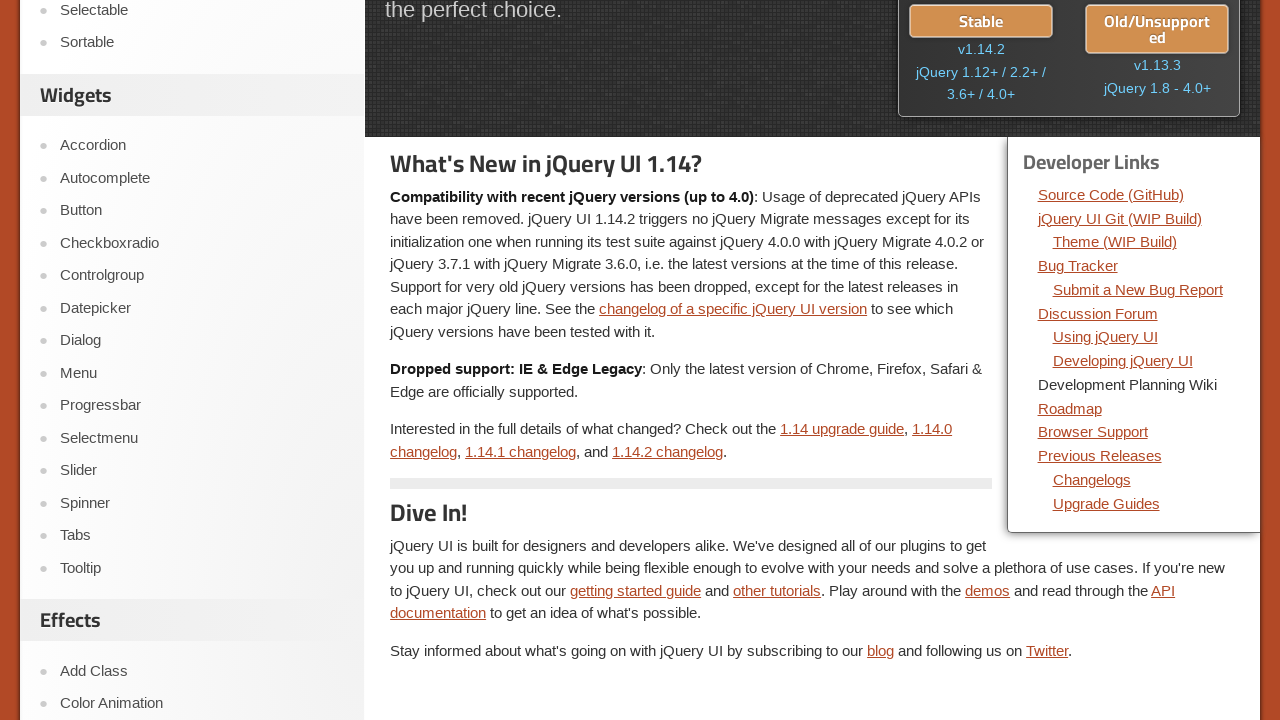

Extracted href attribute from link 10: 'https://wiki.jqueryui.com/Roadmap/'
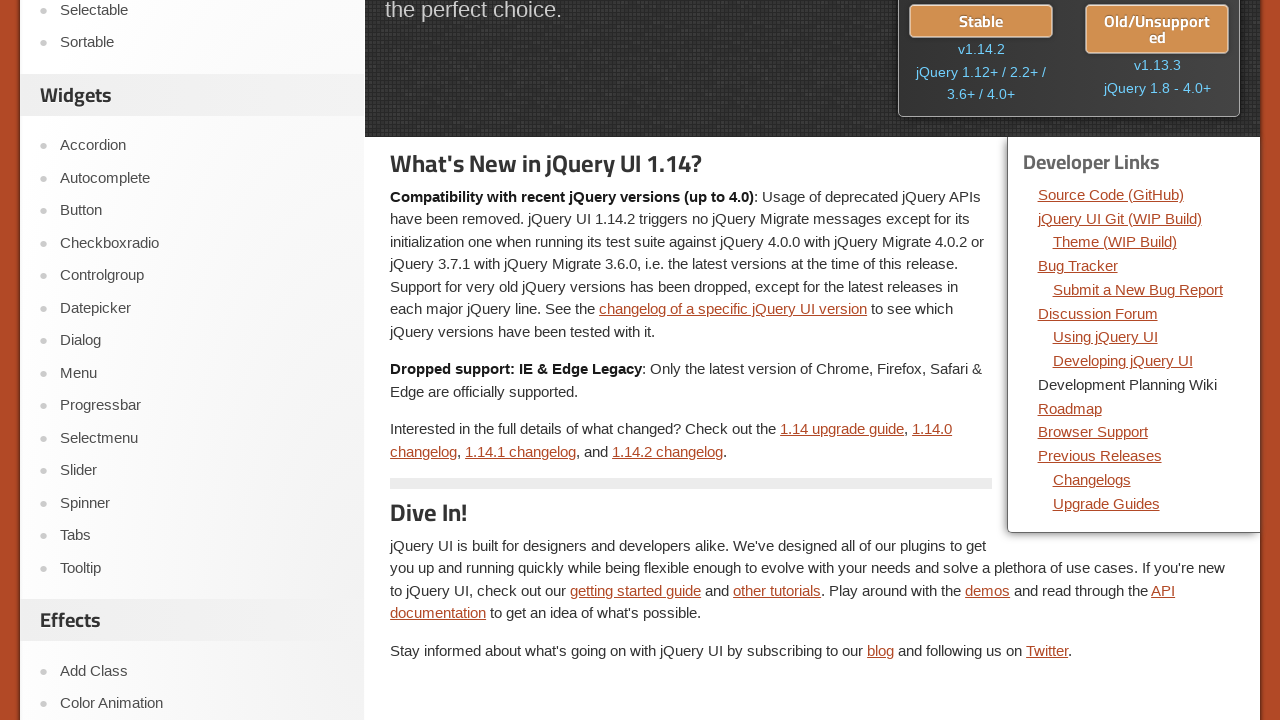

Clicked link 10: 'Roadmap' at (1070, 408) on div.dev-links >> a >> nth=9
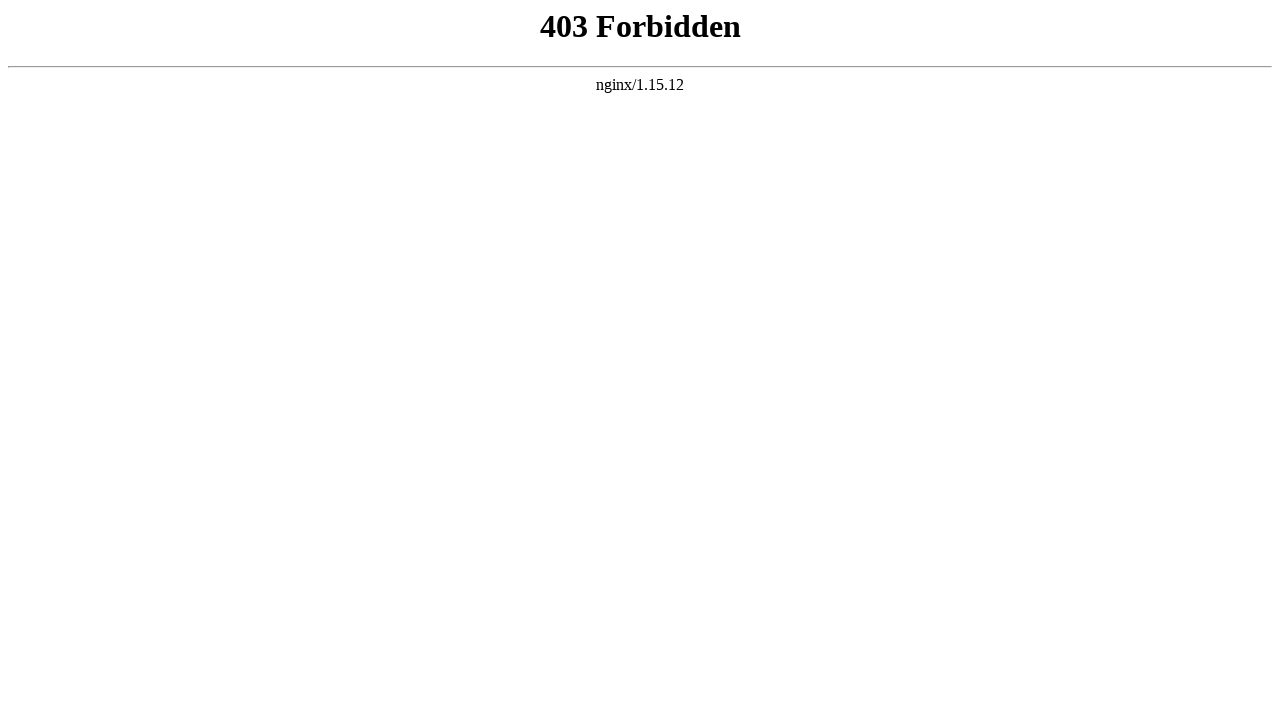

Verified navigation to URL: 'https://jqueryui.pbworks.com/Roadmap/'
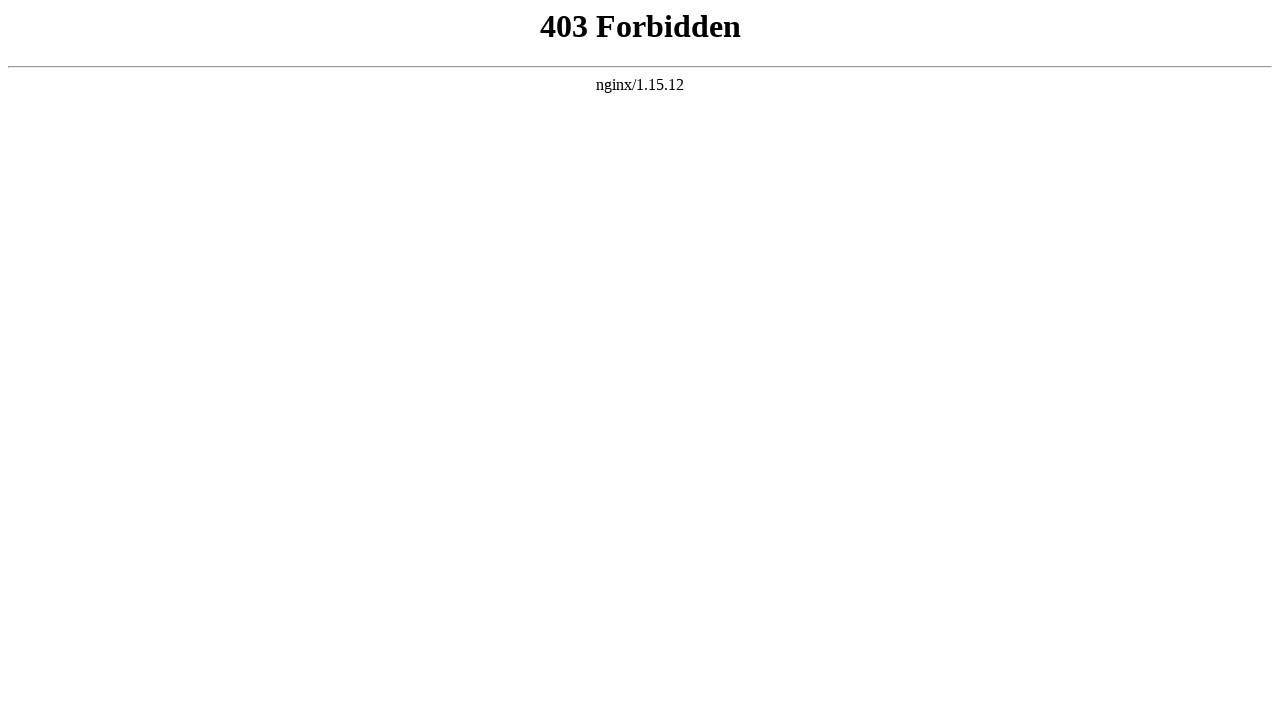

Link 10 may be broken or redirected - expected 'https://wiki.jqueryui.com/Roadmap/', got 'https://jqueryui.pbworks.com/Roadmap/'
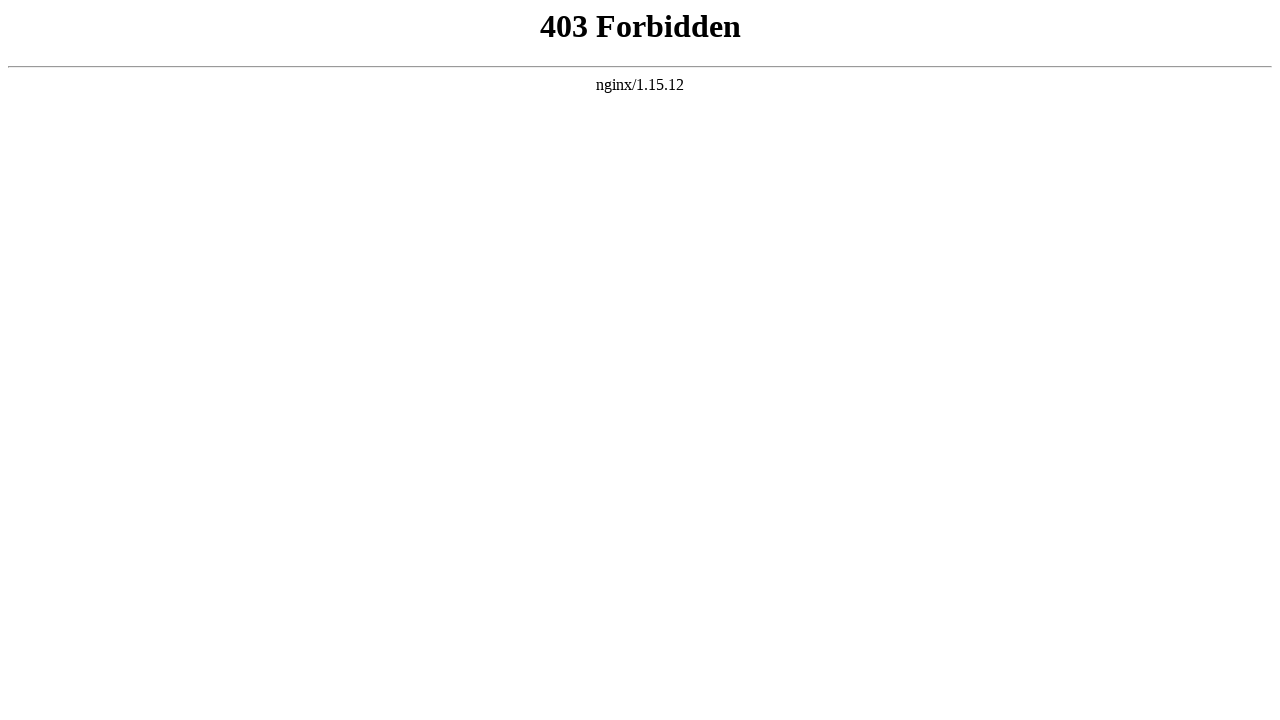

Navigated back to jQuery UI homepage after testing link 10
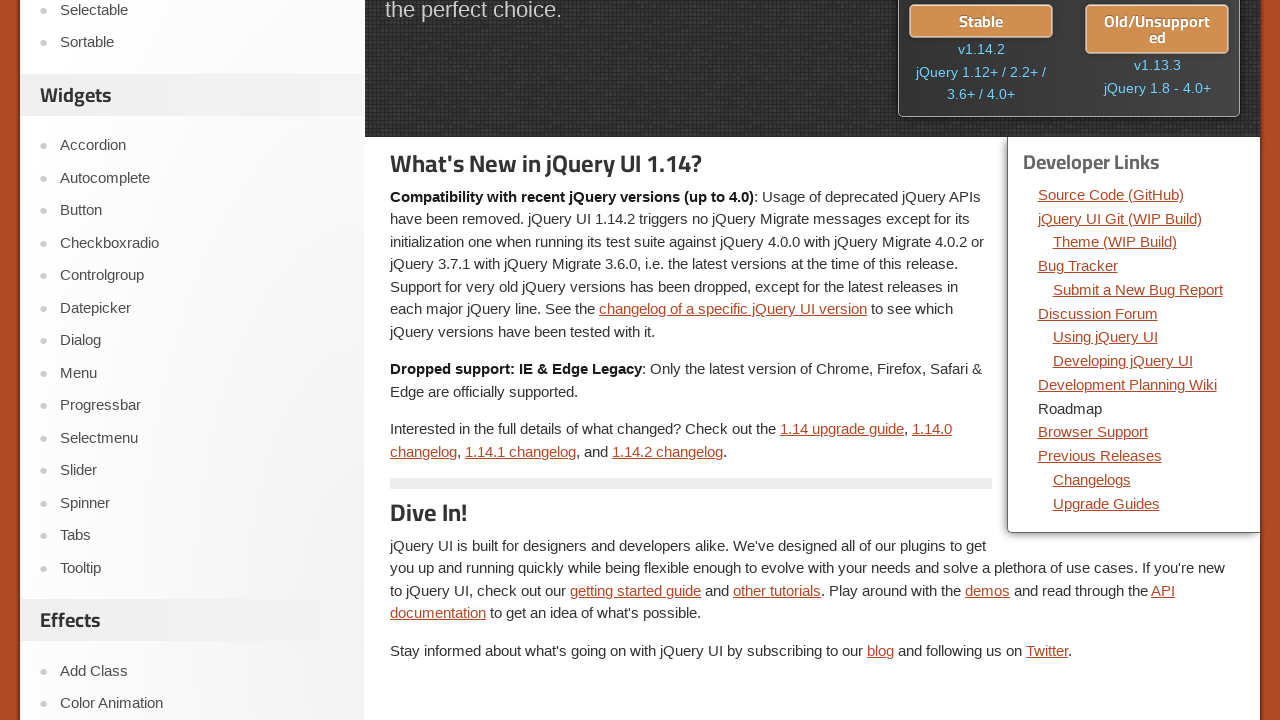

Page loaded with domcontentloaded state
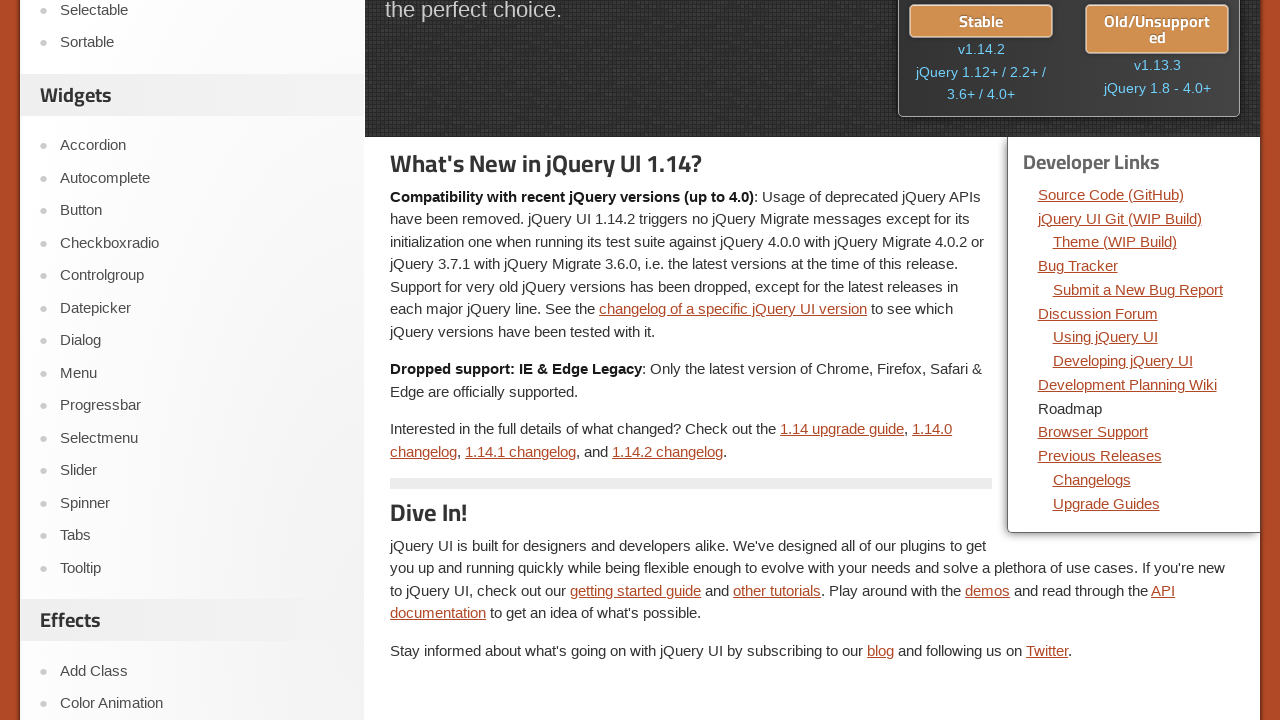

Retrieved link 11 from dev-links container
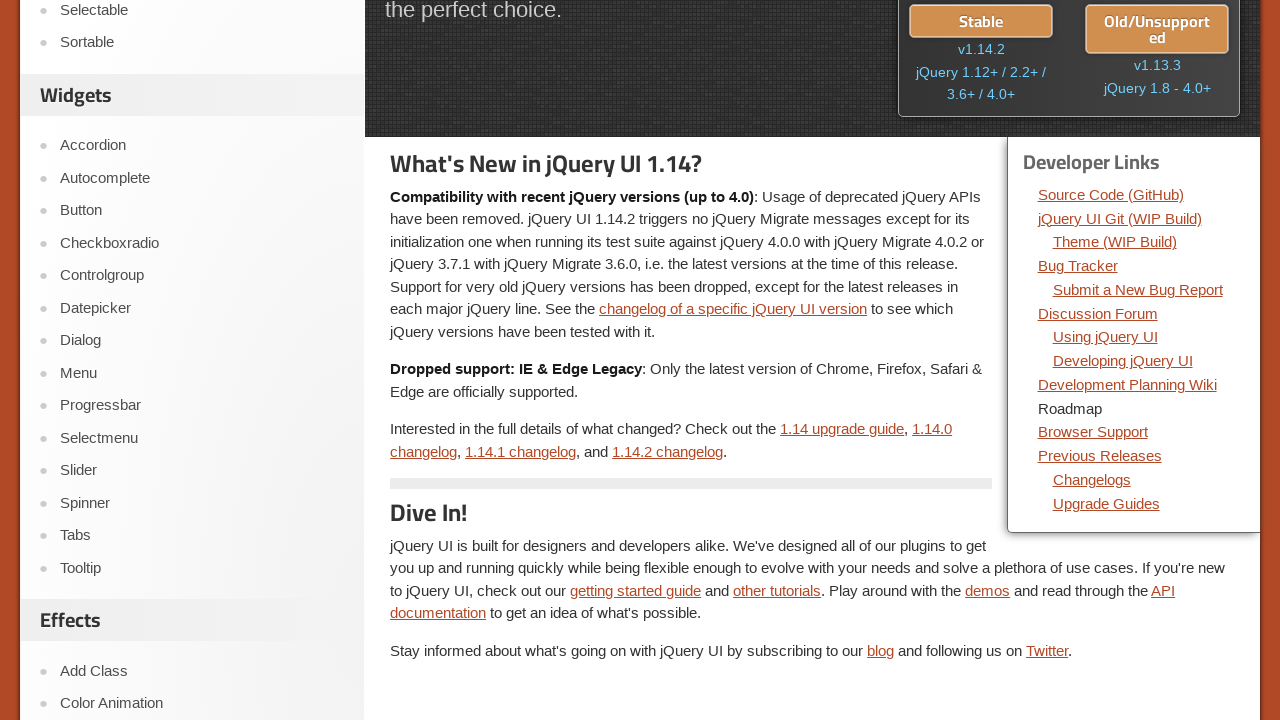

Extracted text from link 11: 'Browser Support'
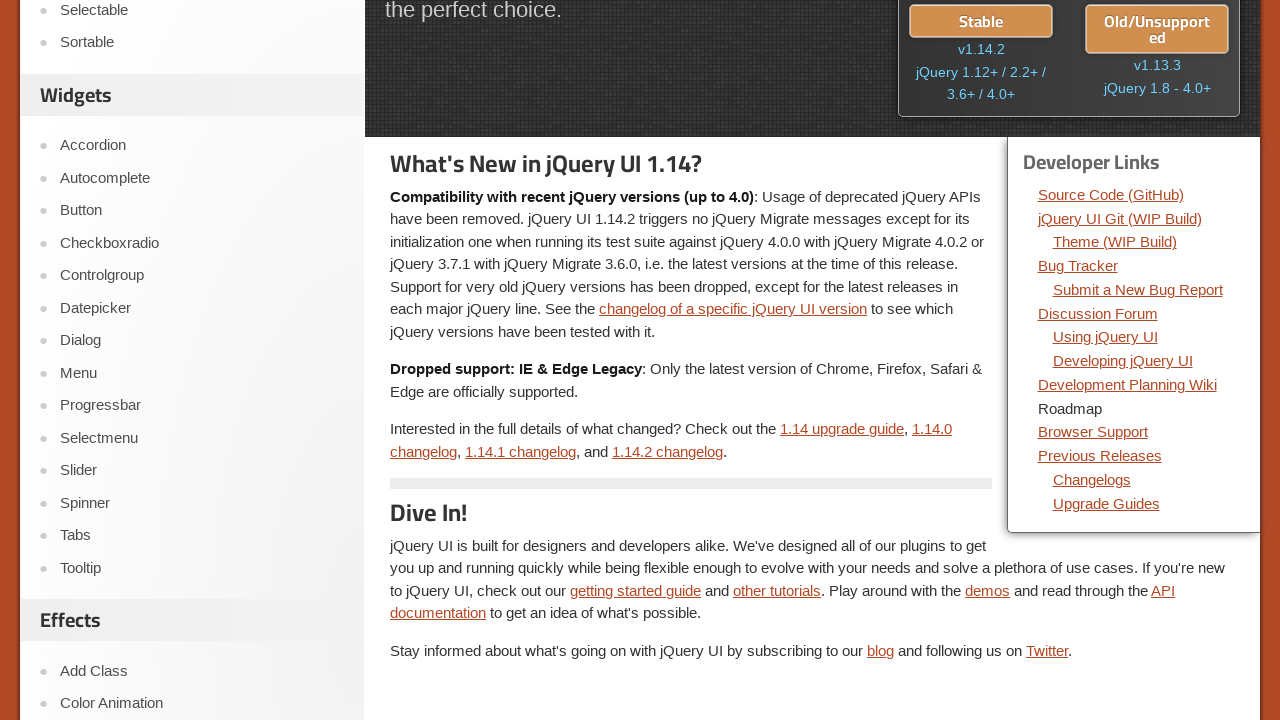

Extracted href attribute from link 11: '/browser-support/'
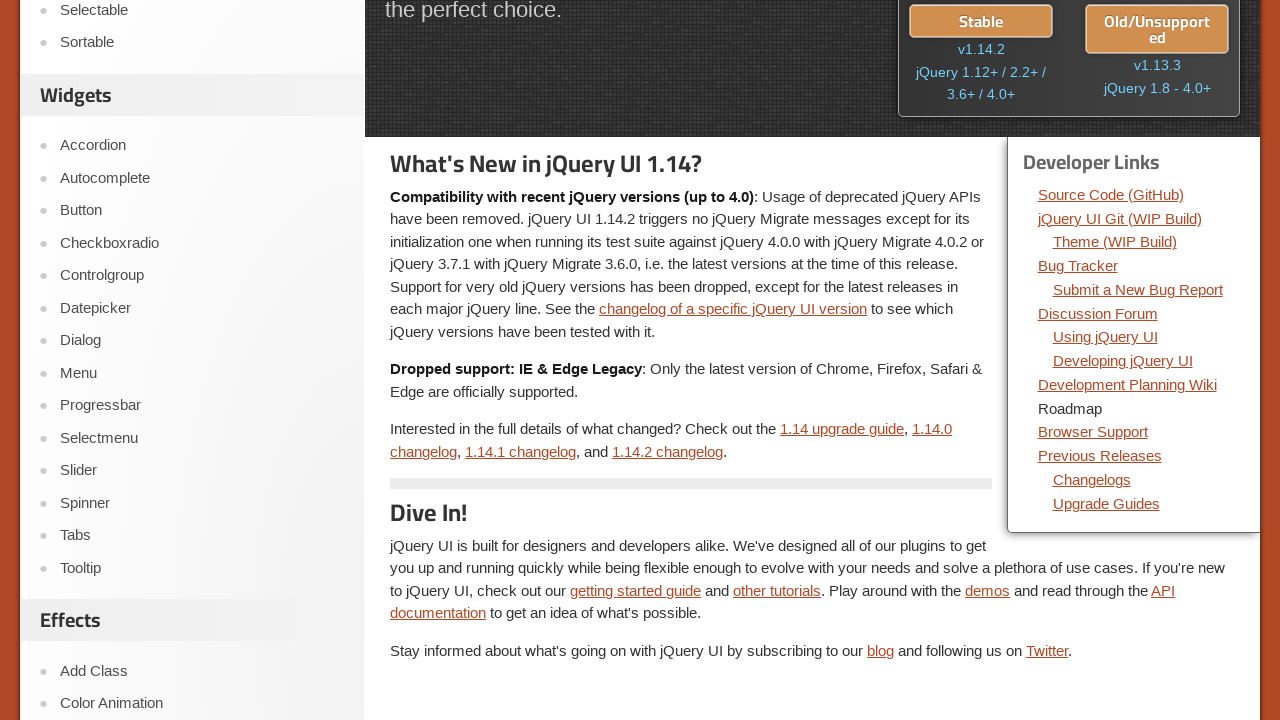

Clicked link 11: 'Browser Support' at (1093, 432) on div.dev-links >> a >> nth=10
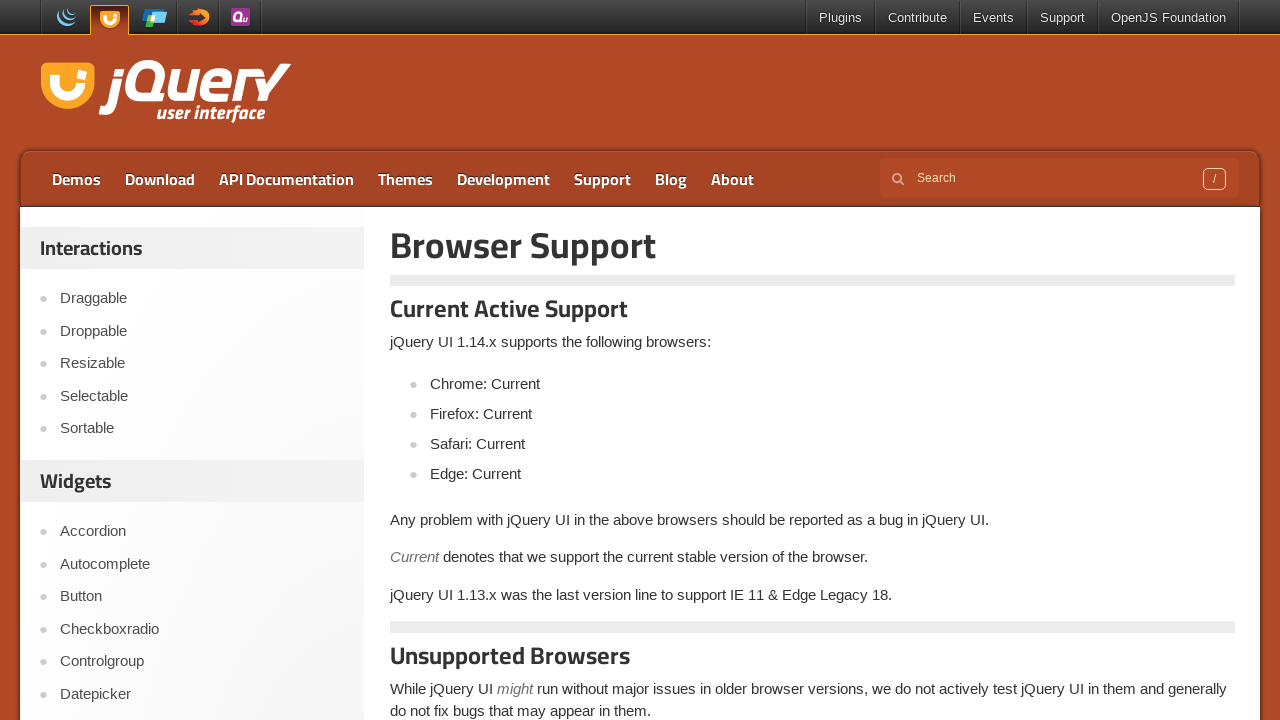

Verified navigation to URL: 'https://jqueryui.com/browser-support/'
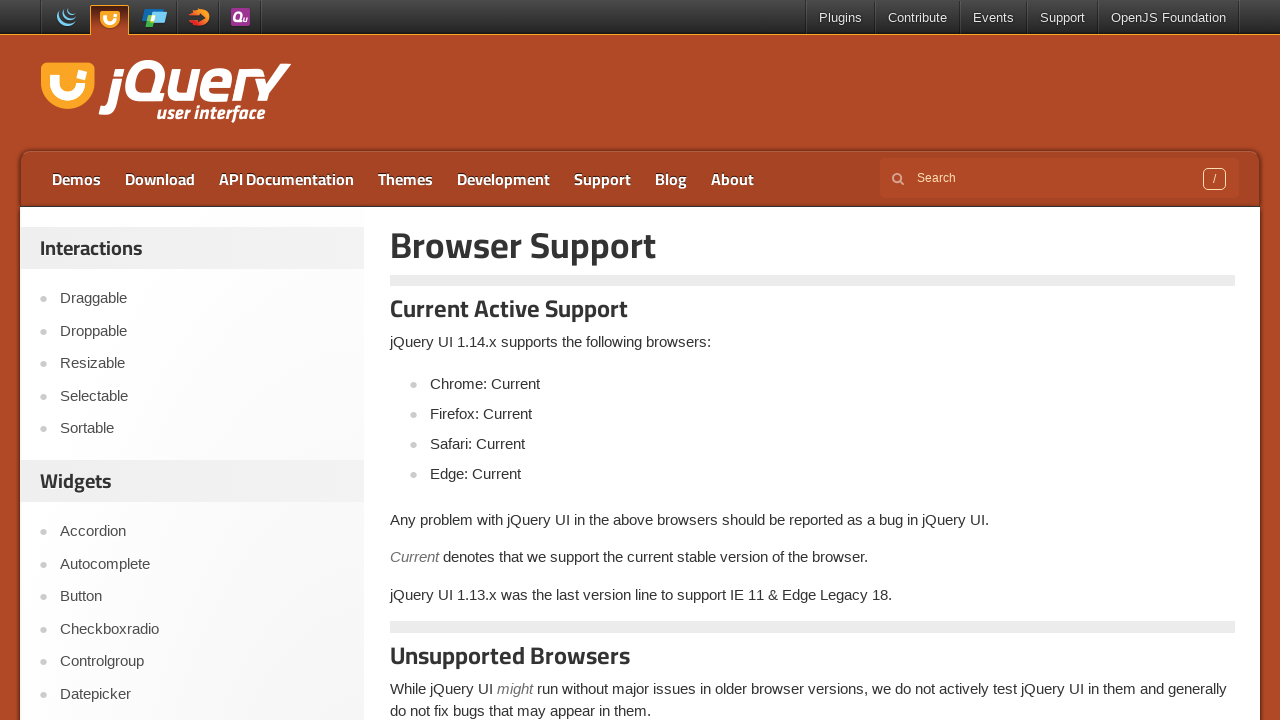

Link 11 may be broken or redirected - expected '/browser-support/', got 'https://jqueryui.com/browser-support/'
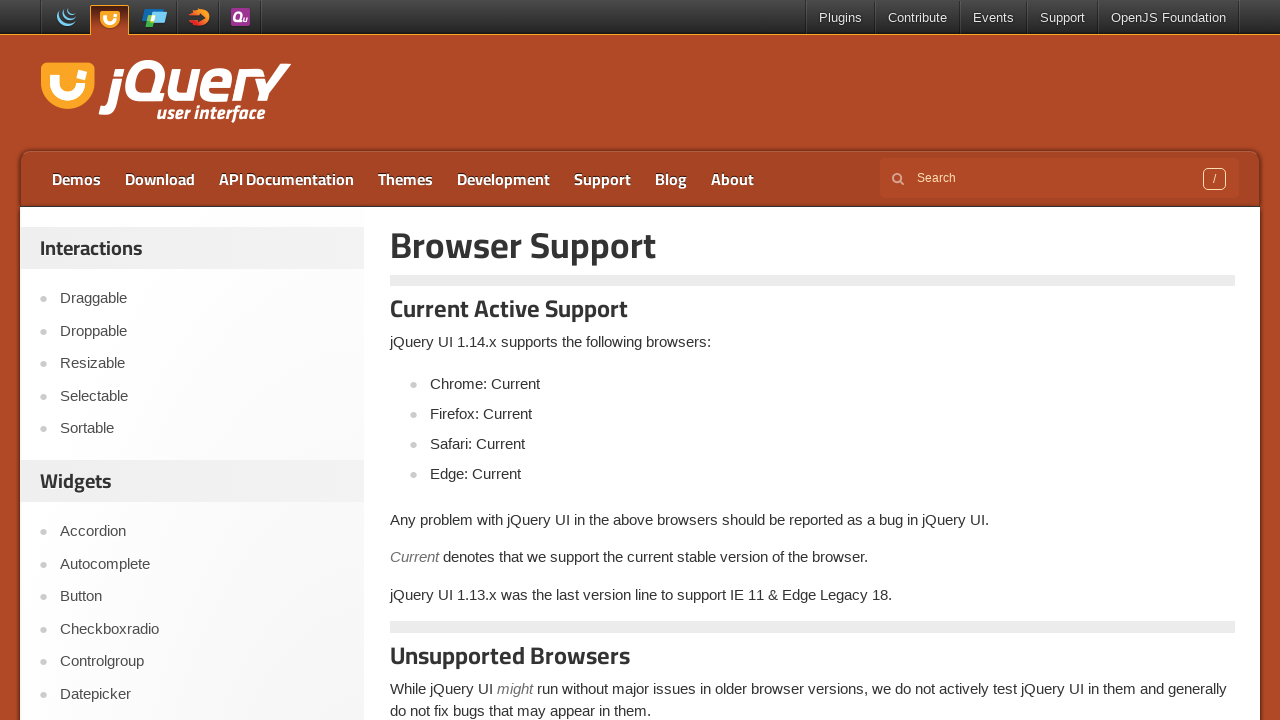

Navigated back to jQuery UI homepage after testing link 11
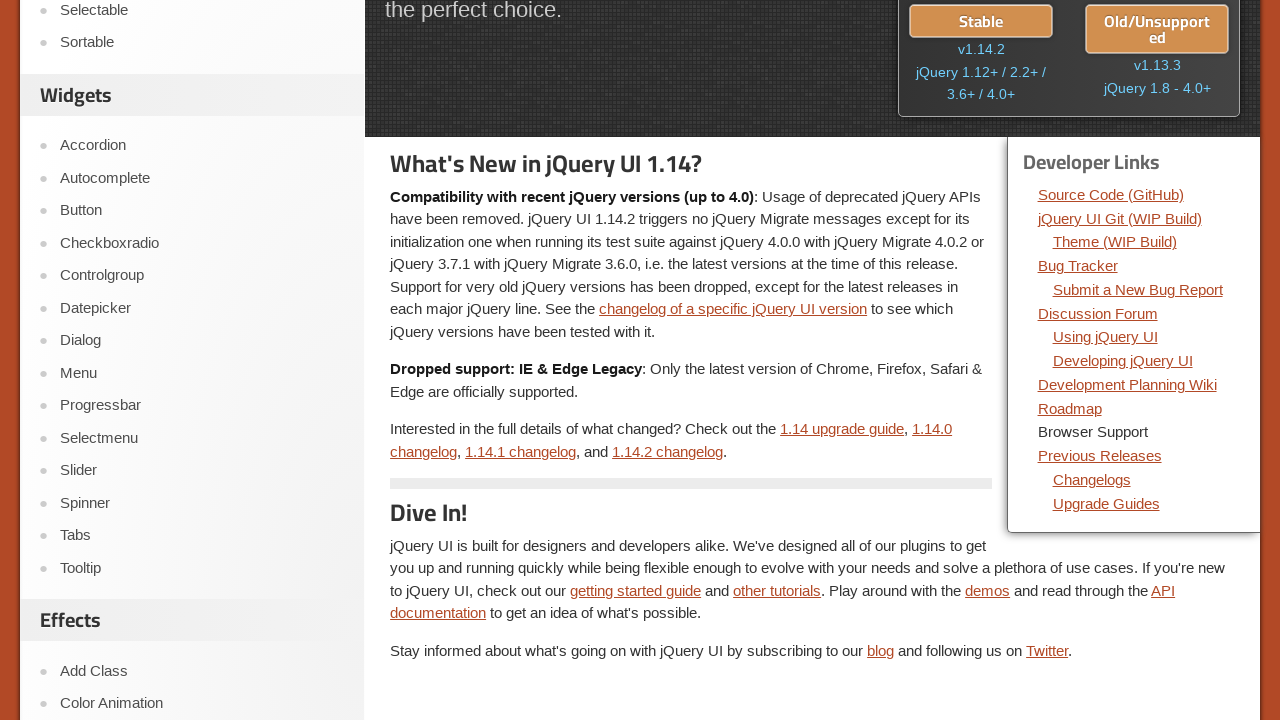

Page loaded with domcontentloaded state
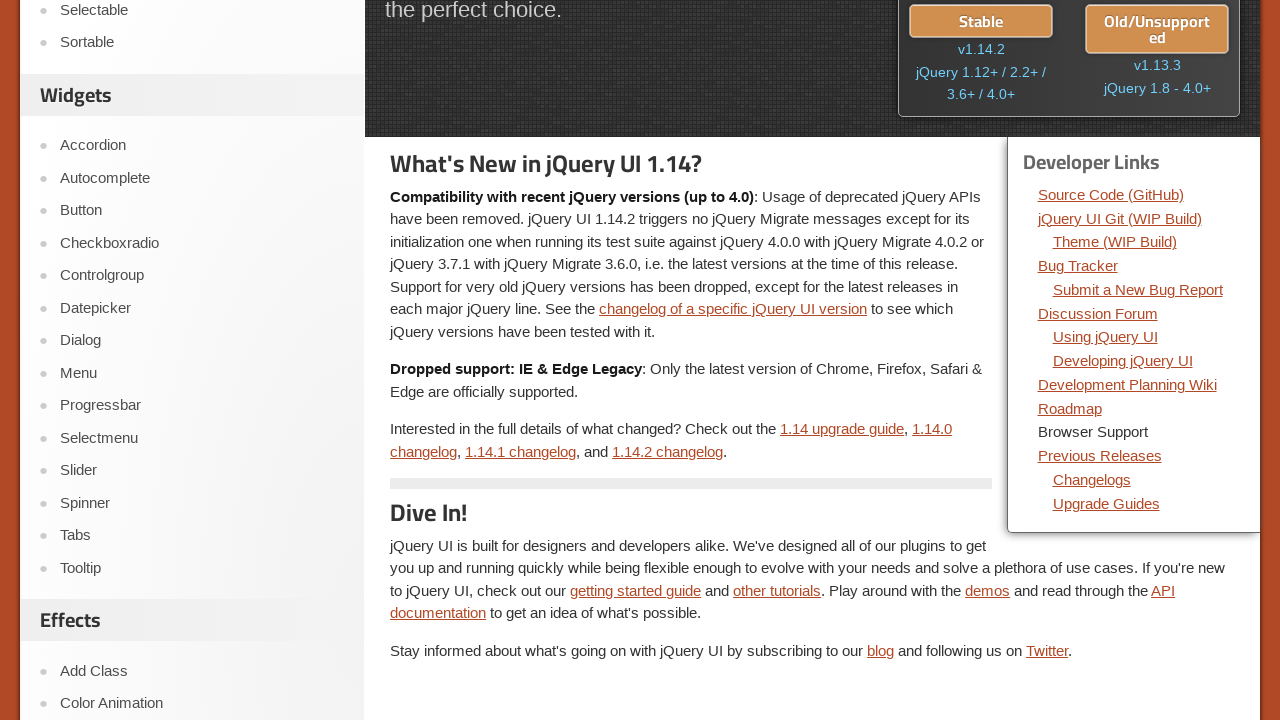

Retrieved link 12 from dev-links container
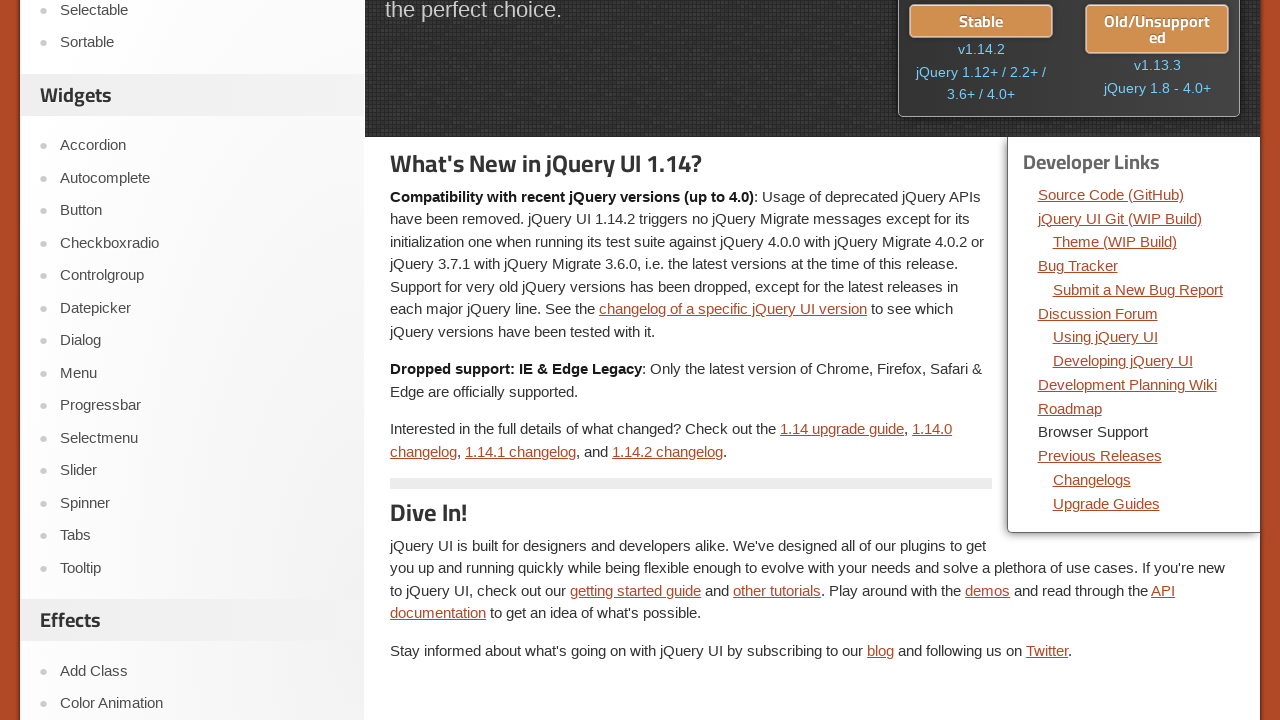

Extracted text from link 12: 'Previous Releases'
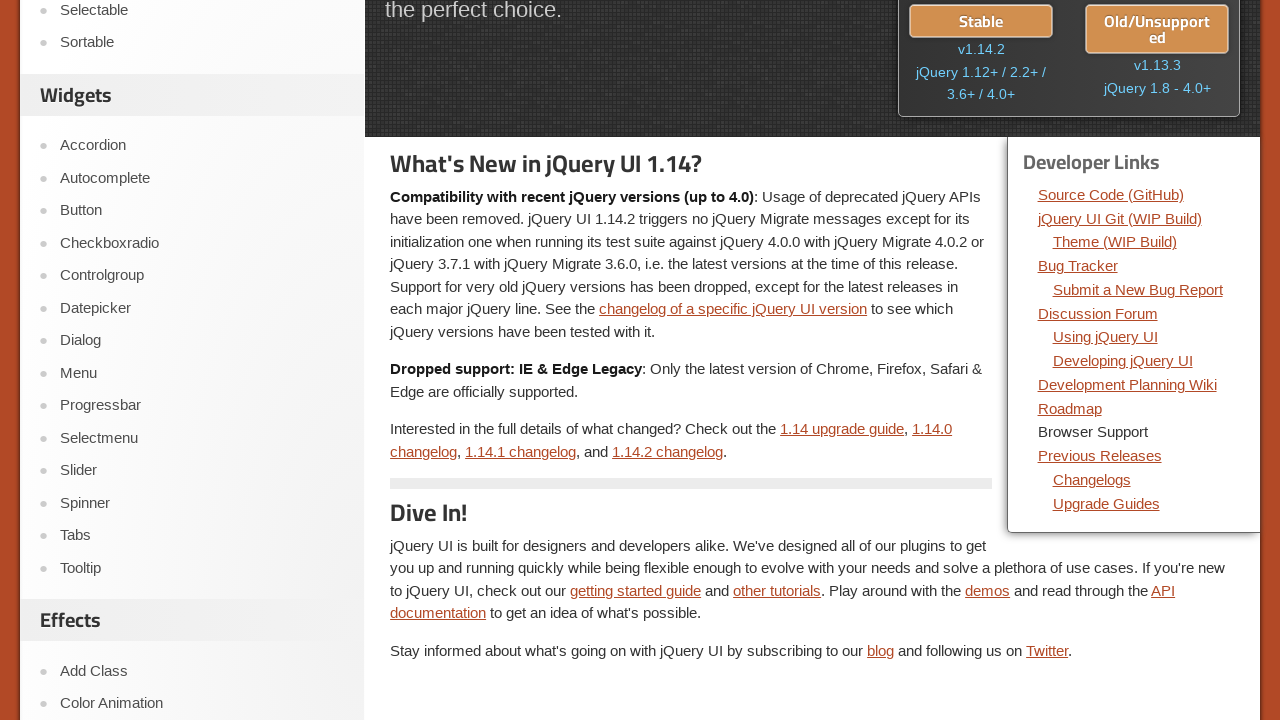

Extracted href attribute from link 12: '/download/all/'
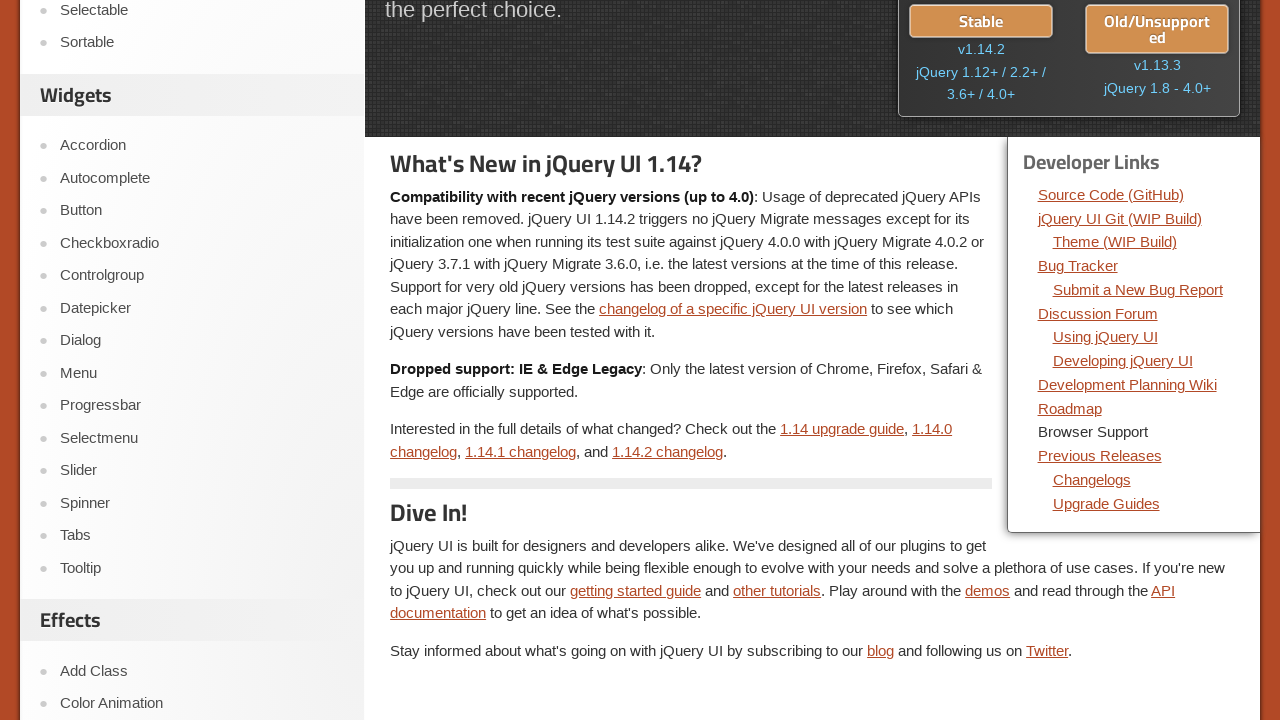

Clicked link 12: 'Previous Releases' at (1100, 456) on div.dev-links >> a >> nth=11
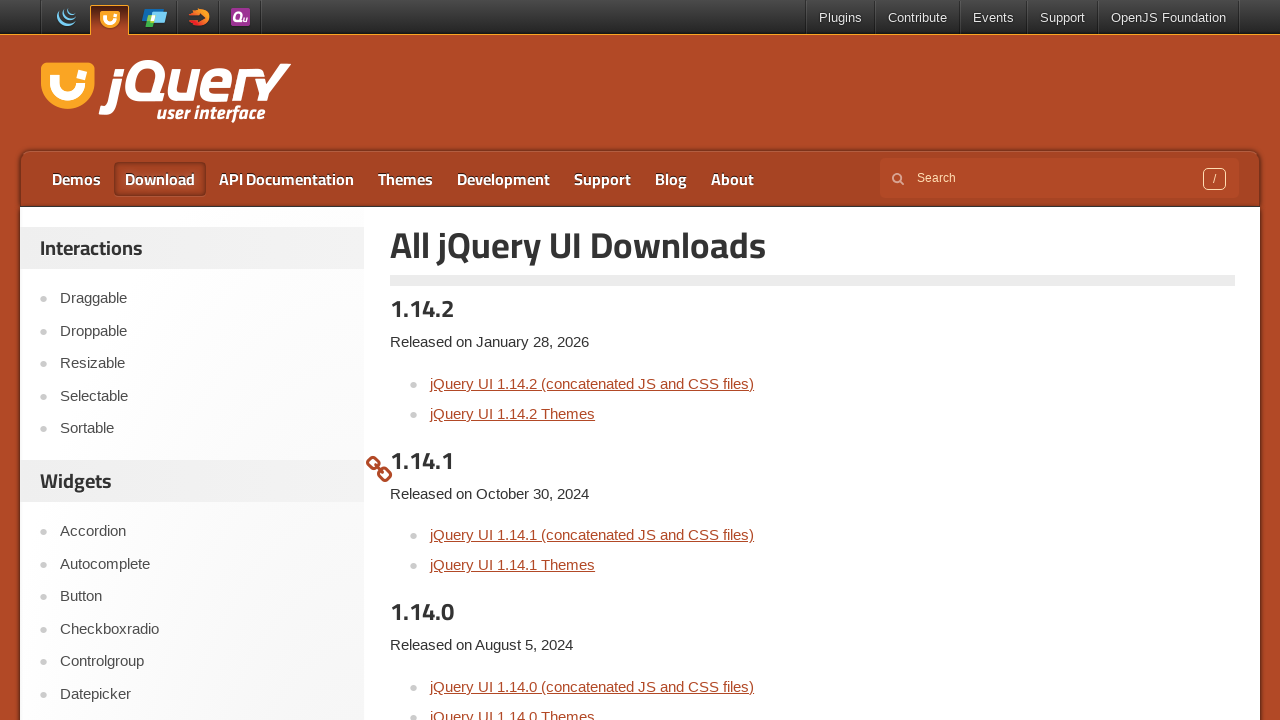

Verified navigation to URL: 'https://jqueryui.com/download/all/'
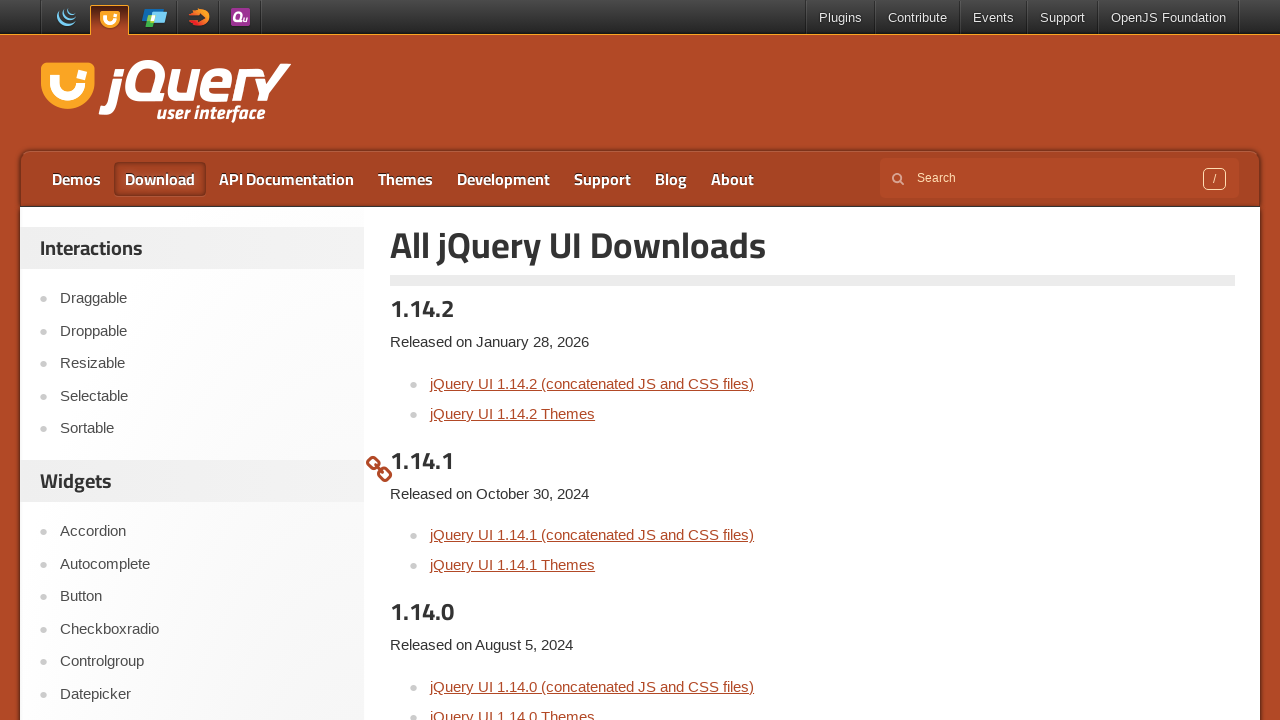

Link 12 may be broken or redirected - expected '/download/all/', got 'https://jqueryui.com/download/all/'
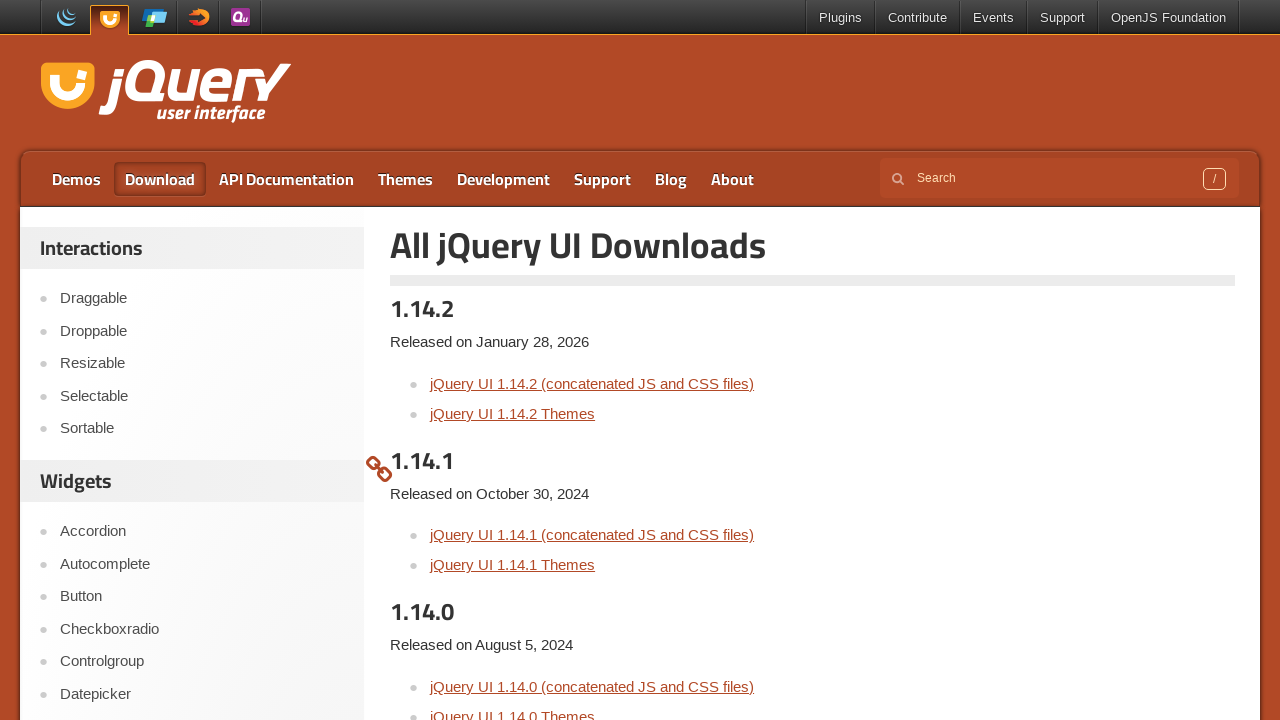

Navigated back to jQuery UI homepage after testing link 12
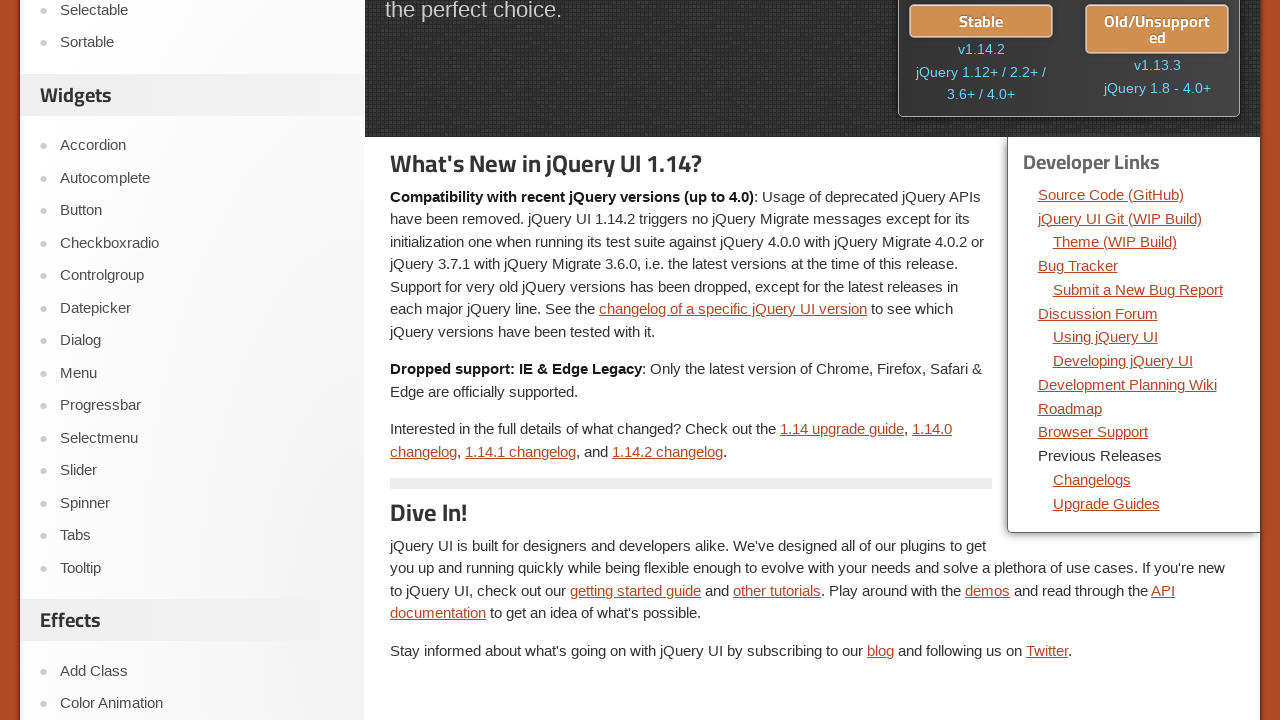

Page loaded with domcontentloaded state
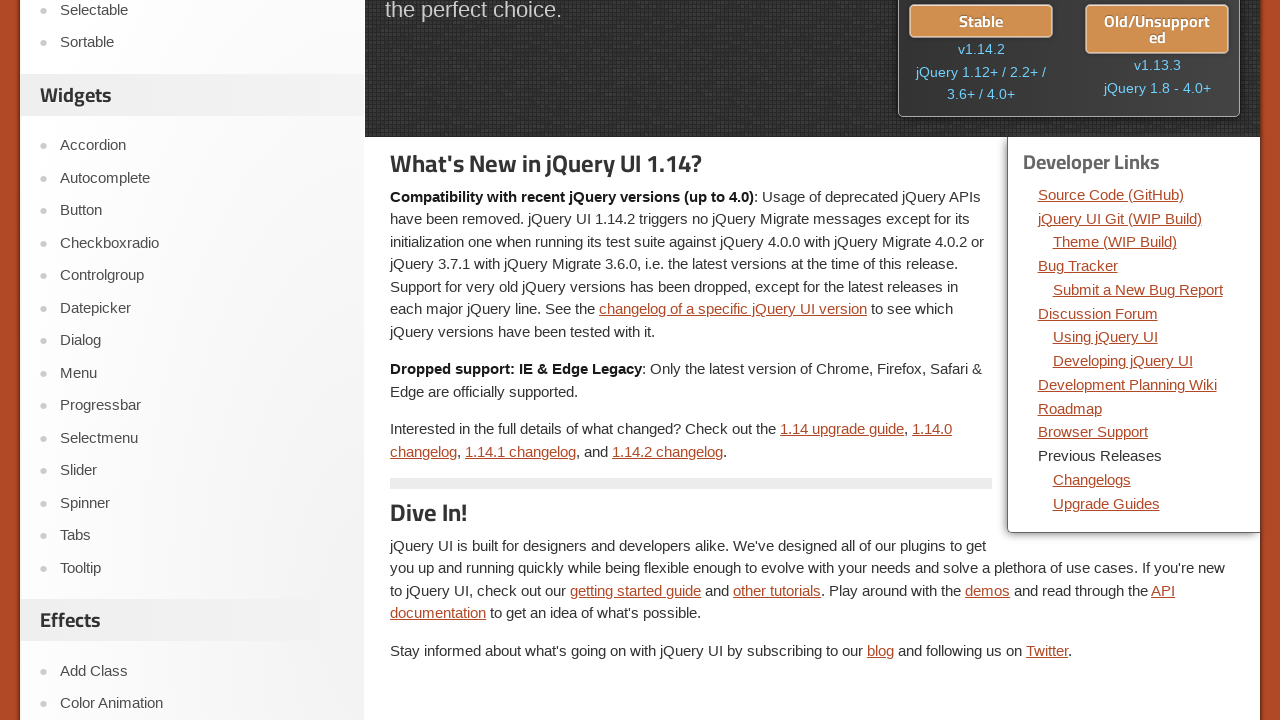

Retrieved link 13 from dev-links container
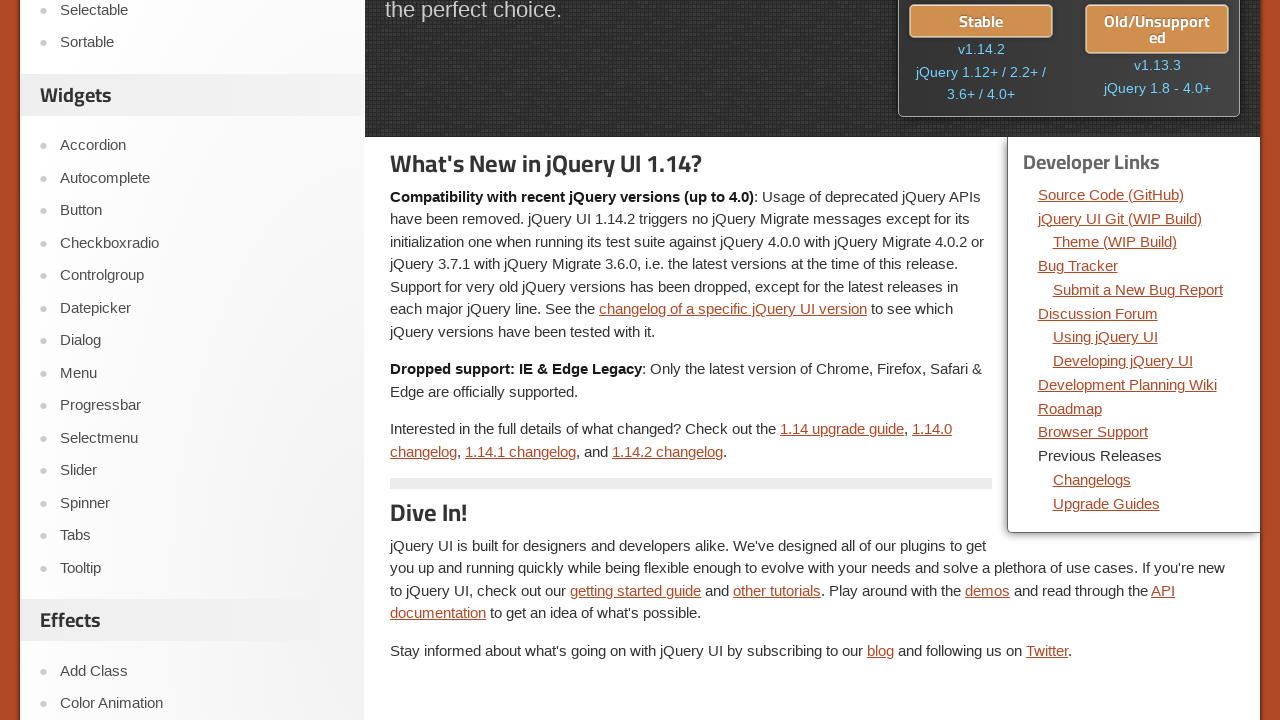

Extracted text from link 13: 'Changelogs'
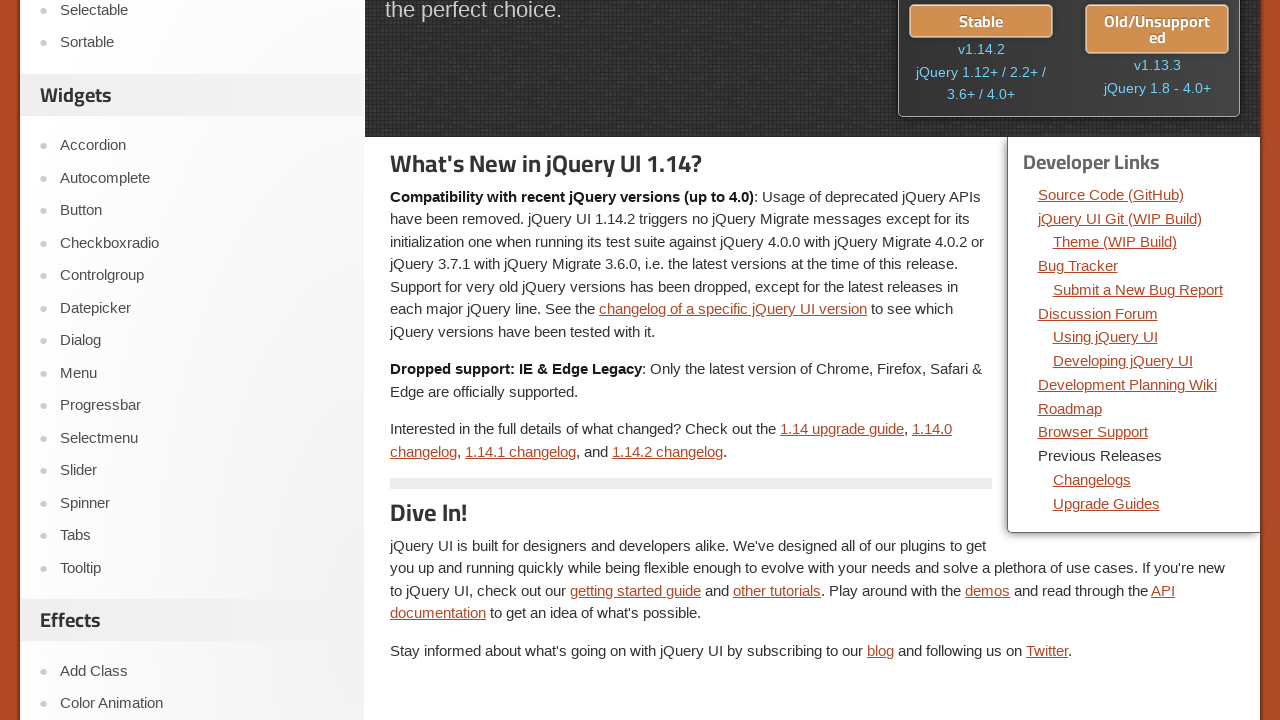

Extracted href attribute from link 13: '/changelog/'
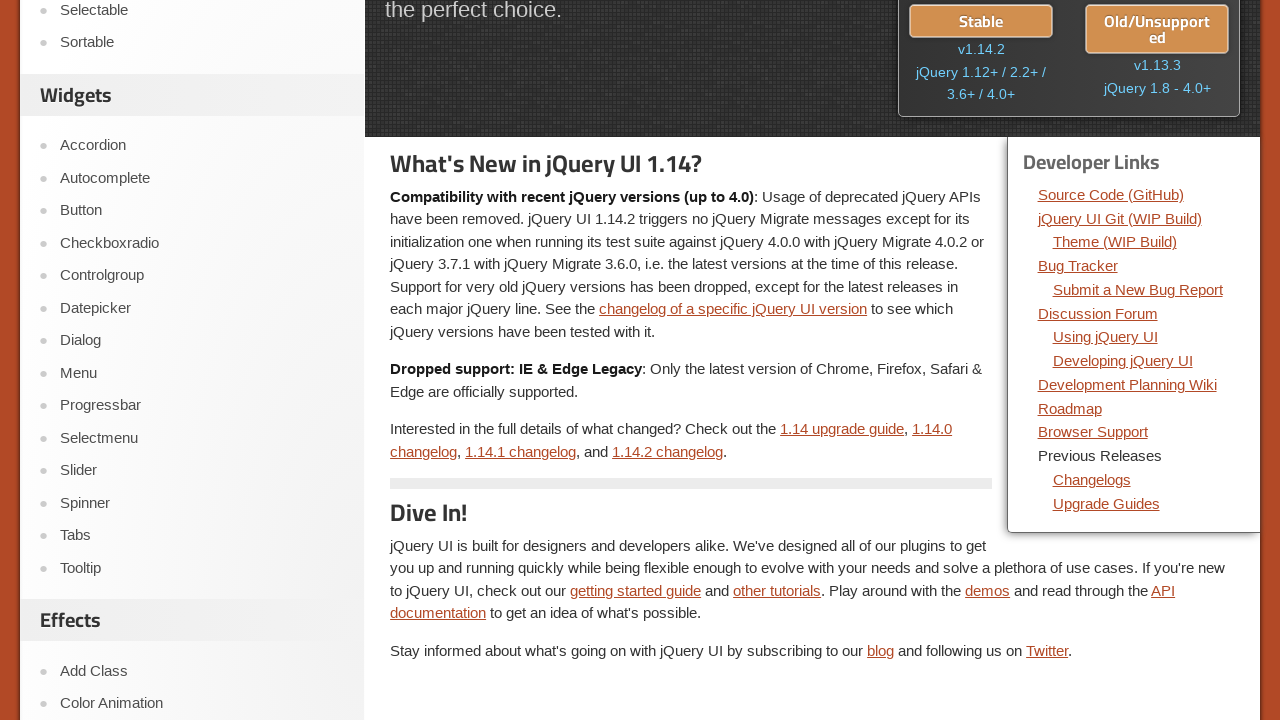

Clicked link 13: 'Changelogs' at (1092, 479) on div.dev-links >> a >> nth=12
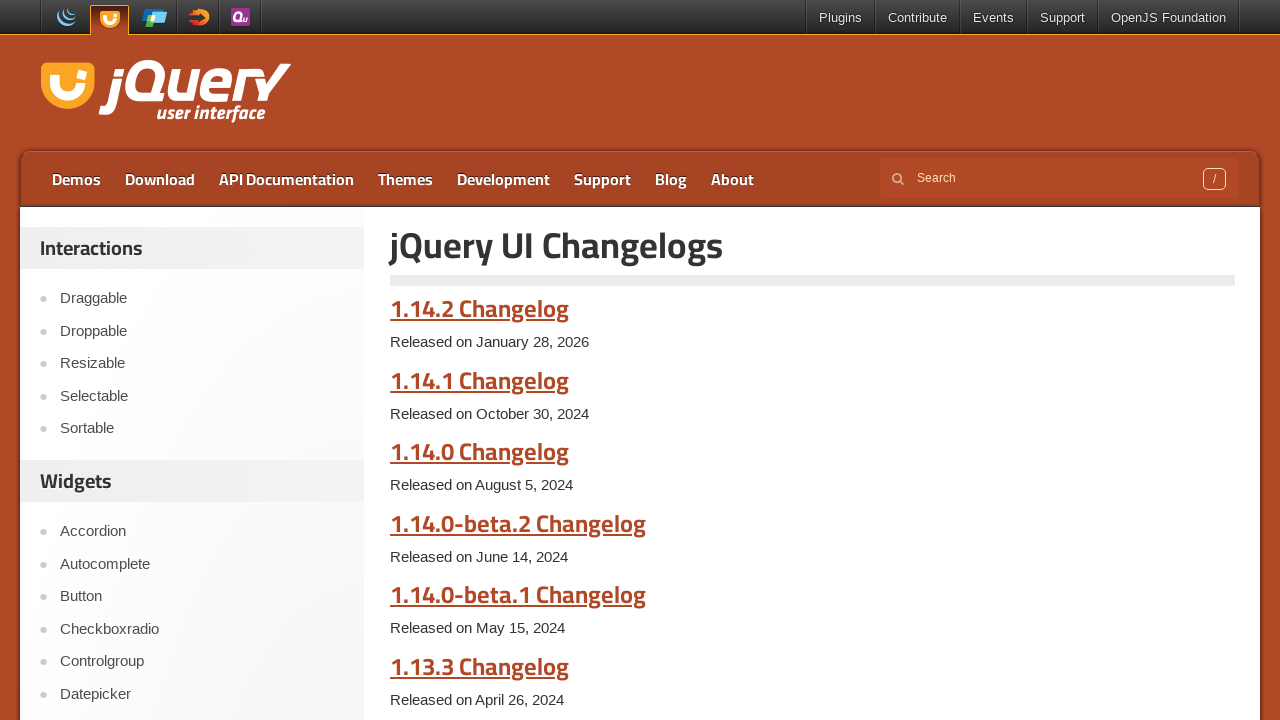

Verified navigation to URL: 'https://jqueryui.com/changelog/'
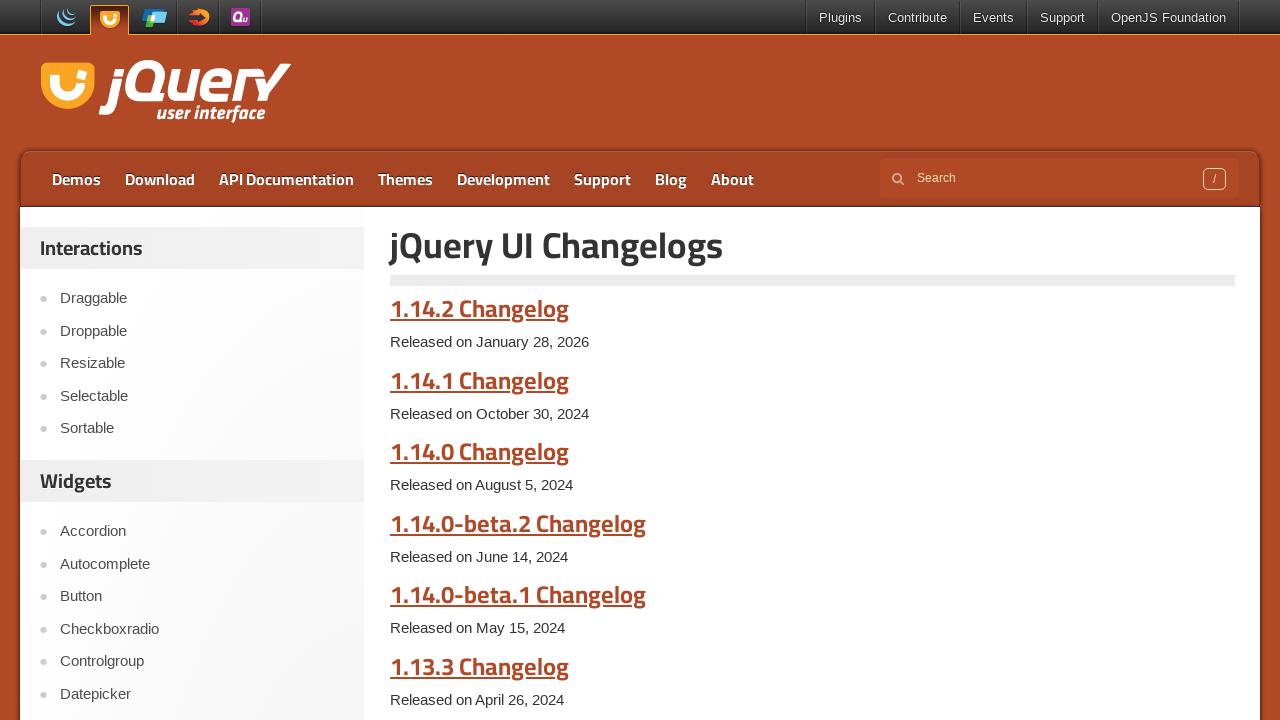

Link 13 may be broken or redirected - expected '/changelog/', got 'https://jqueryui.com/changelog/'
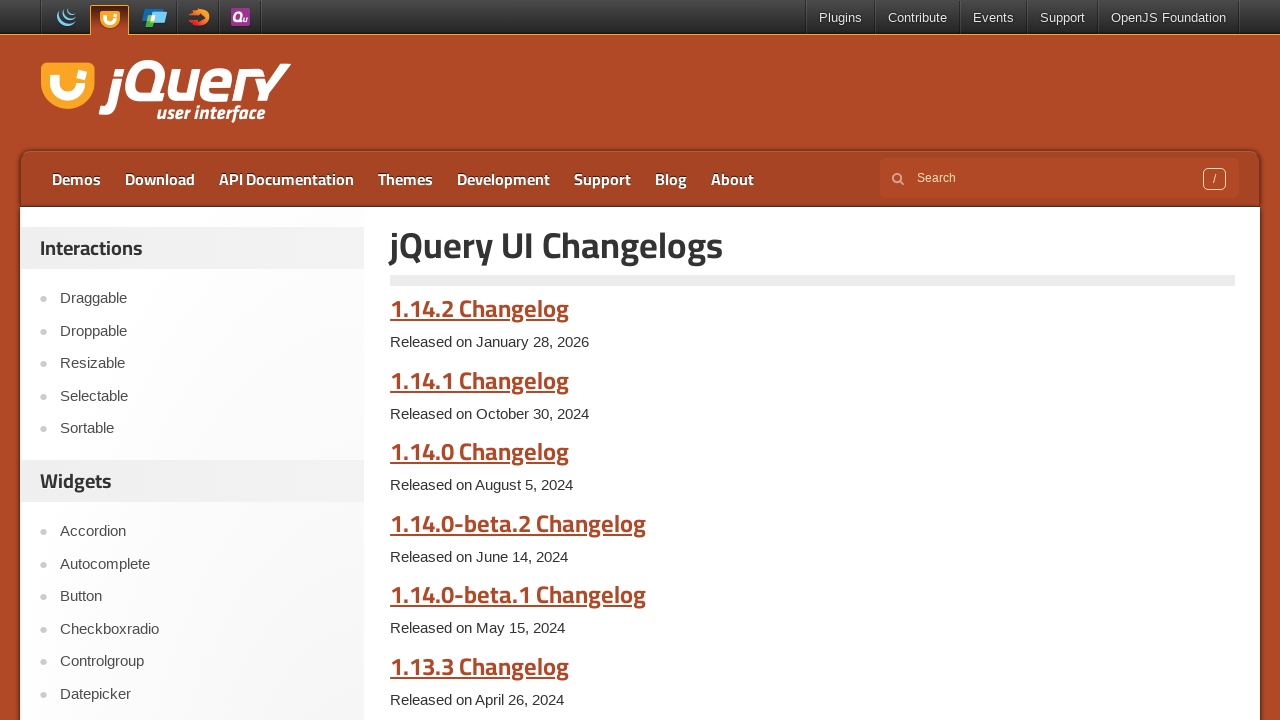

Navigated back to jQuery UI homepage after testing link 13
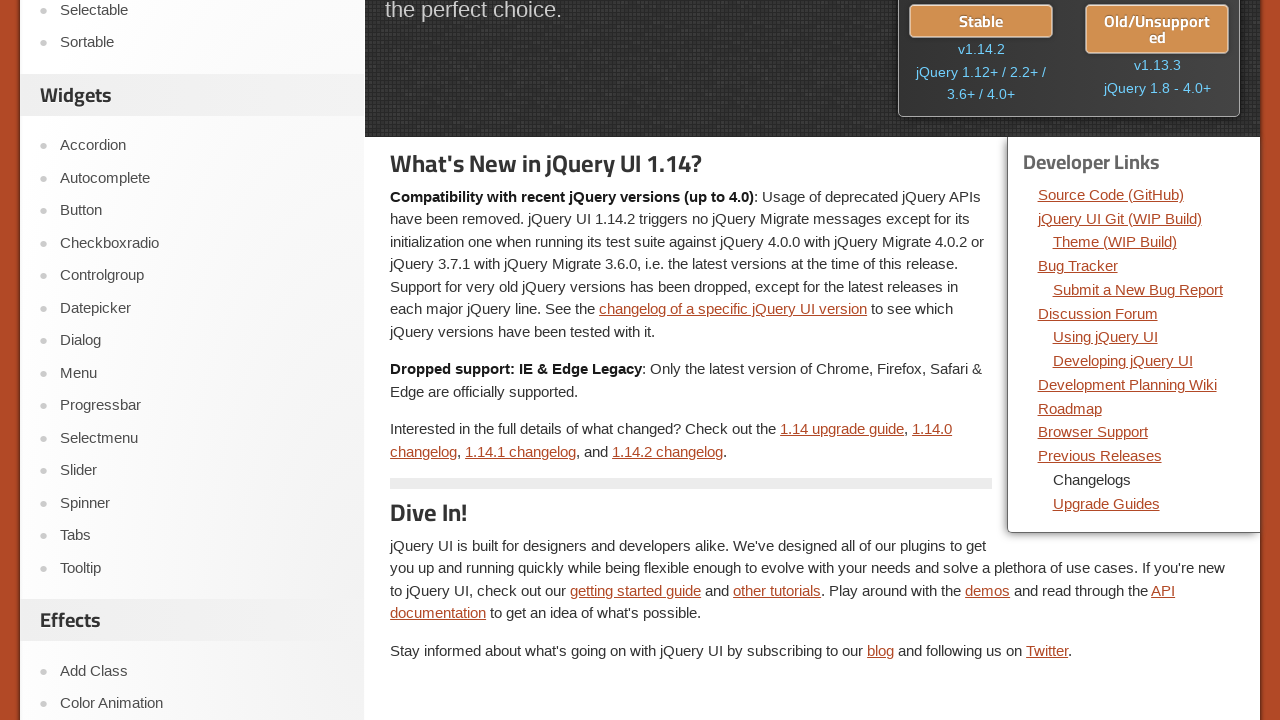

Page loaded with domcontentloaded state
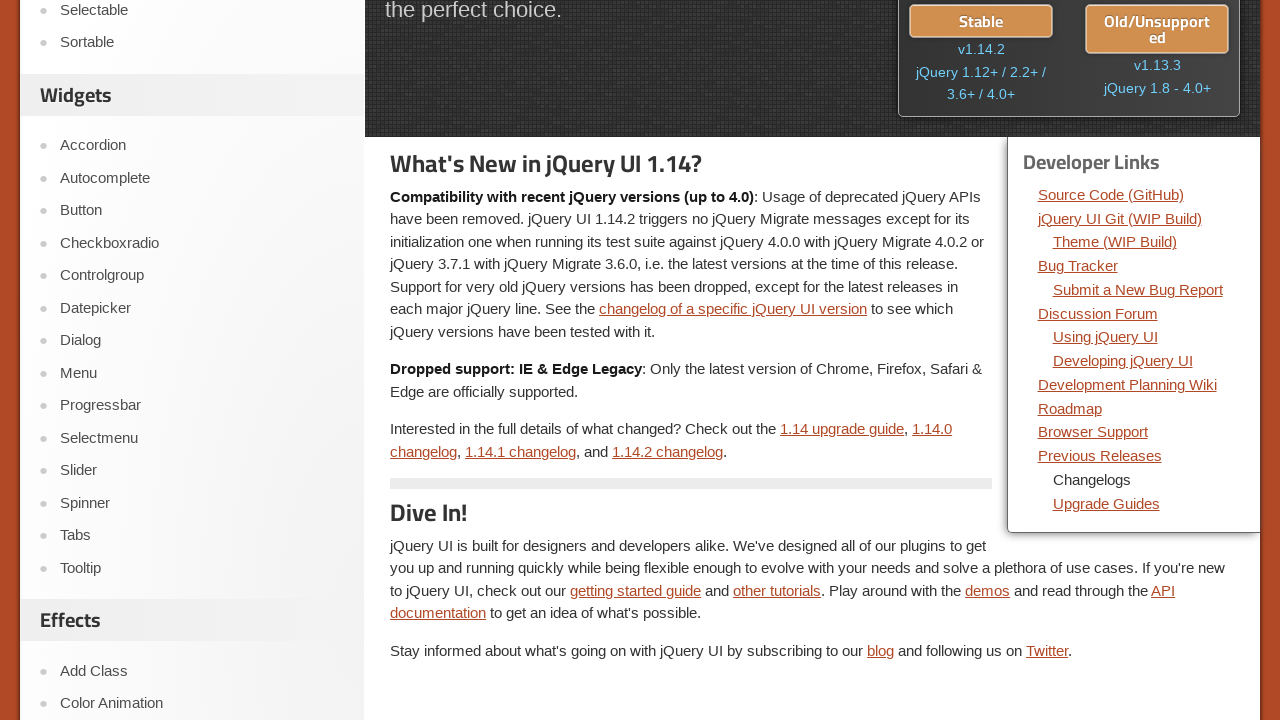

Retrieved link 14 from dev-links container
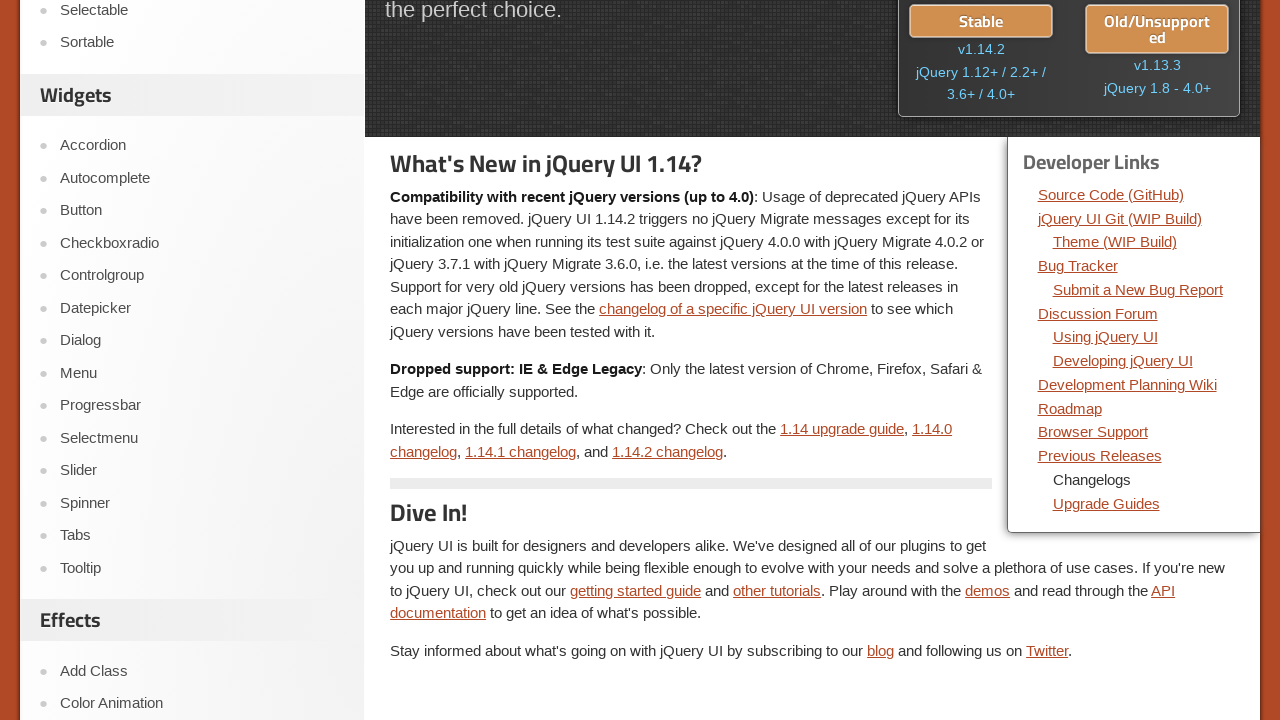

Extracted text from link 14: 'Upgrade Guides'
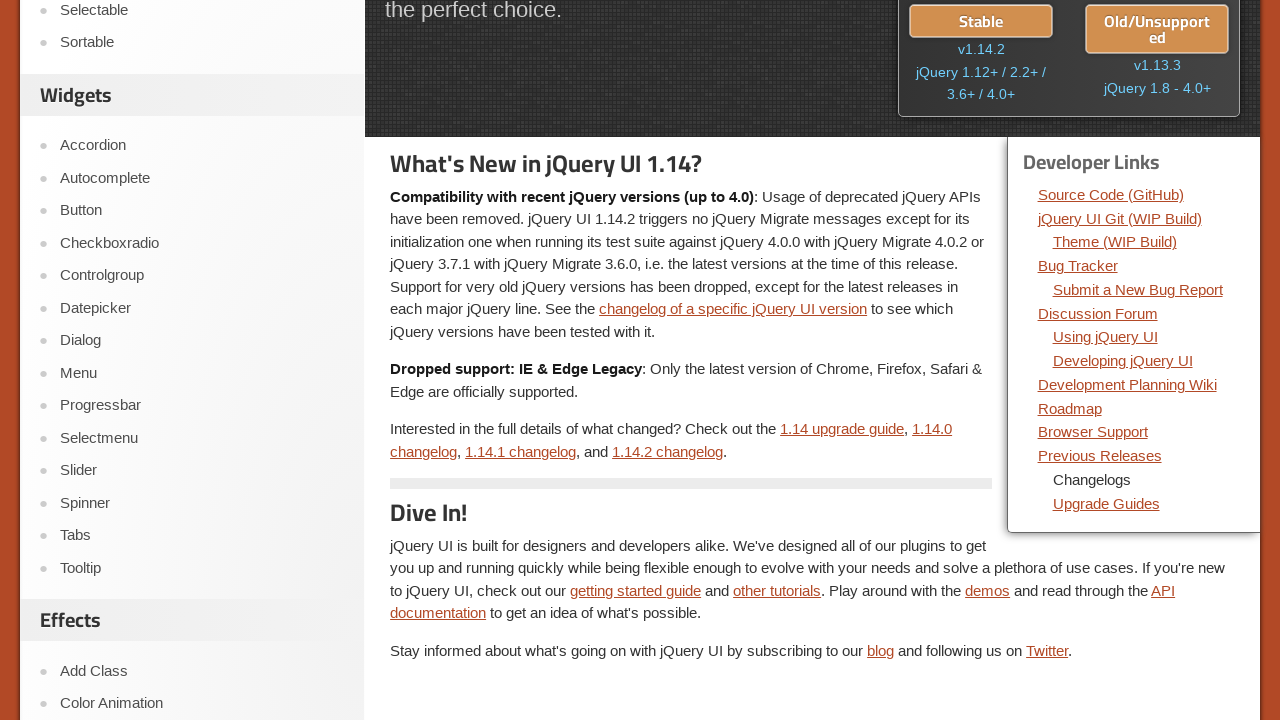

Extracted href attribute from link 14: '/upgrade-guide/'
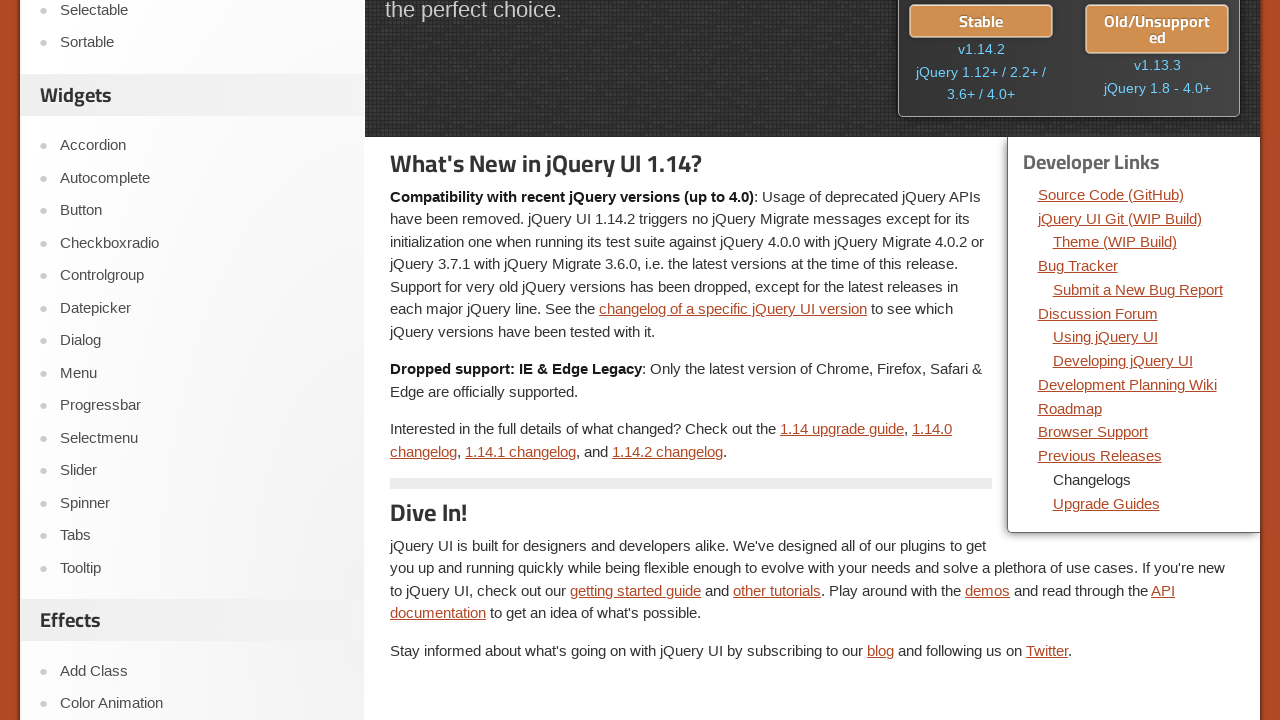

Clicked link 14: 'Upgrade Guides' at (1106, 503) on div.dev-links >> a >> nth=13
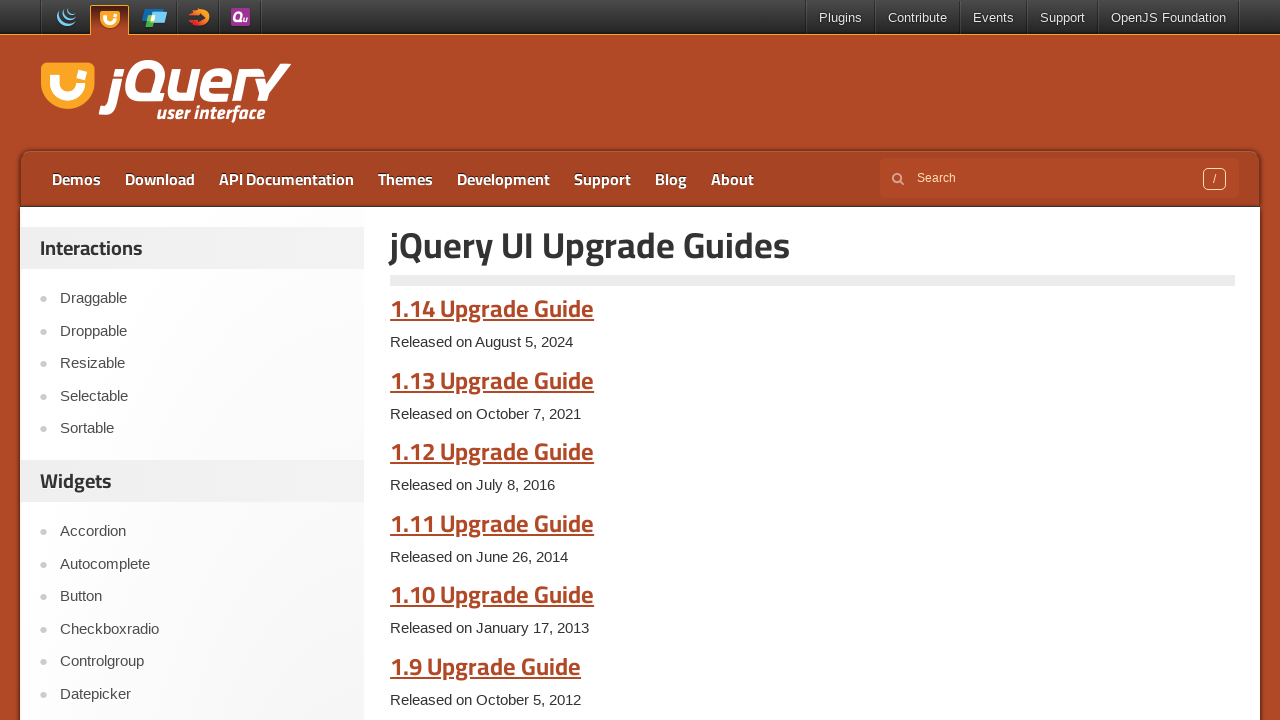

Verified navigation to URL: 'https://jqueryui.com/upgrade-guide/'
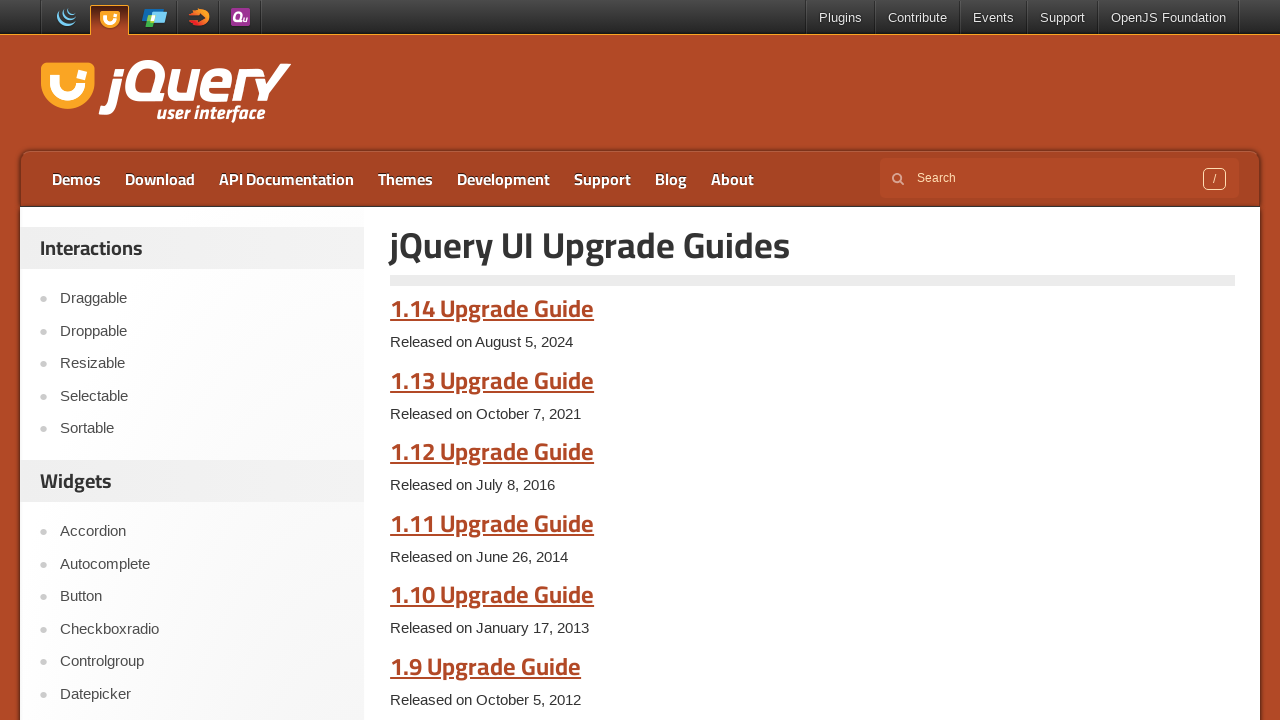

Link 14 may be broken or redirected - expected '/upgrade-guide/', got 'https://jqueryui.com/upgrade-guide/'
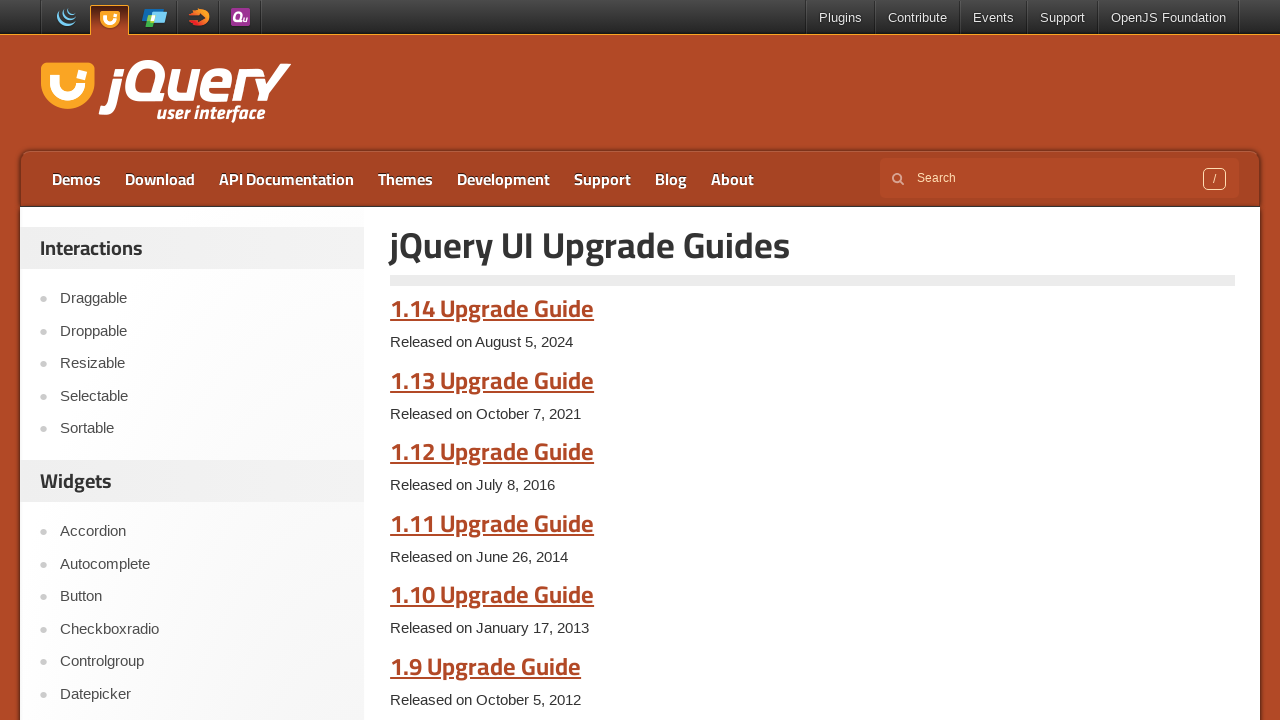

Navigated back to jQuery UI homepage after testing link 14
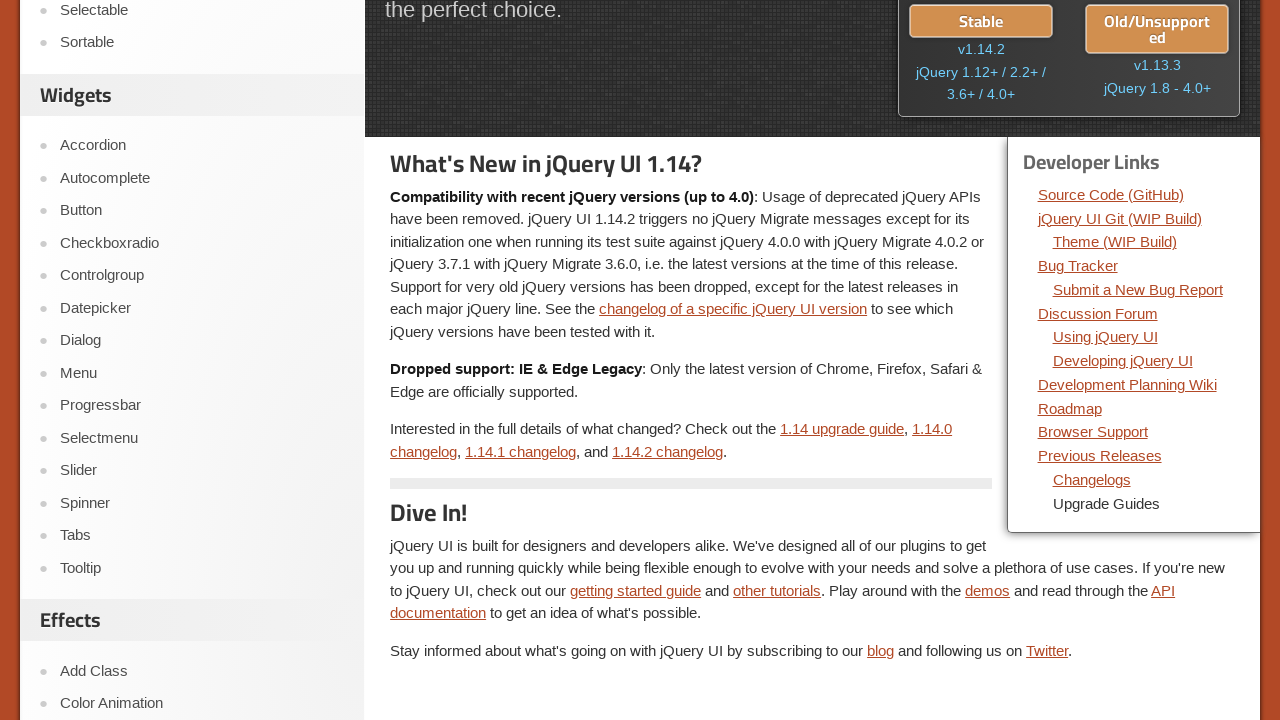

Page loaded with domcontentloaded state
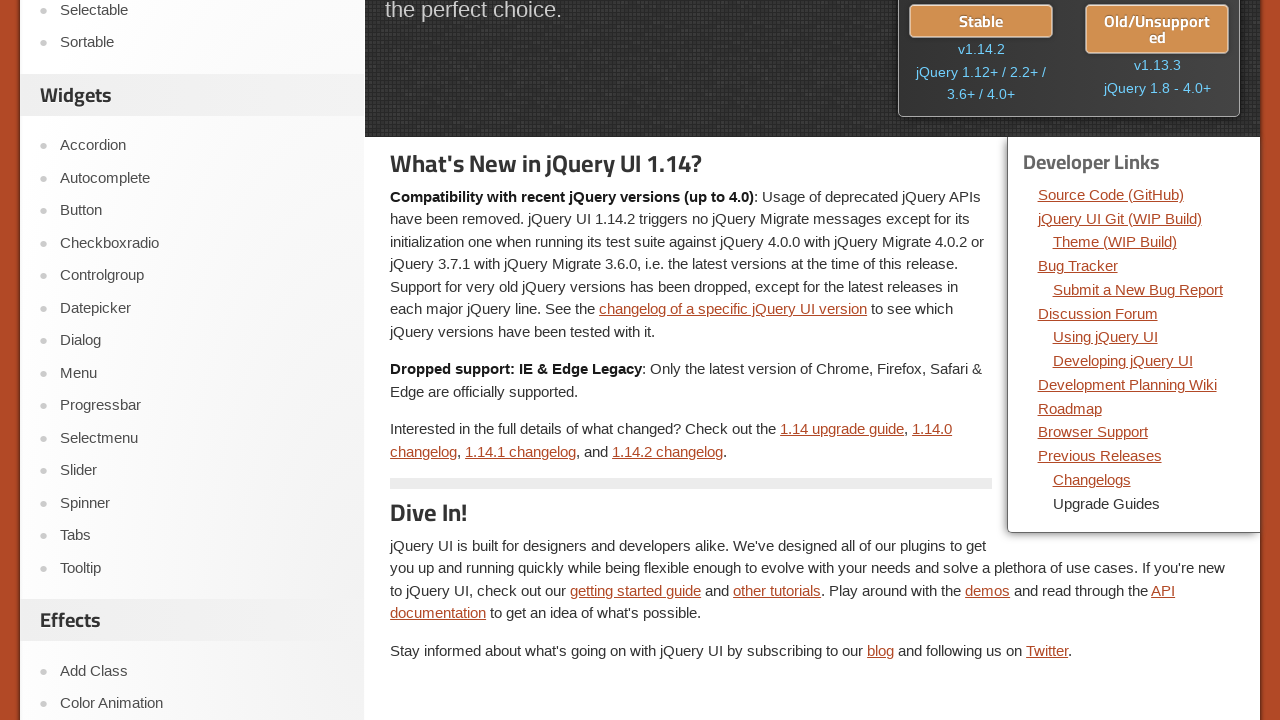

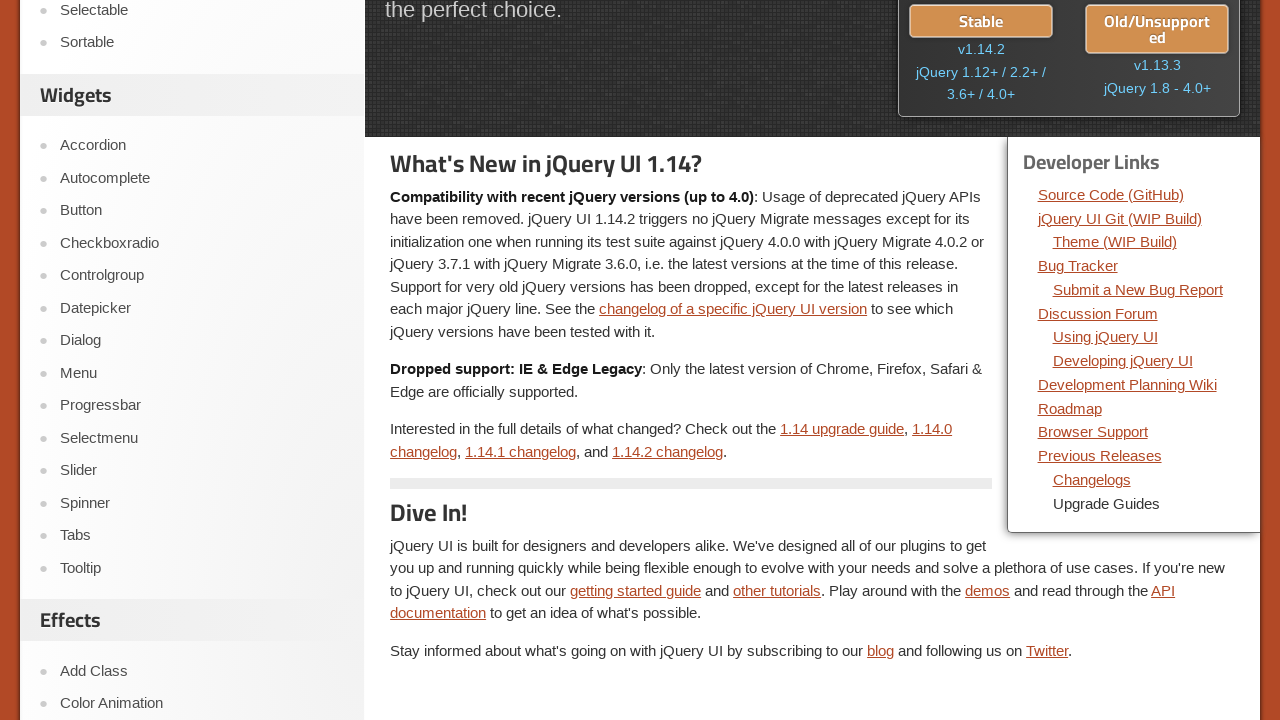